Fills all input fields on a large form with a name value and submits the form by clicking the button.

Starting URL: http://suninjuly.github.io/huge_form.html

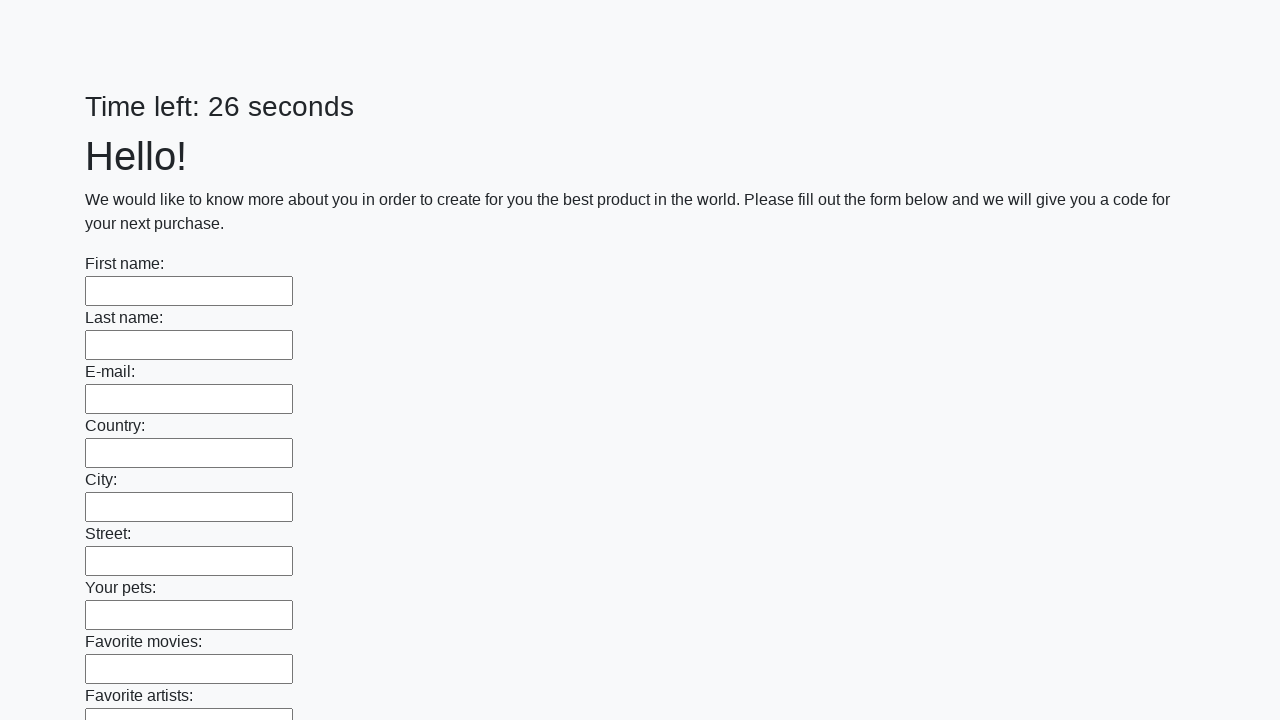

Located all input fields on the huge form
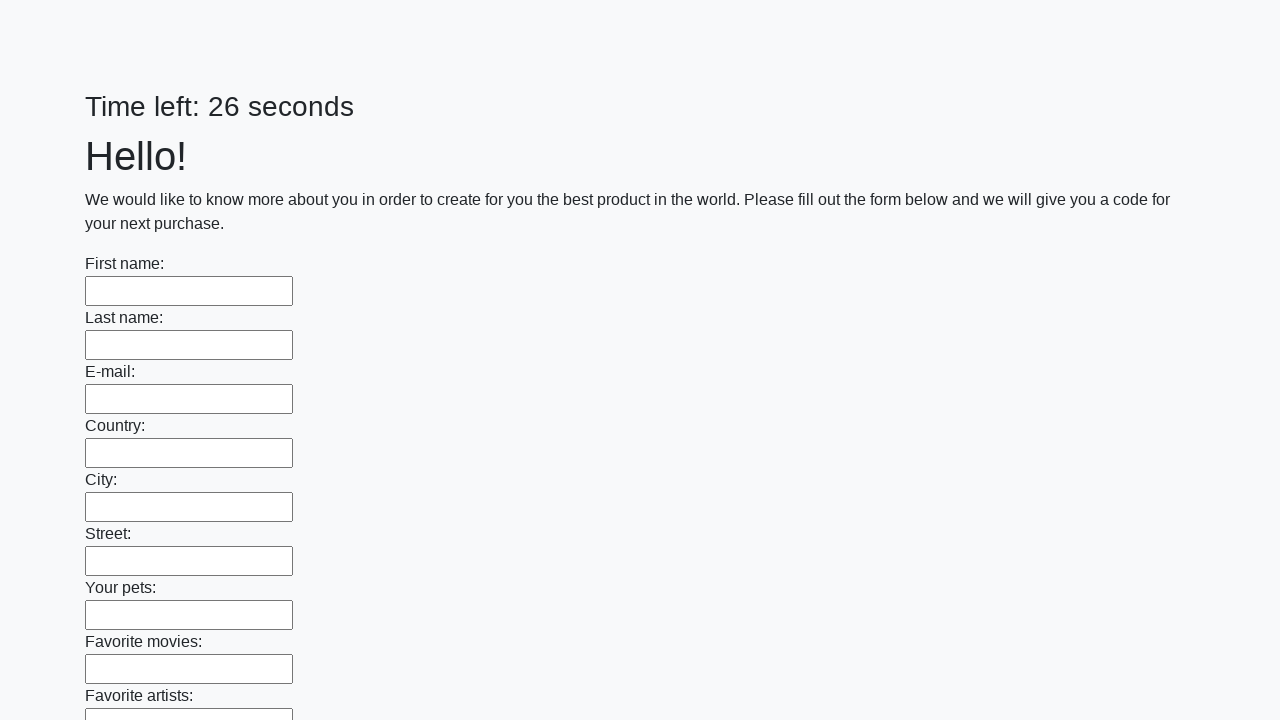

Filled input field with 'Marina' on input >> nth=0
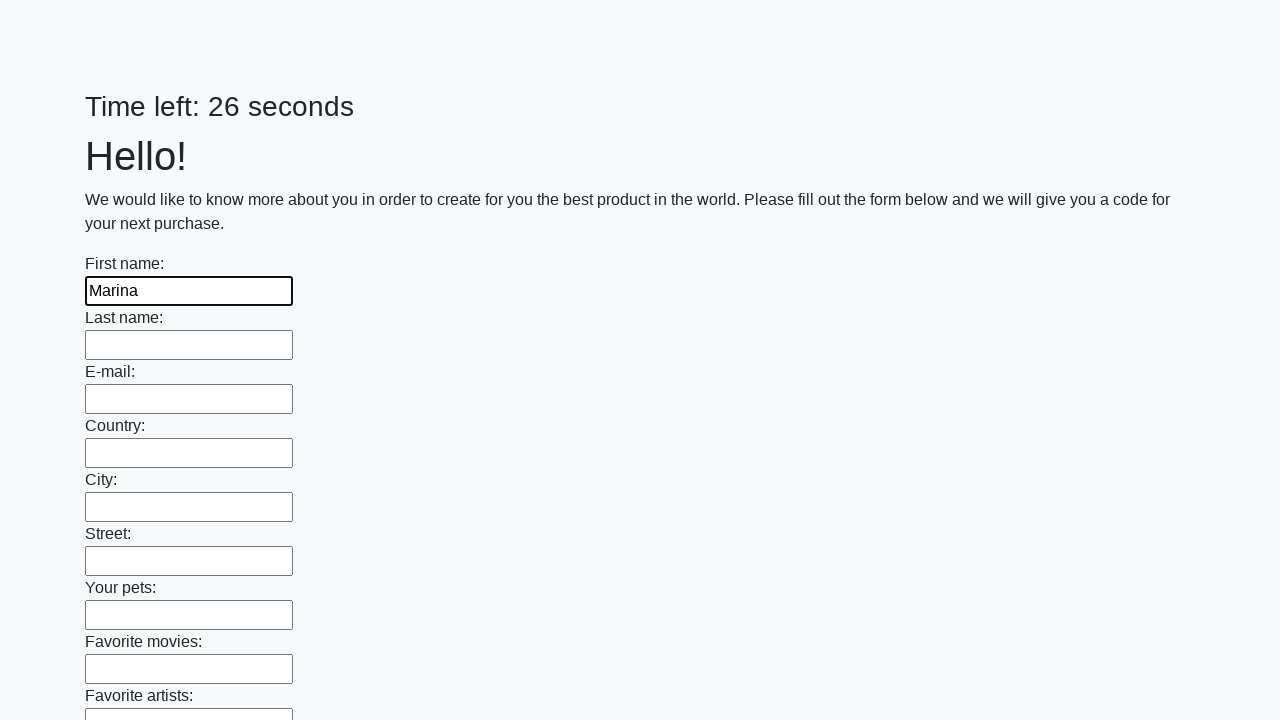

Filled input field with 'Marina' on input >> nth=1
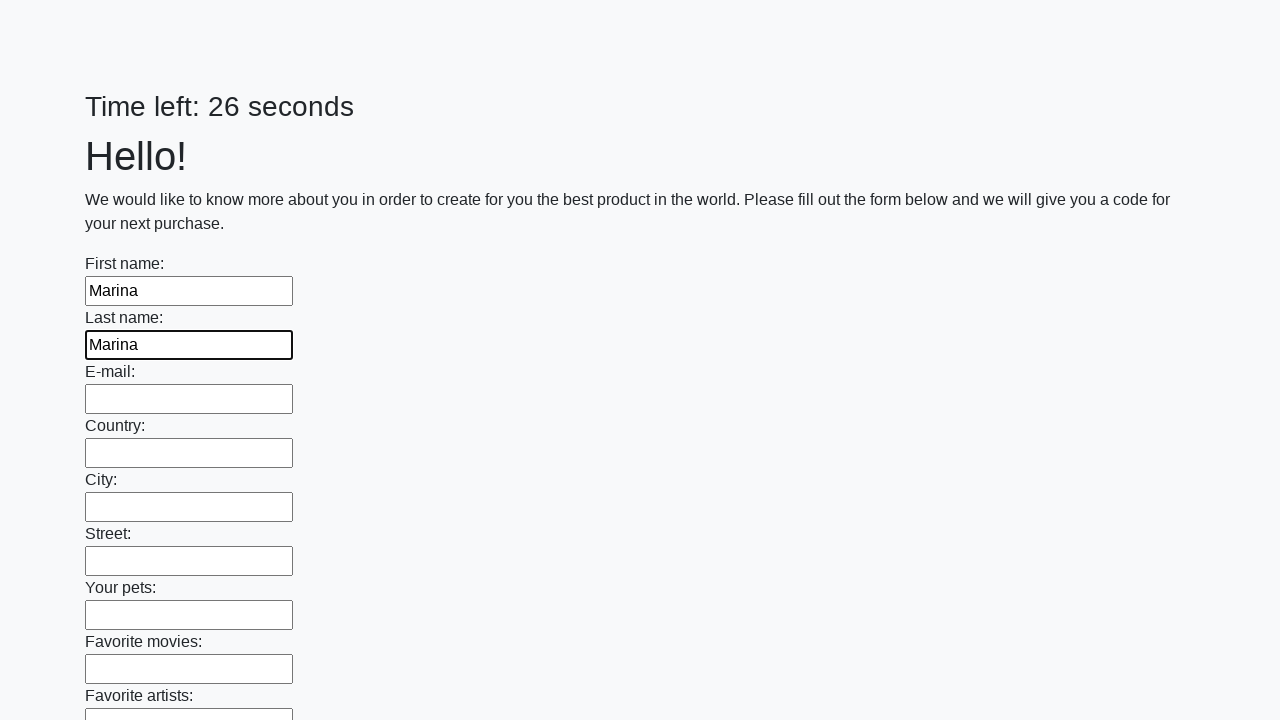

Filled input field with 'Marina' on input >> nth=2
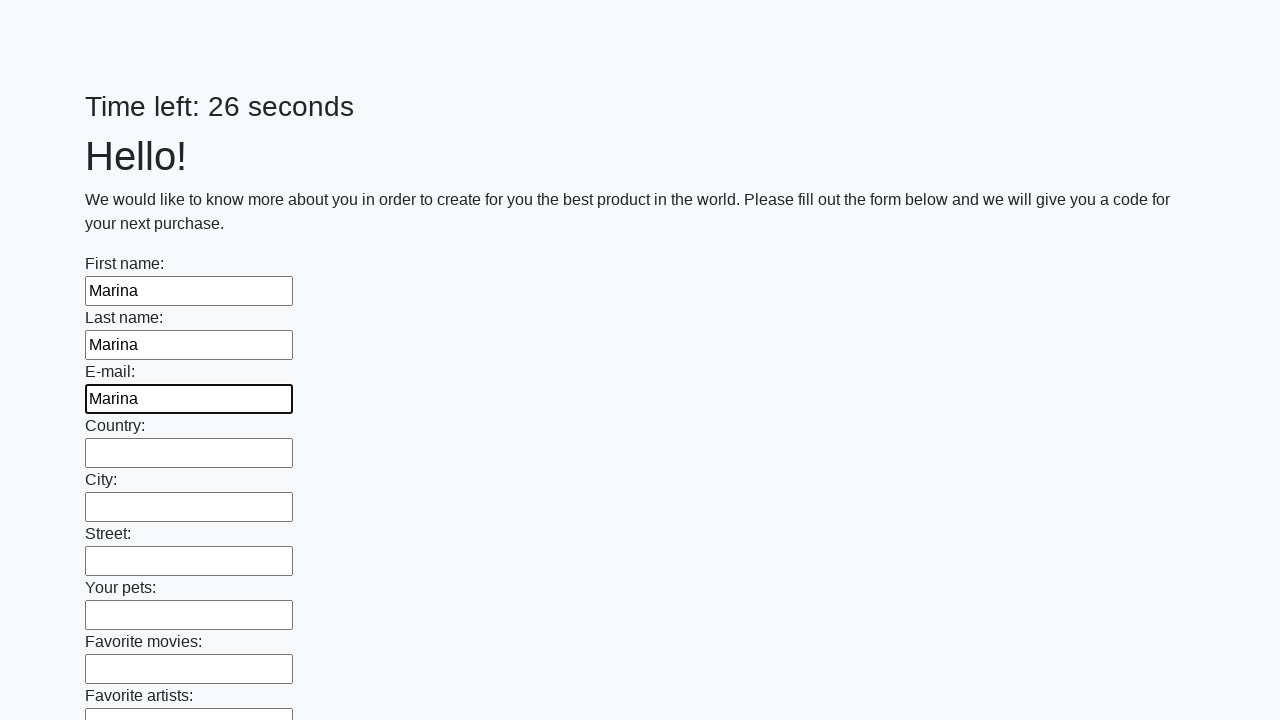

Filled input field with 'Marina' on input >> nth=3
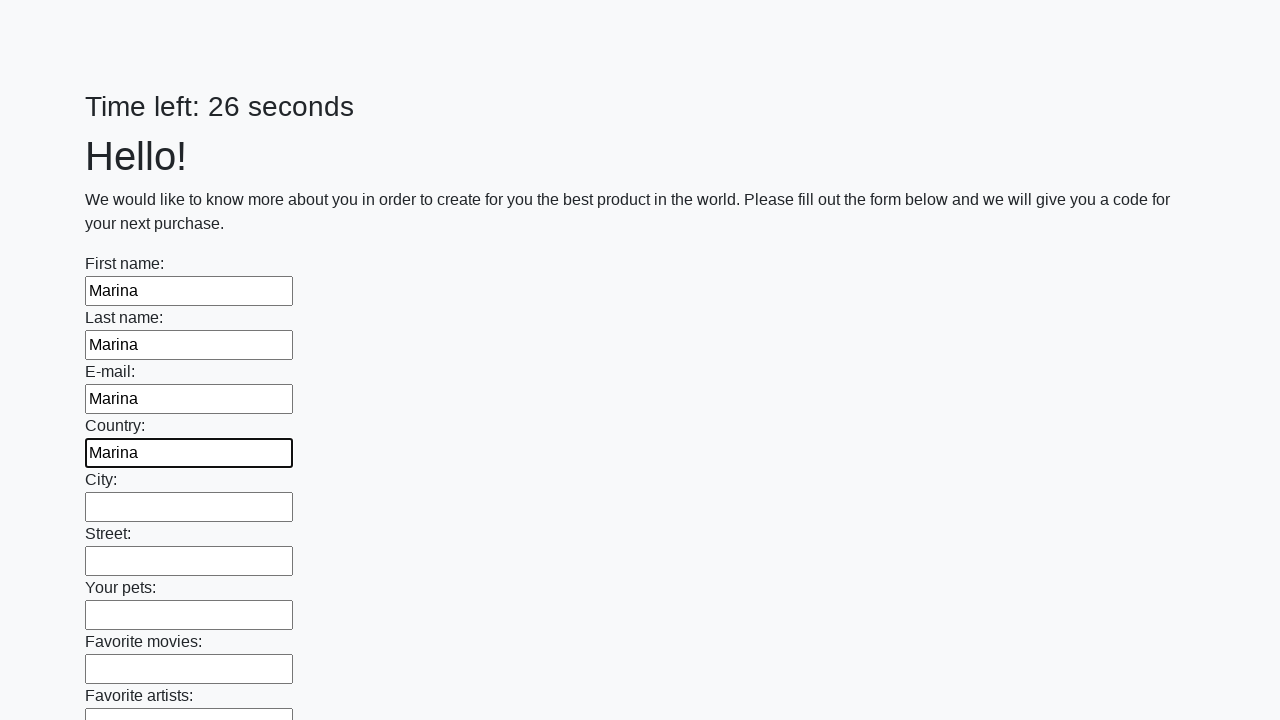

Filled input field with 'Marina' on input >> nth=4
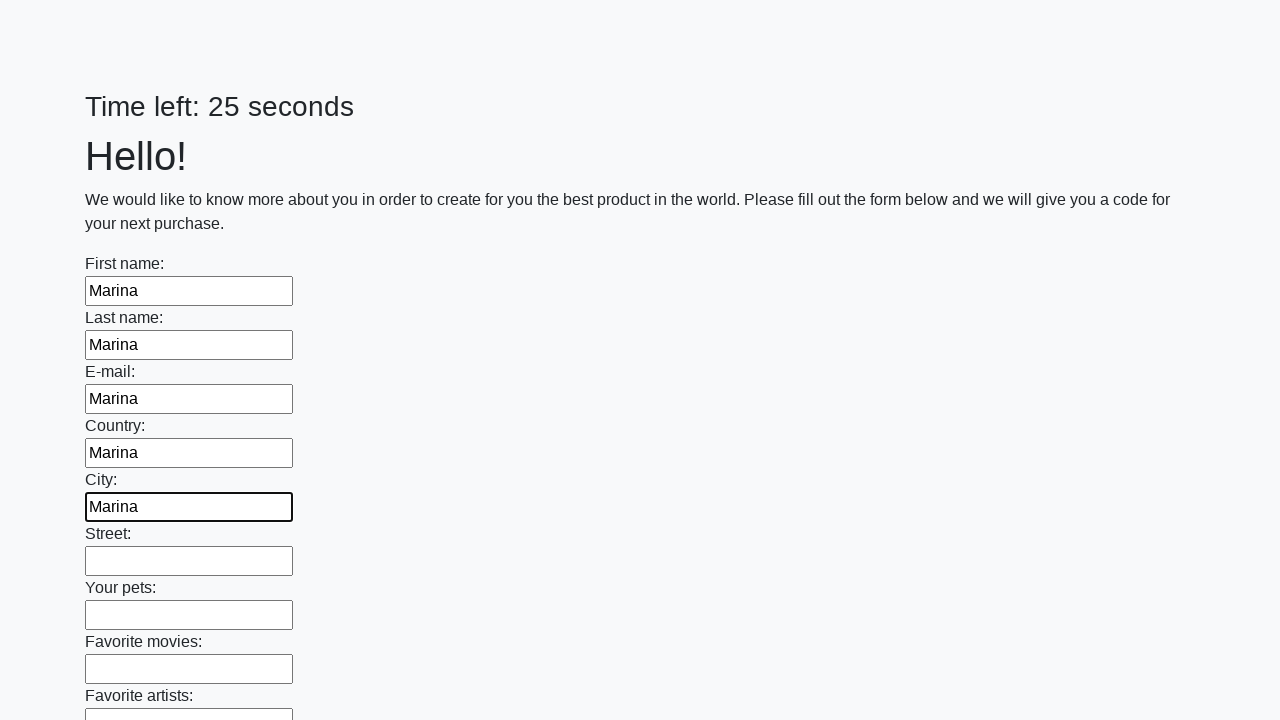

Filled input field with 'Marina' on input >> nth=5
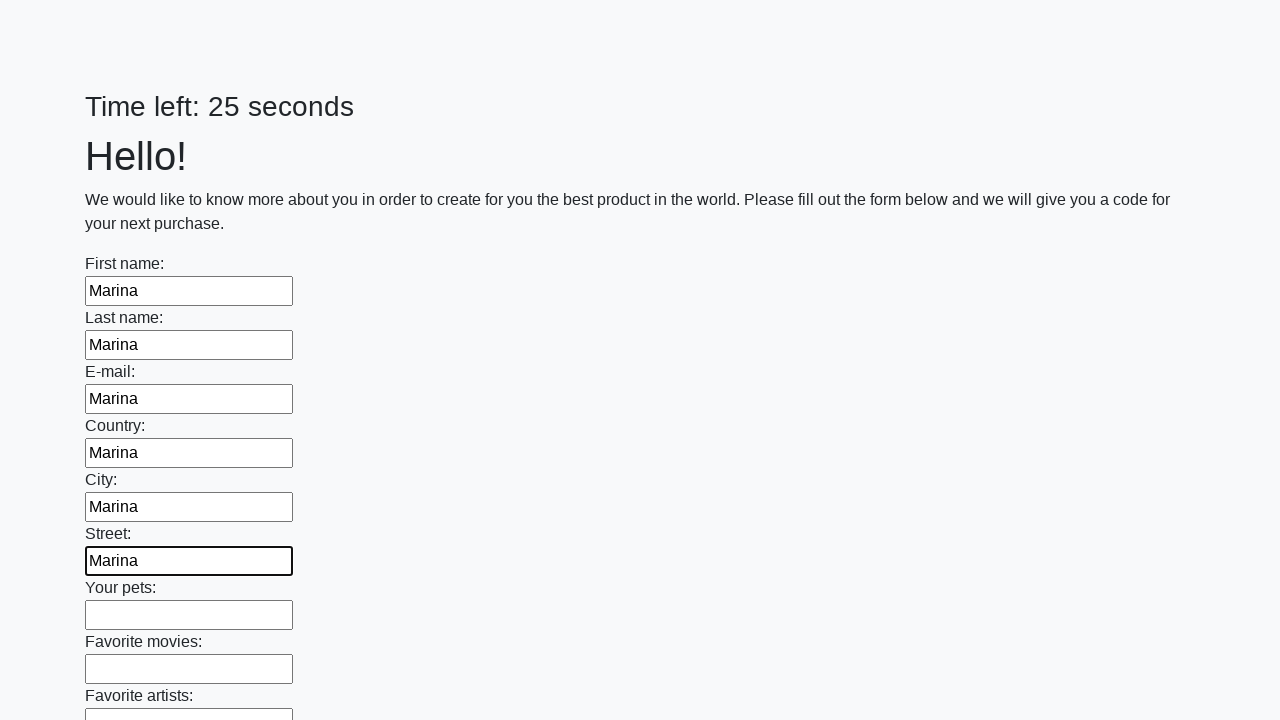

Filled input field with 'Marina' on input >> nth=6
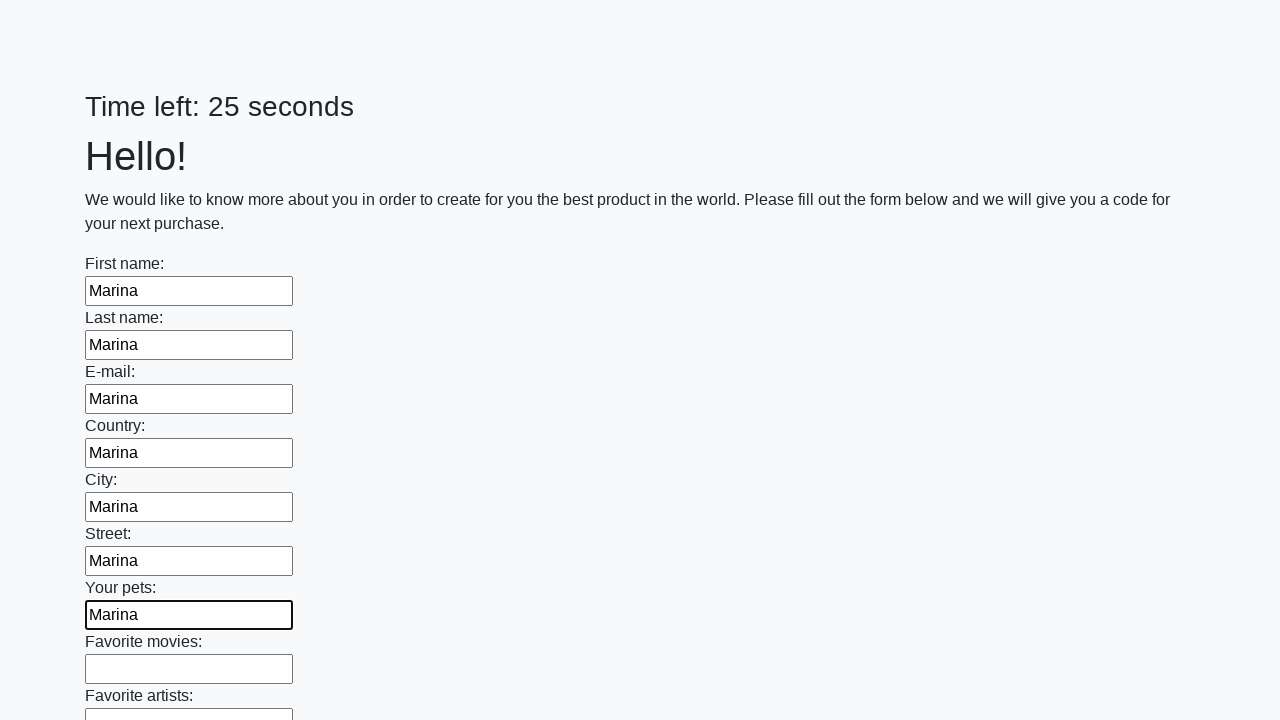

Filled input field with 'Marina' on input >> nth=7
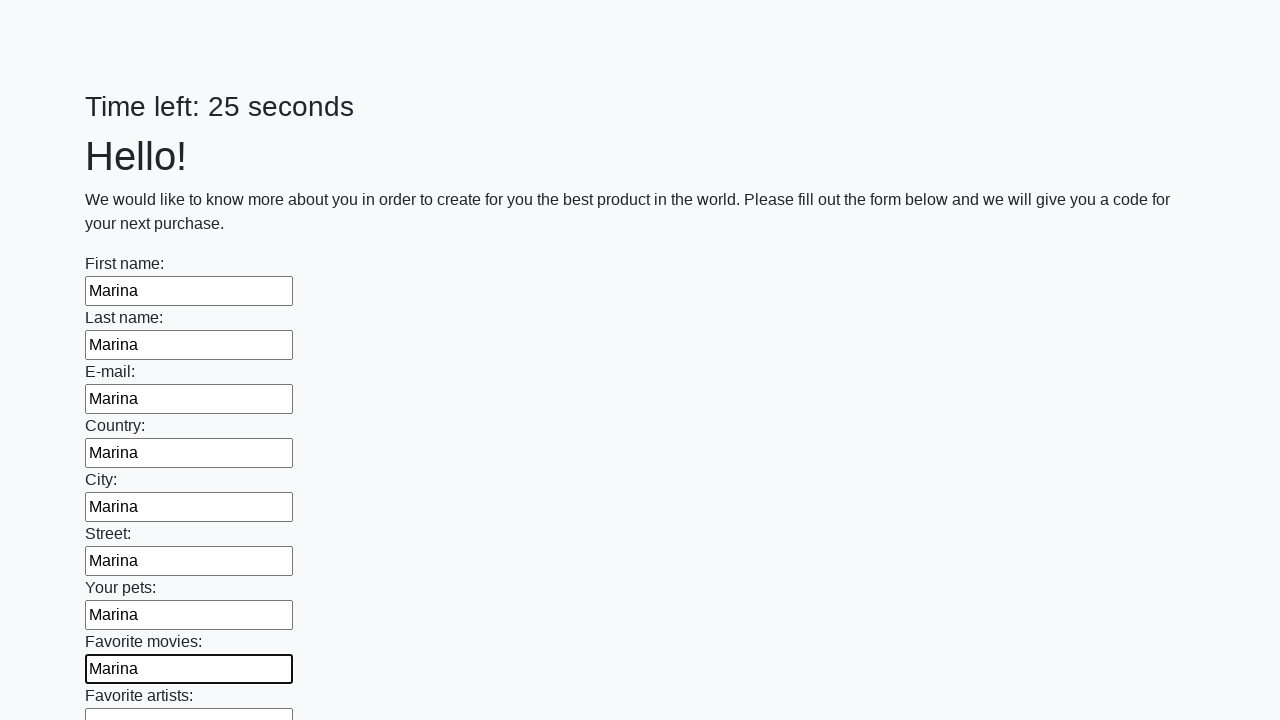

Filled input field with 'Marina' on input >> nth=8
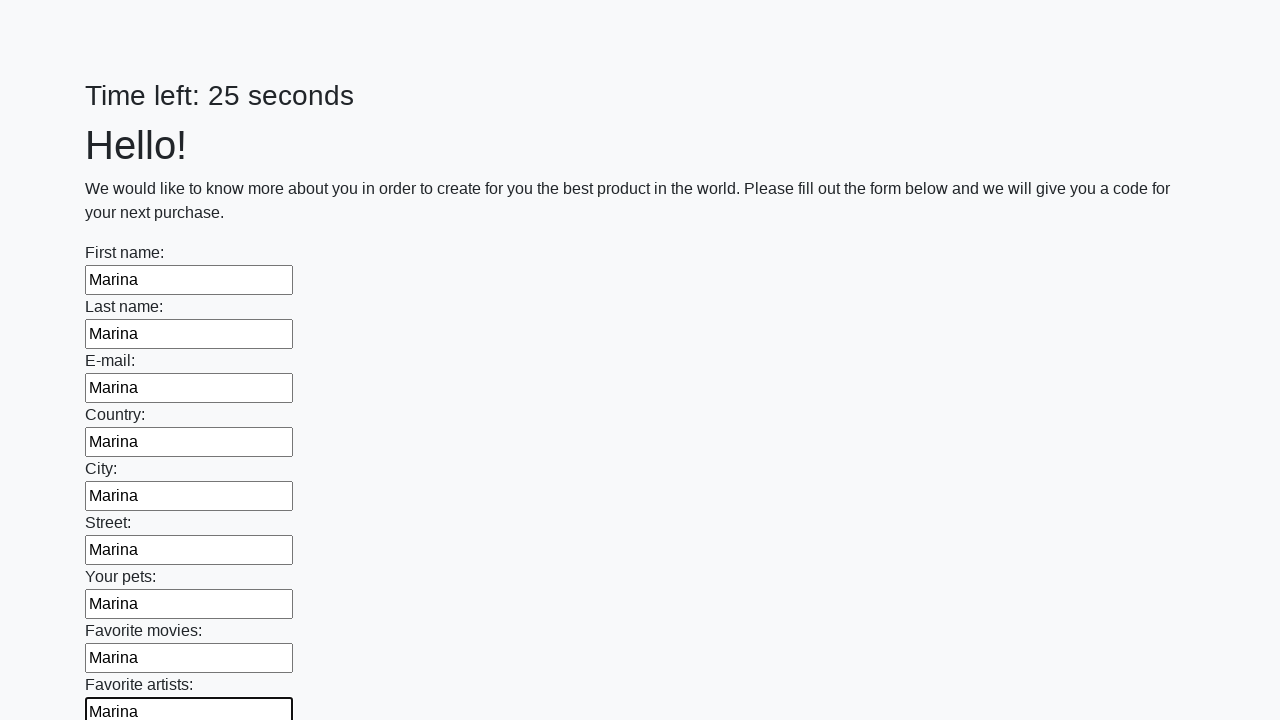

Filled input field with 'Marina' on input >> nth=9
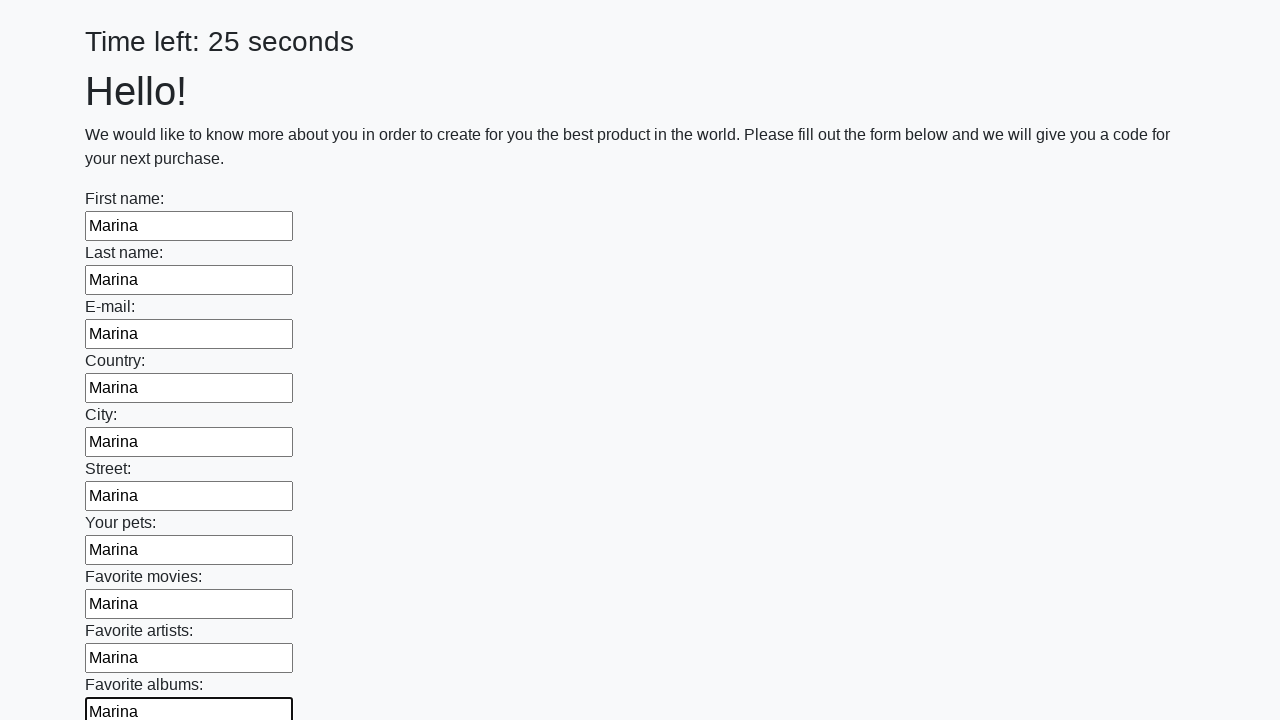

Filled input field with 'Marina' on input >> nth=10
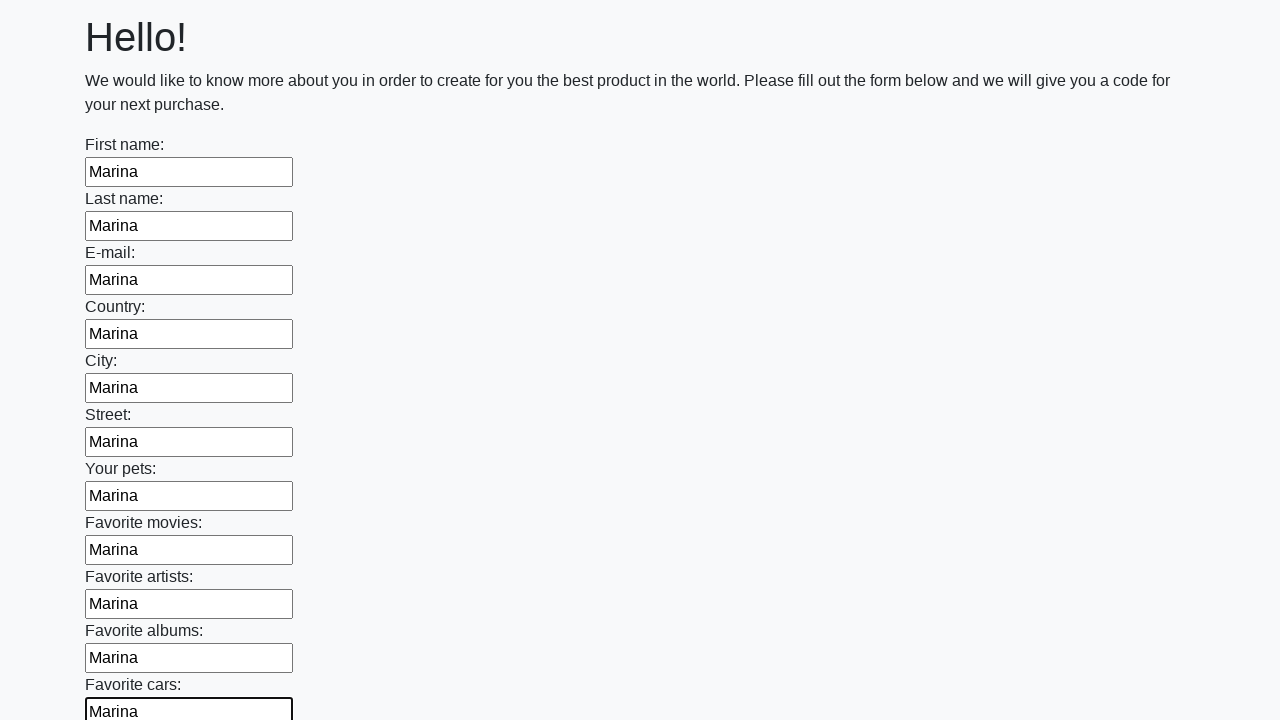

Filled input field with 'Marina' on input >> nth=11
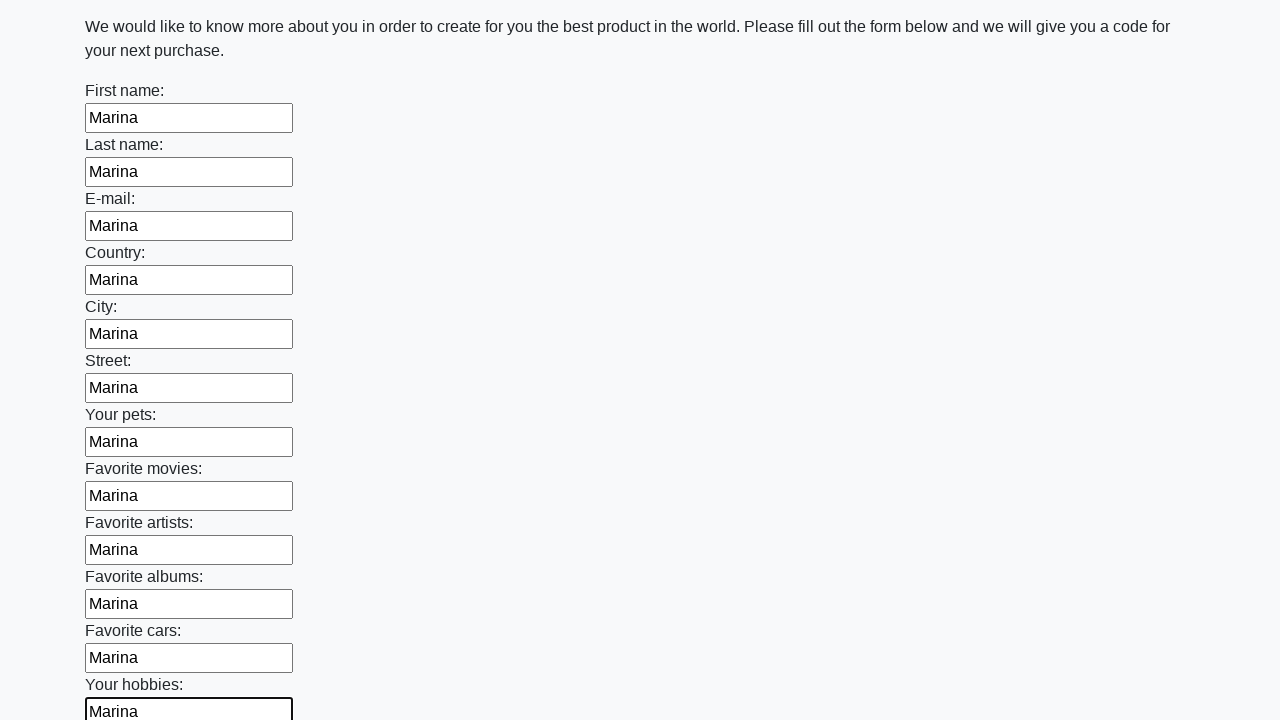

Filled input field with 'Marina' on input >> nth=12
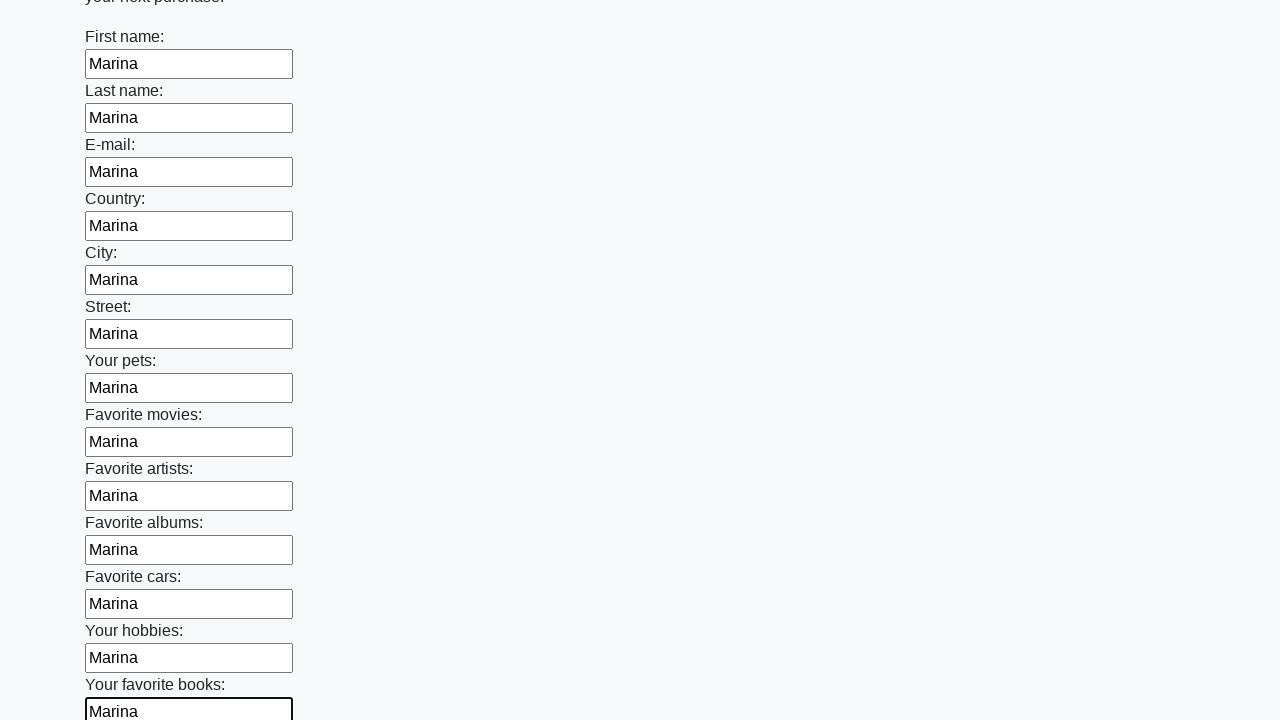

Filled input field with 'Marina' on input >> nth=13
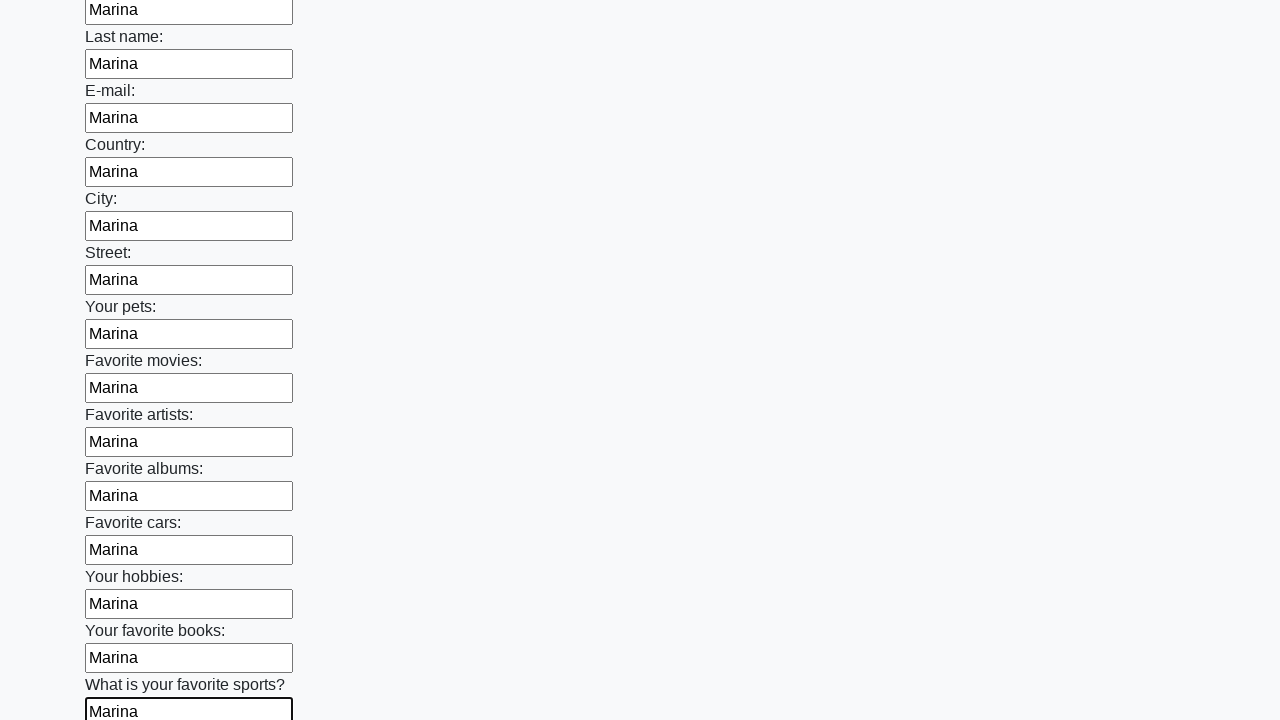

Filled input field with 'Marina' on input >> nth=14
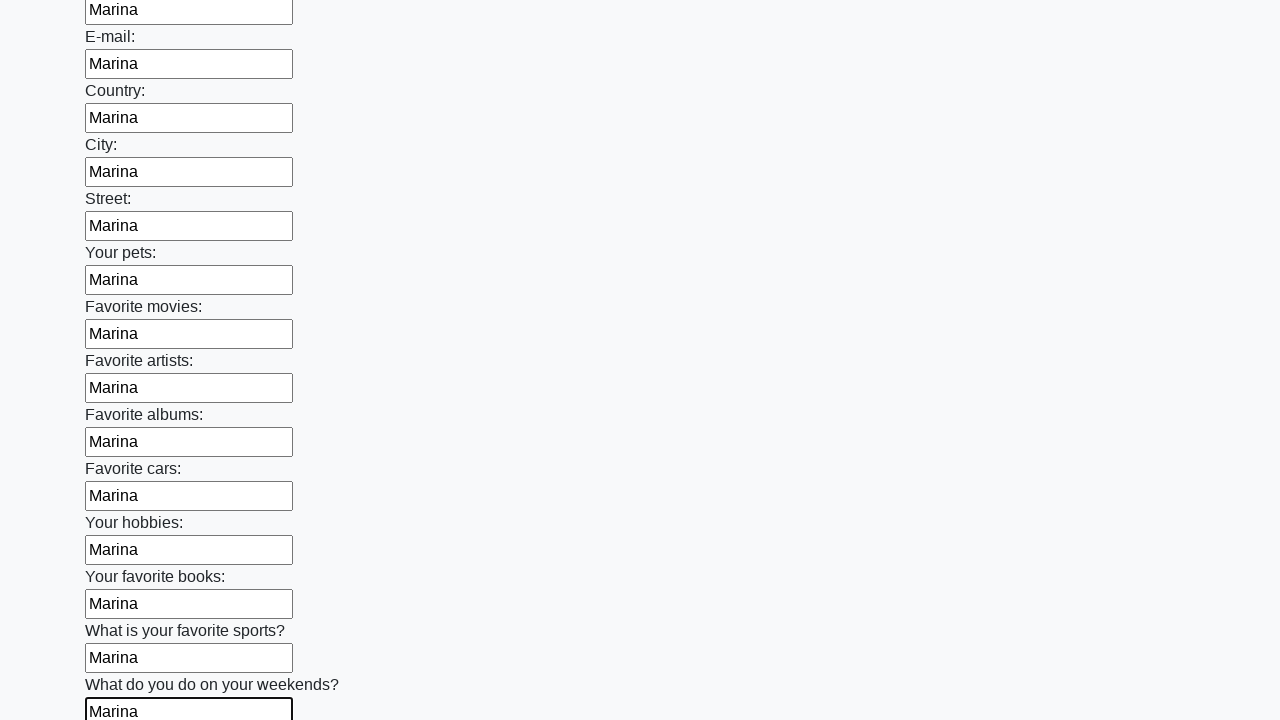

Filled input field with 'Marina' on input >> nth=15
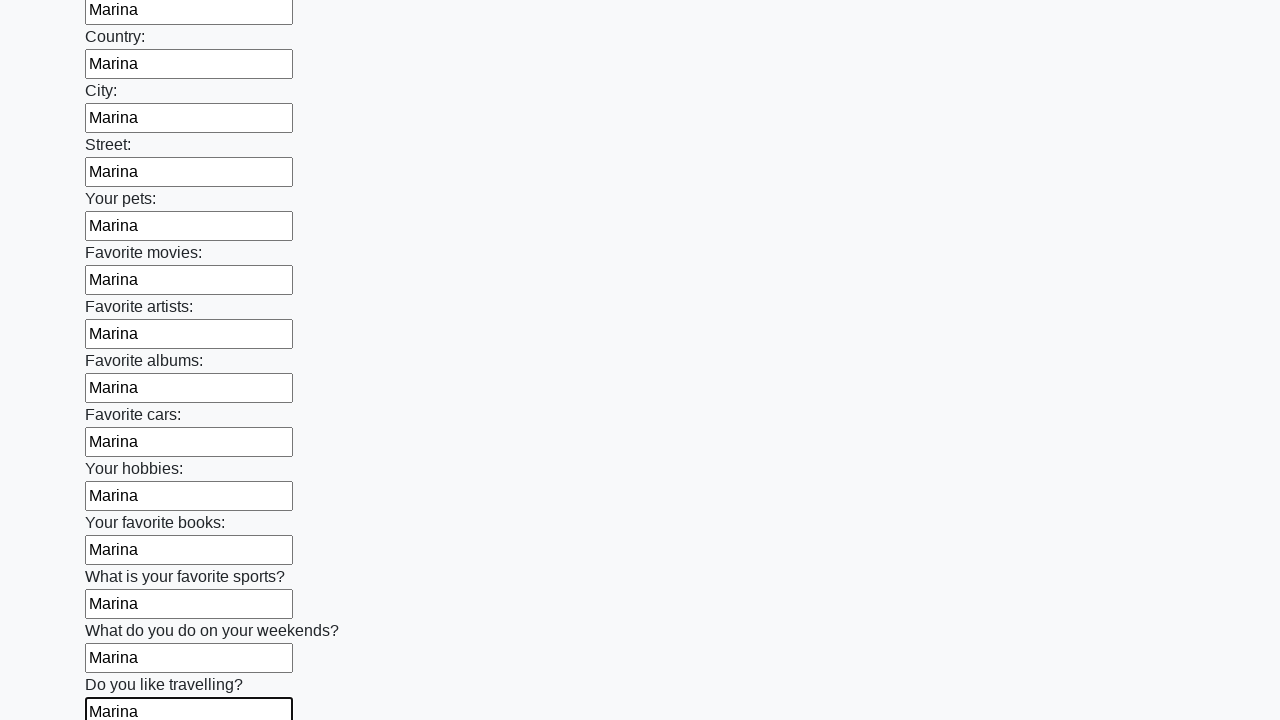

Filled input field with 'Marina' on input >> nth=16
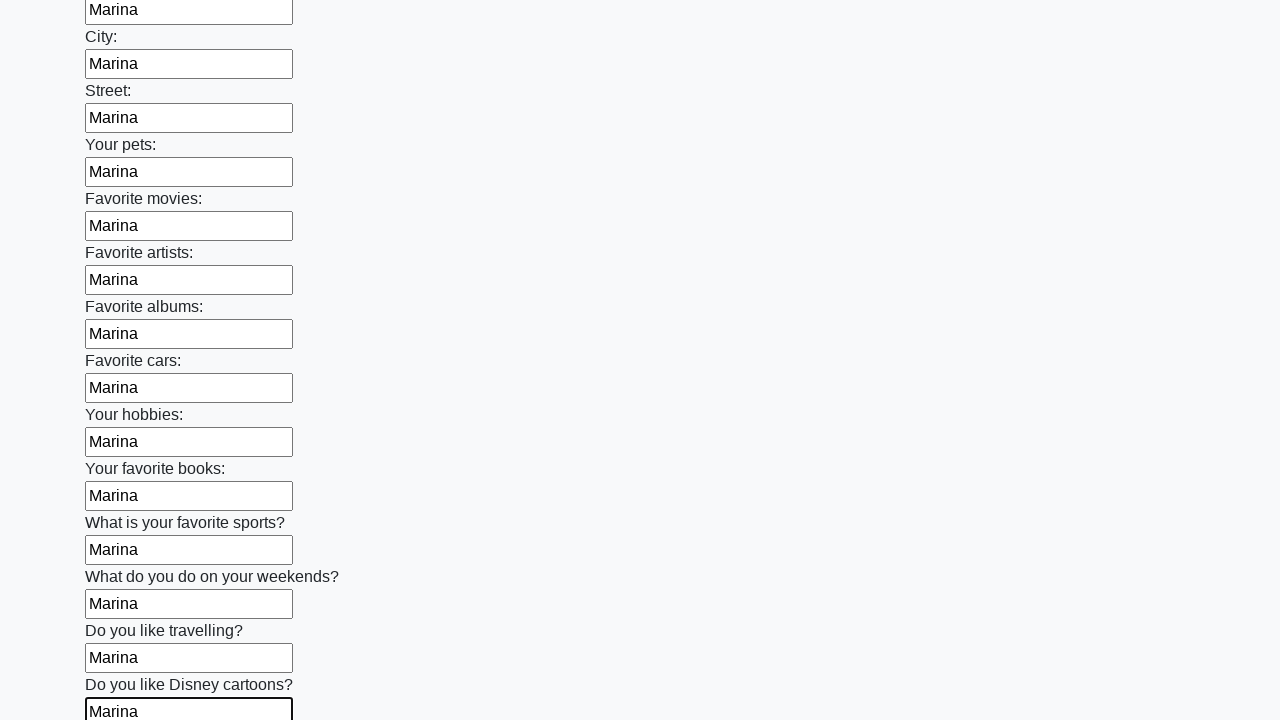

Filled input field with 'Marina' on input >> nth=17
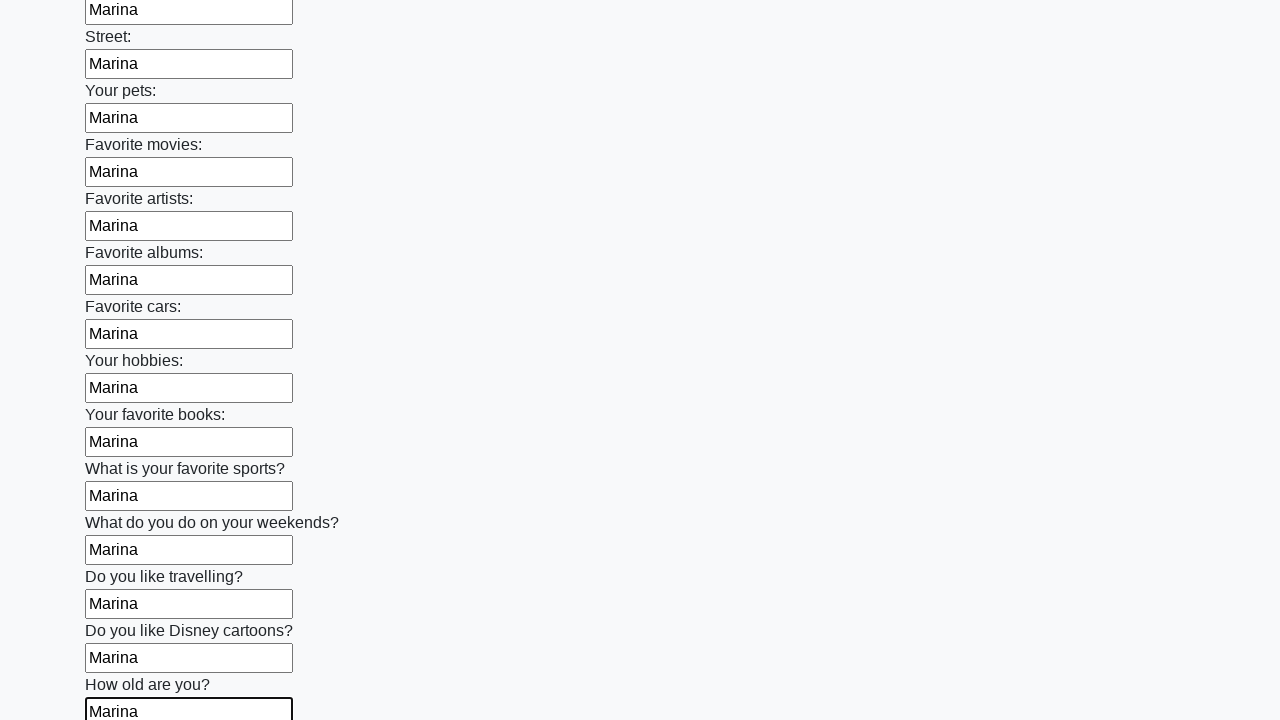

Filled input field with 'Marina' on input >> nth=18
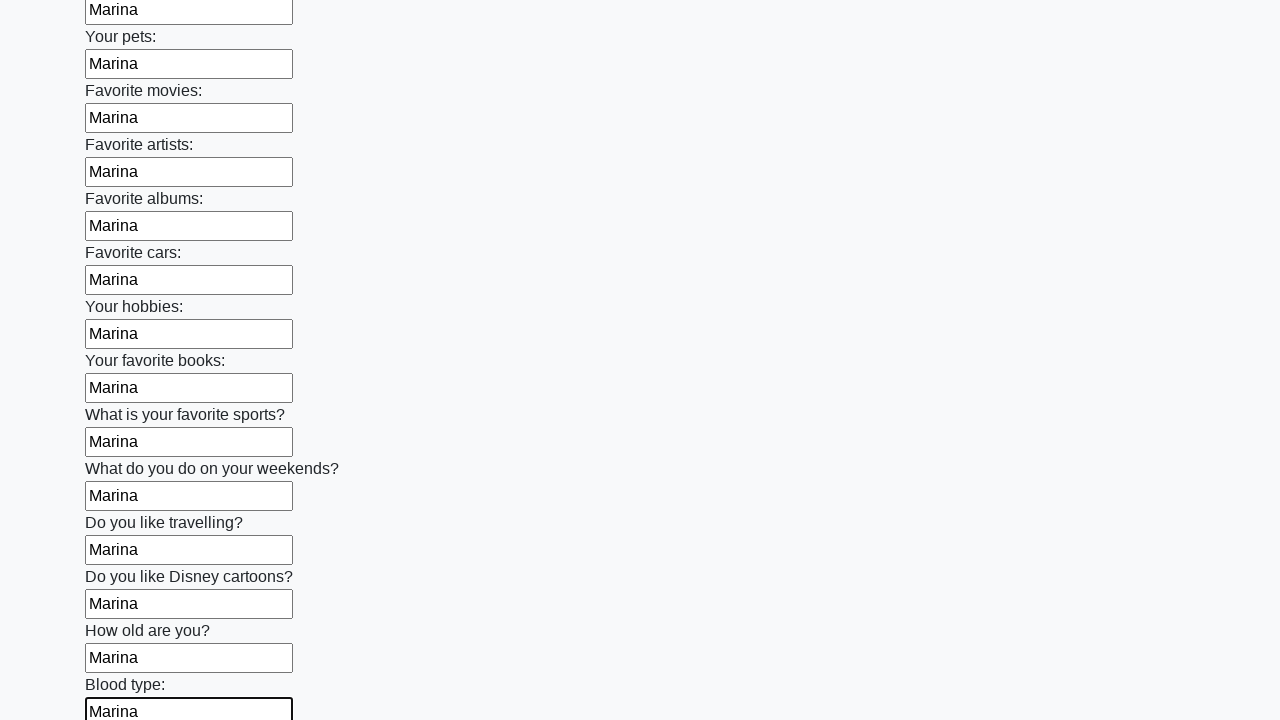

Filled input field with 'Marina' on input >> nth=19
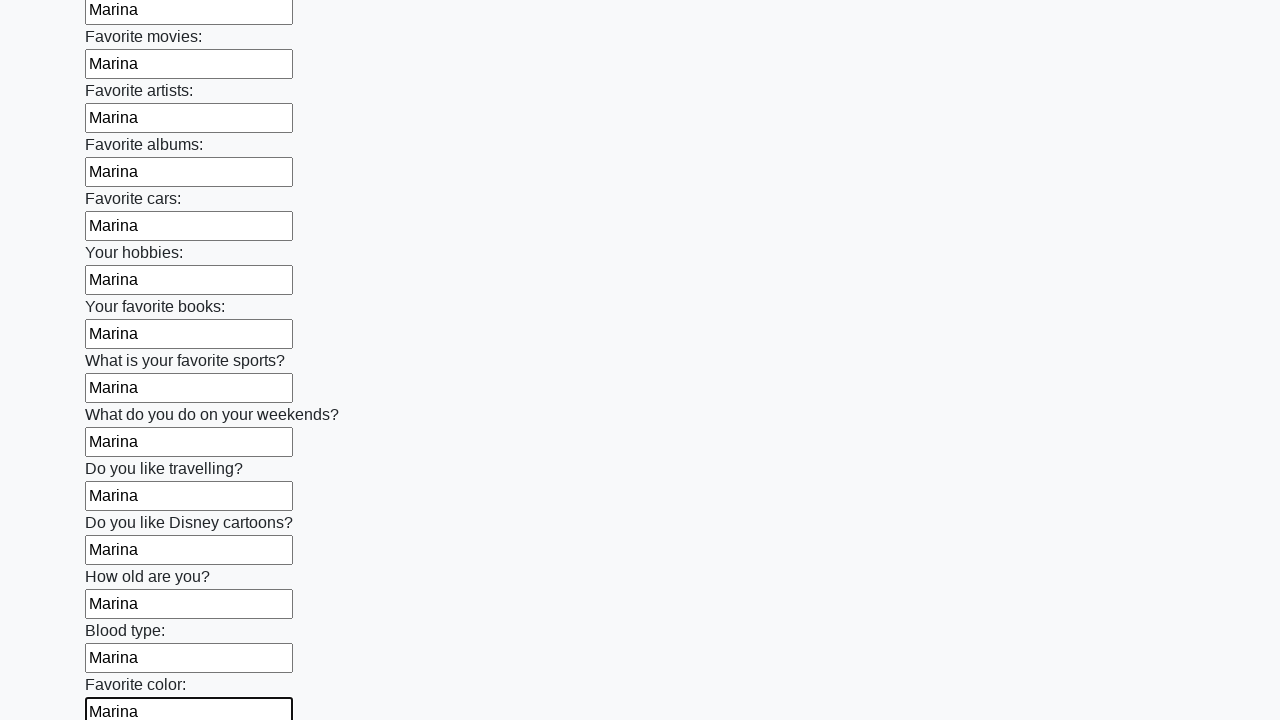

Filled input field with 'Marina' on input >> nth=20
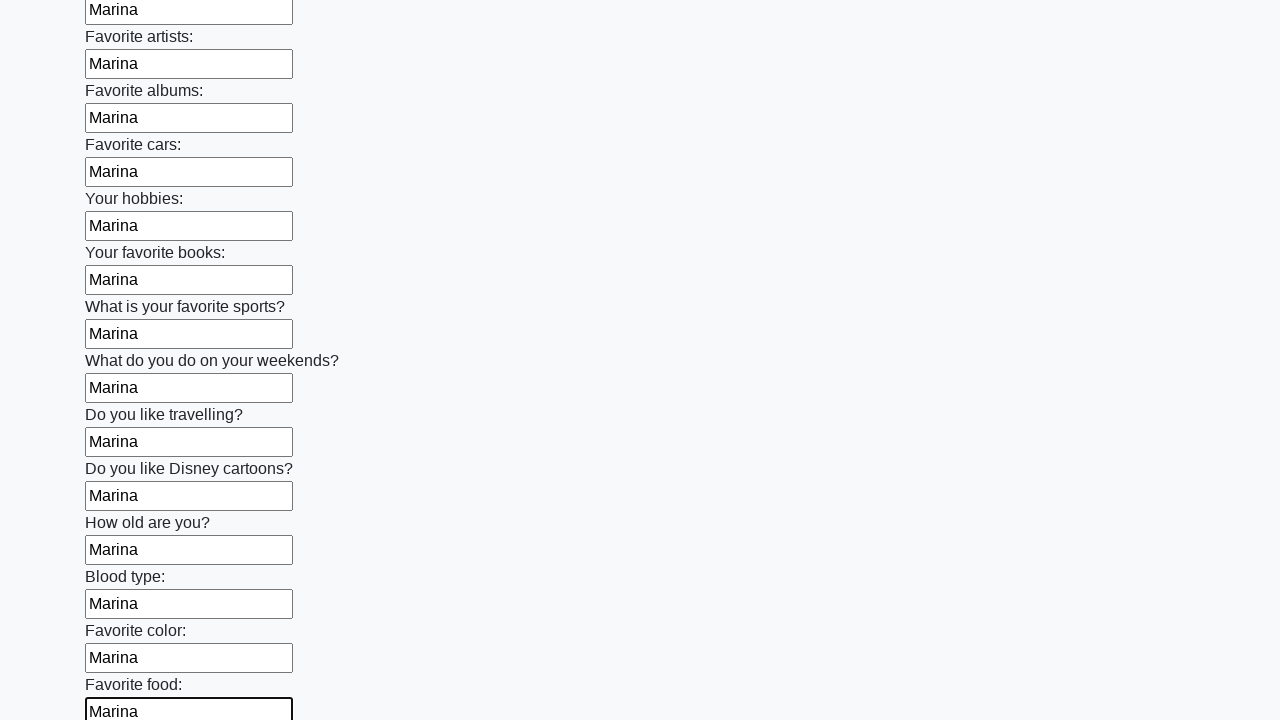

Filled input field with 'Marina' on input >> nth=21
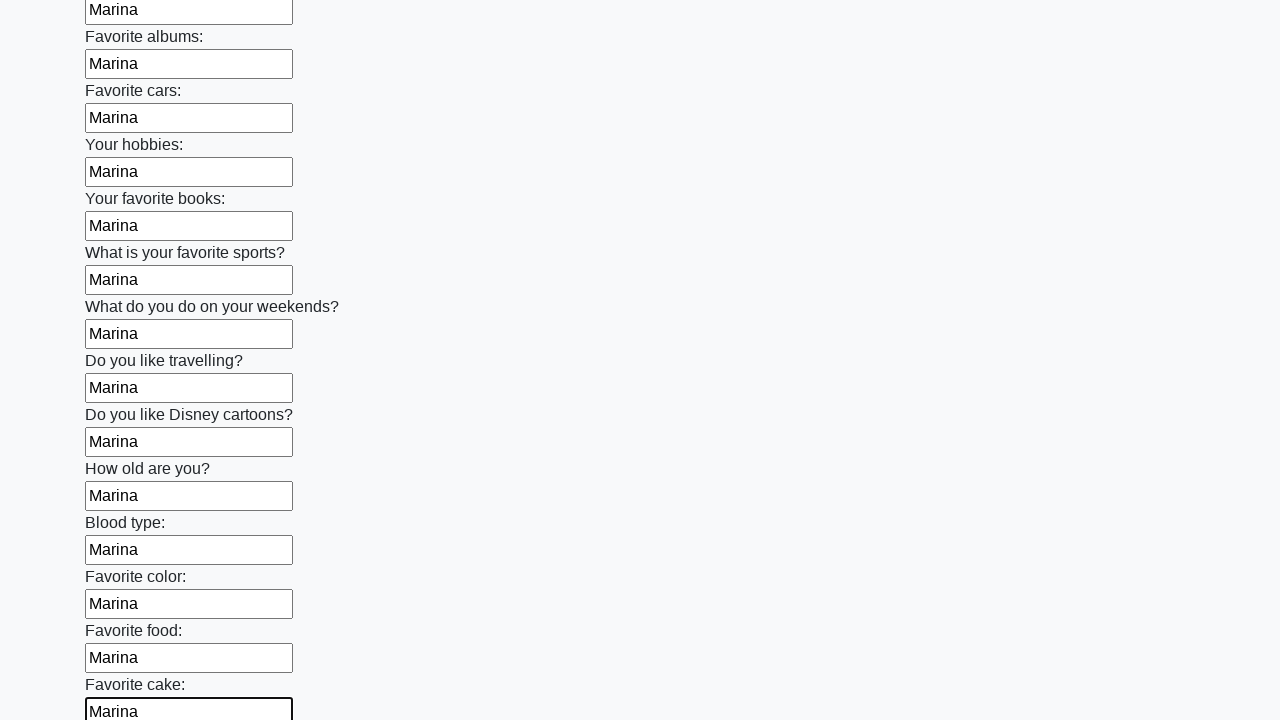

Filled input field with 'Marina' on input >> nth=22
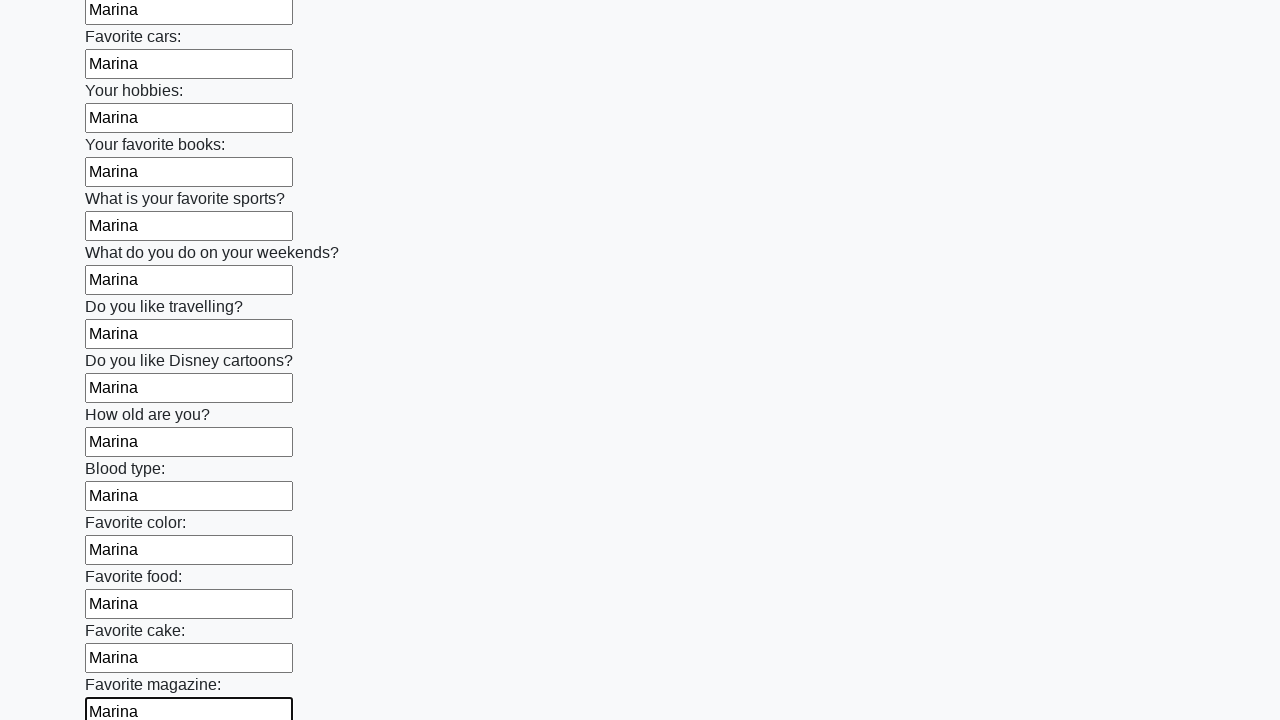

Filled input field with 'Marina' on input >> nth=23
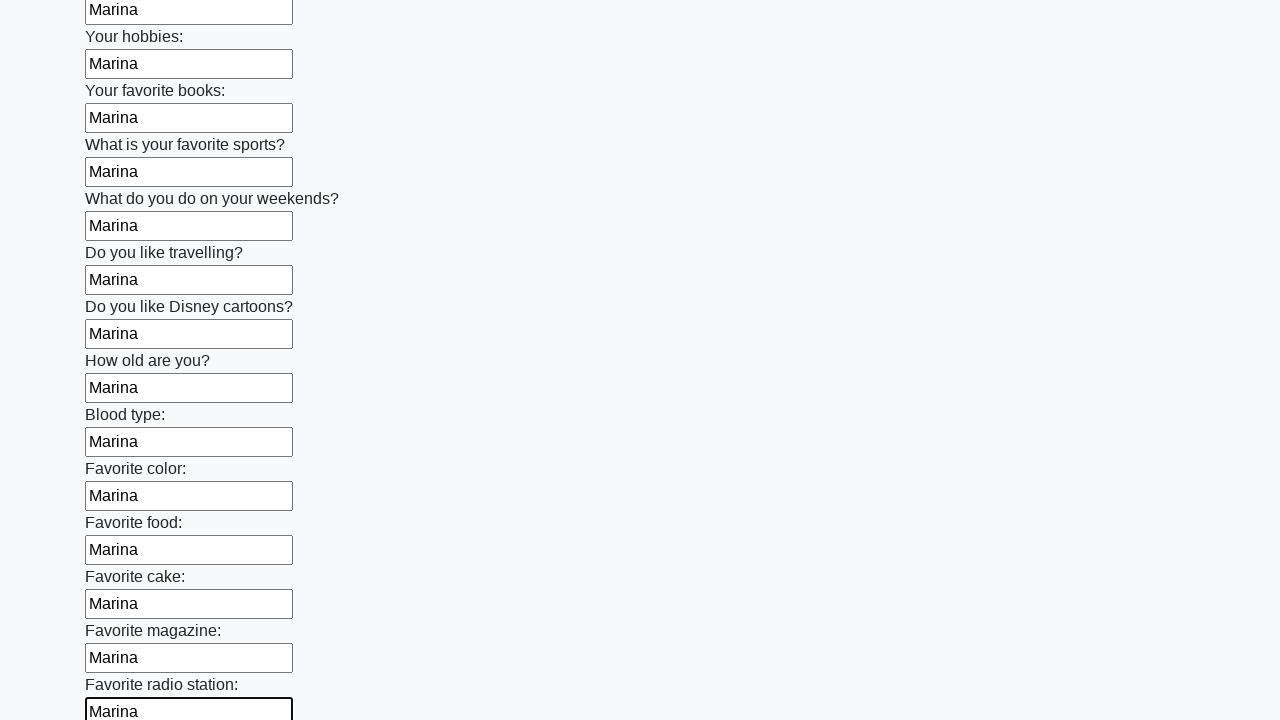

Filled input field with 'Marina' on input >> nth=24
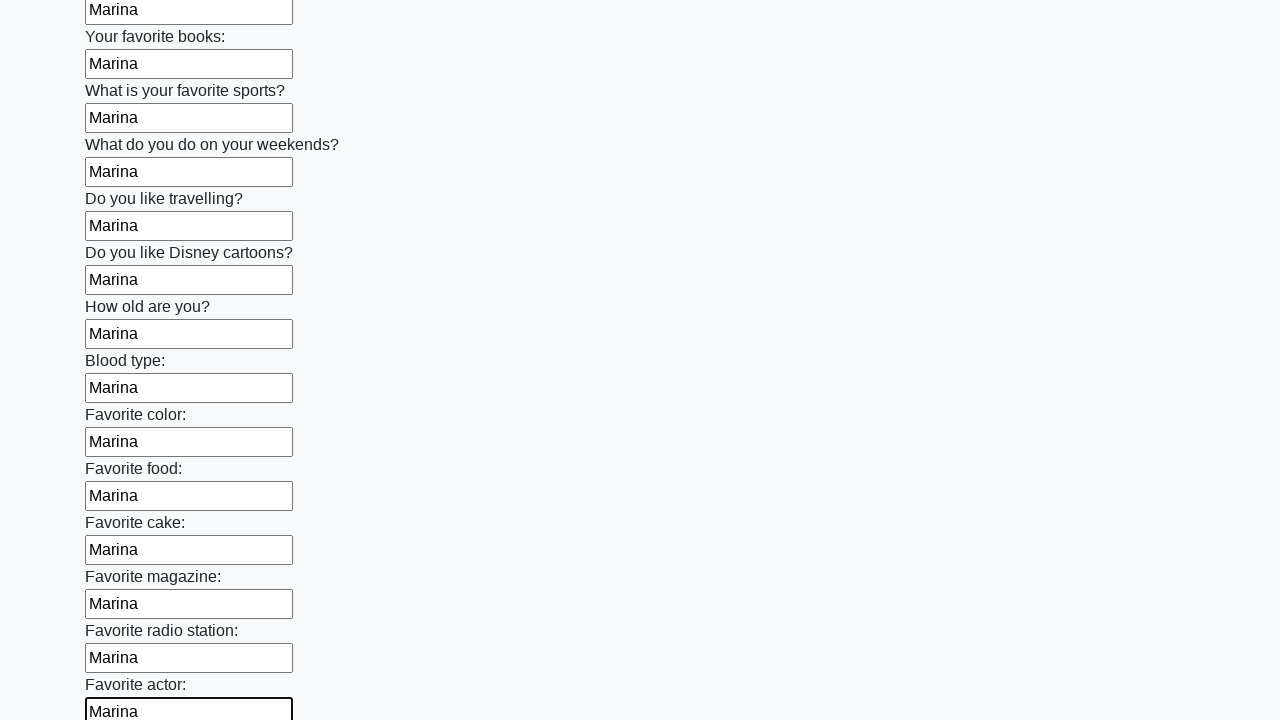

Filled input field with 'Marina' on input >> nth=25
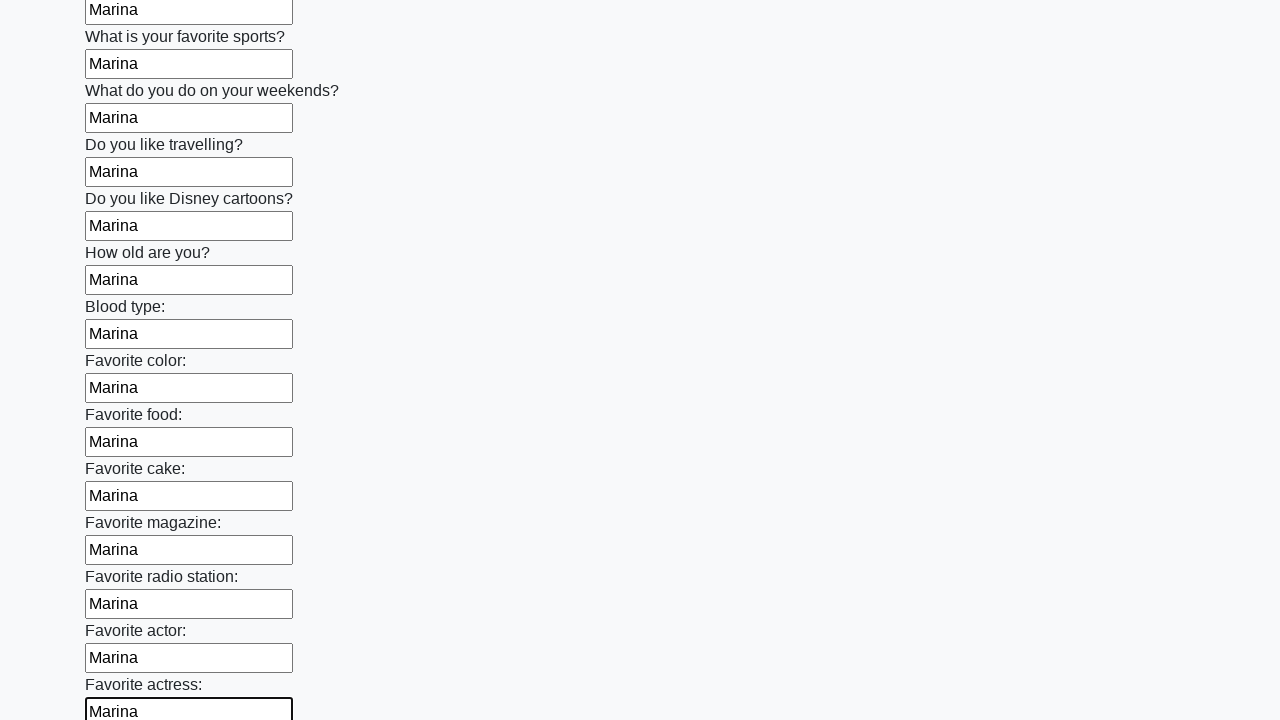

Filled input field with 'Marina' on input >> nth=26
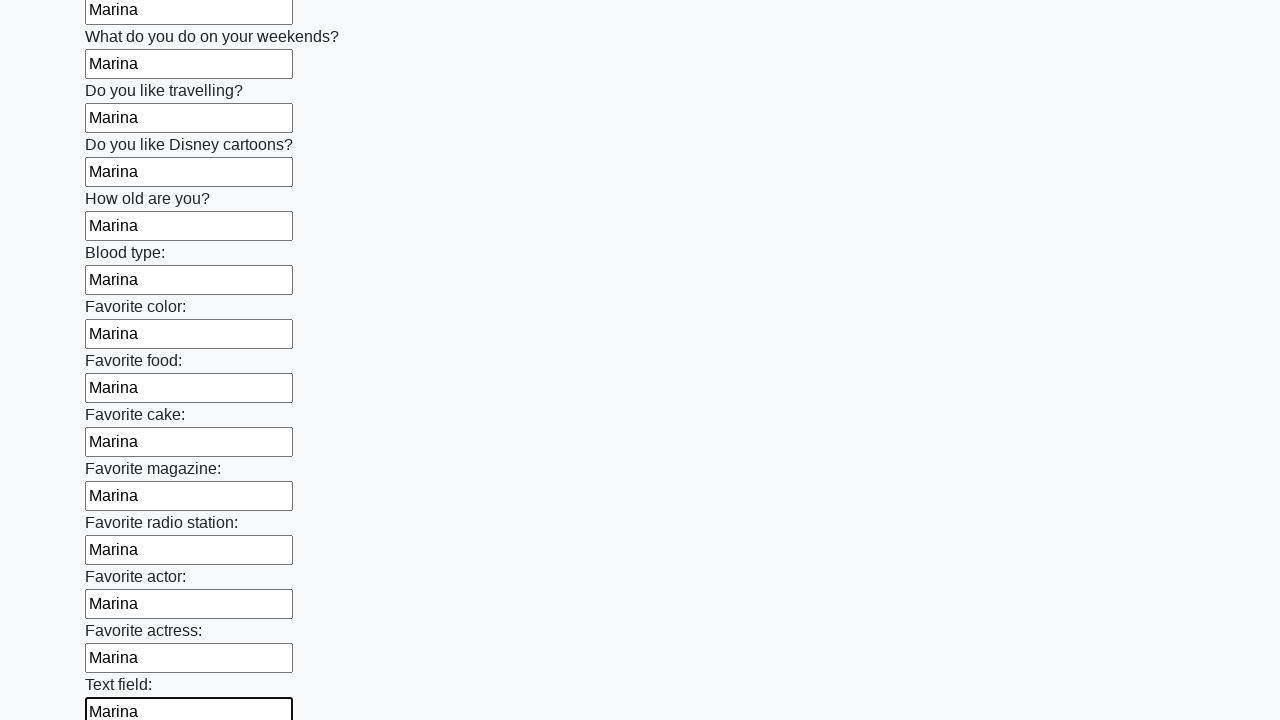

Filled input field with 'Marina' on input >> nth=27
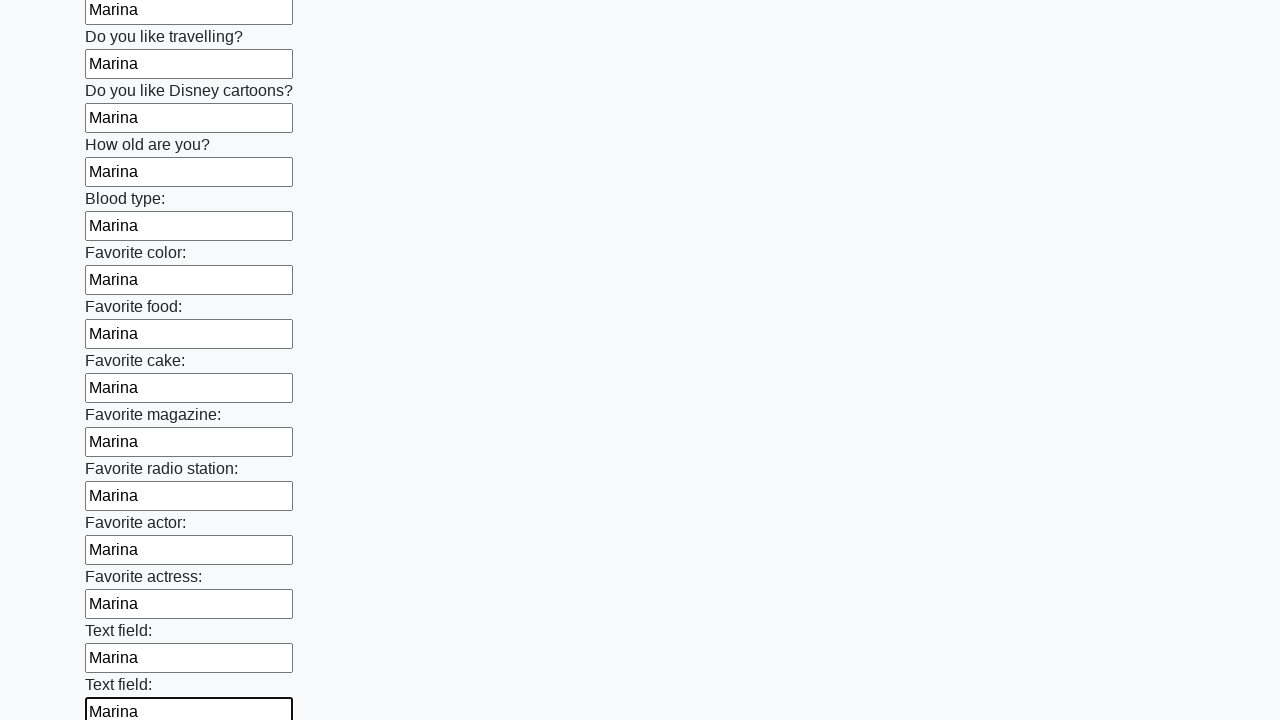

Filled input field with 'Marina' on input >> nth=28
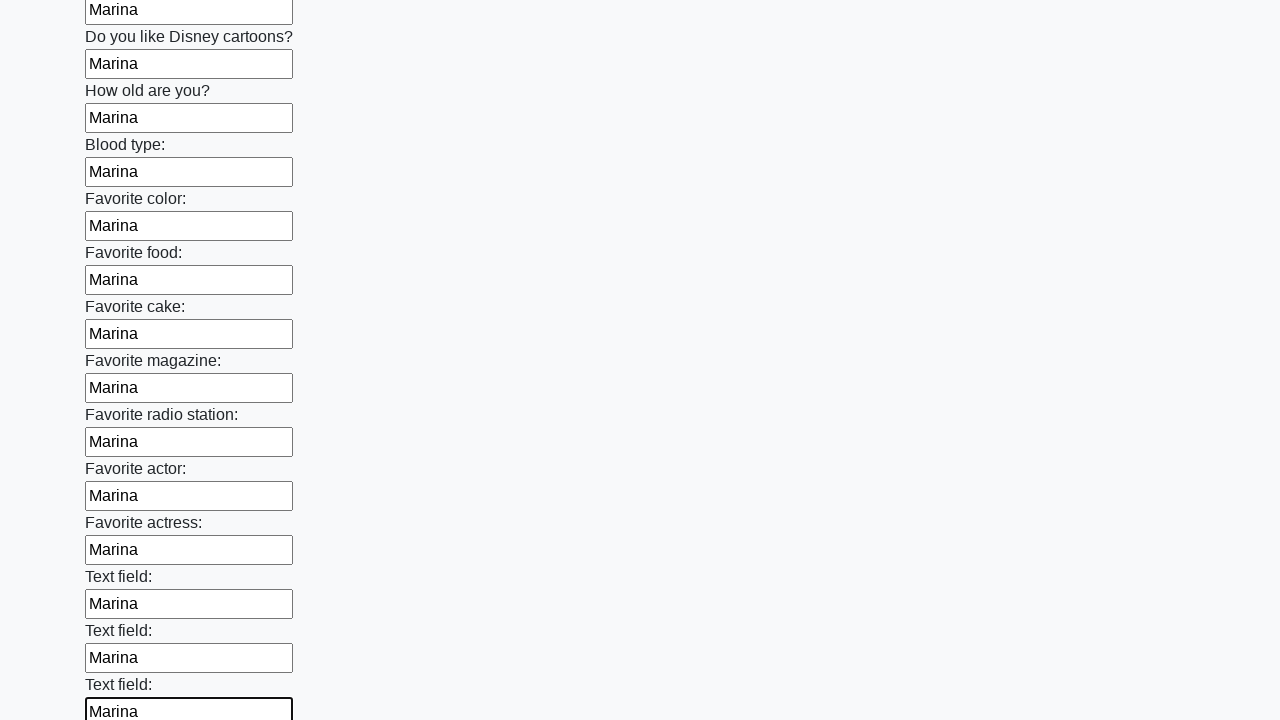

Filled input field with 'Marina' on input >> nth=29
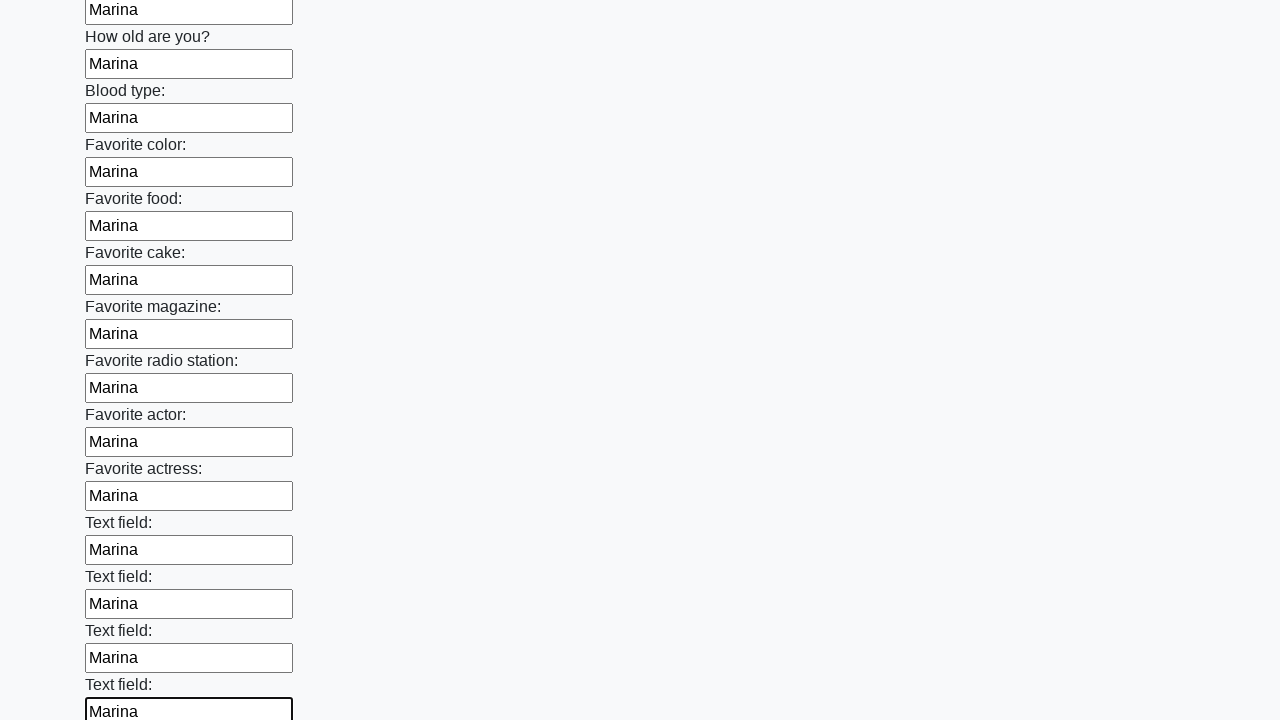

Filled input field with 'Marina' on input >> nth=30
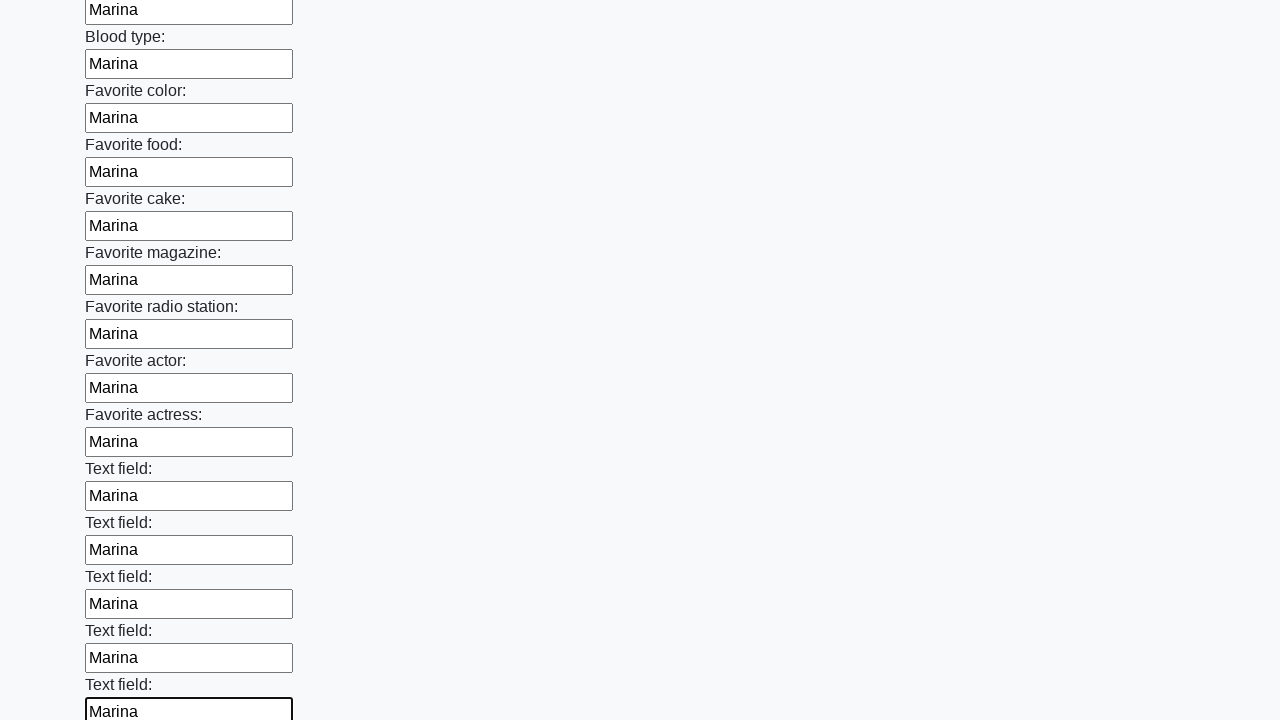

Filled input field with 'Marina' on input >> nth=31
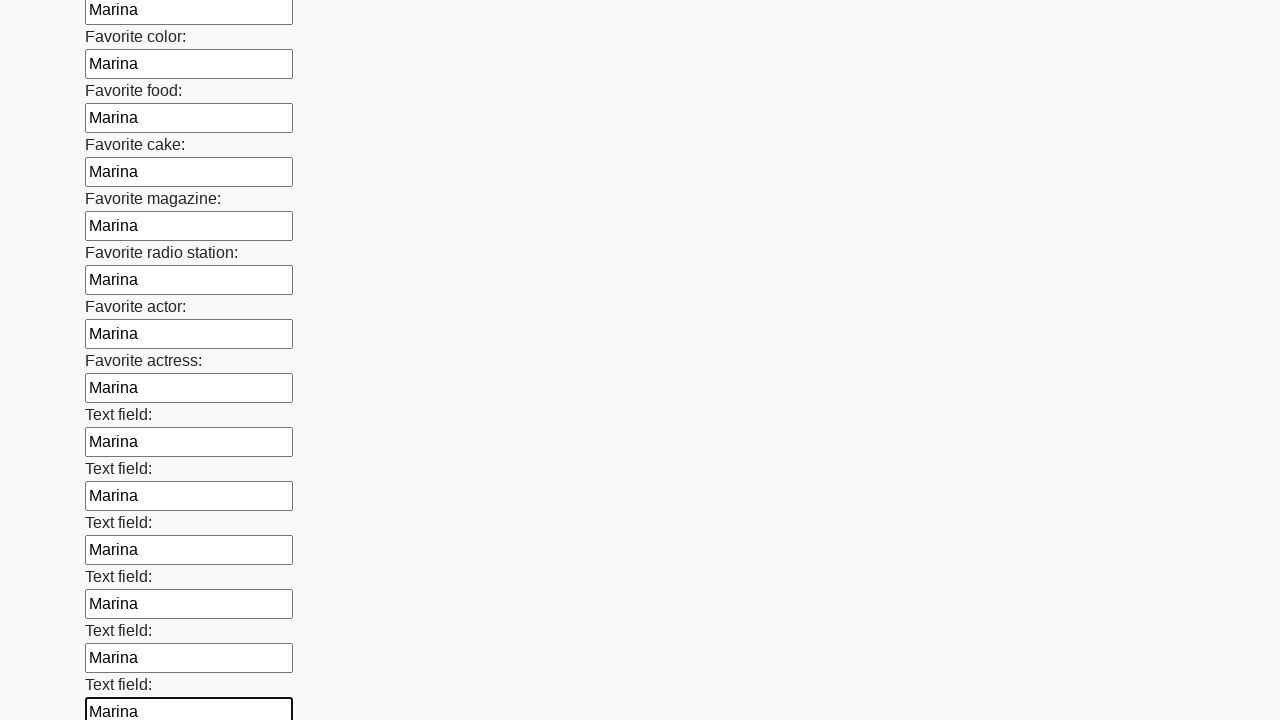

Filled input field with 'Marina' on input >> nth=32
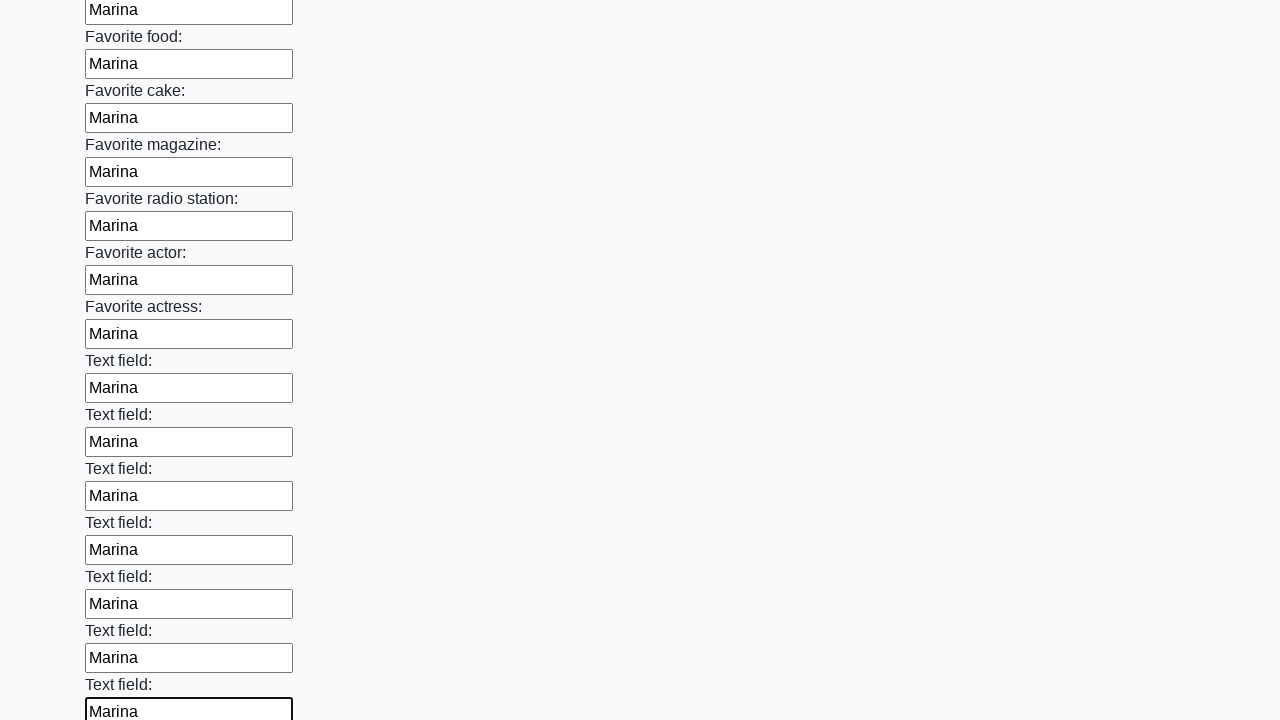

Filled input field with 'Marina' on input >> nth=33
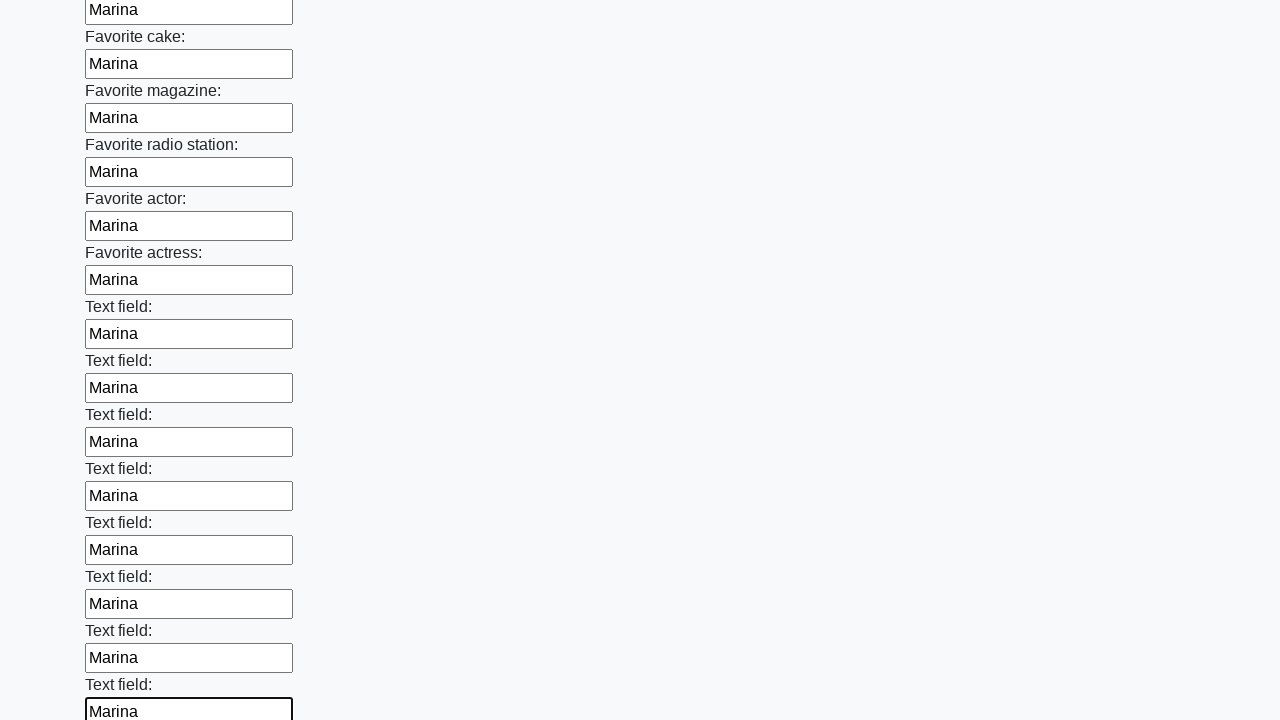

Filled input field with 'Marina' on input >> nth=34
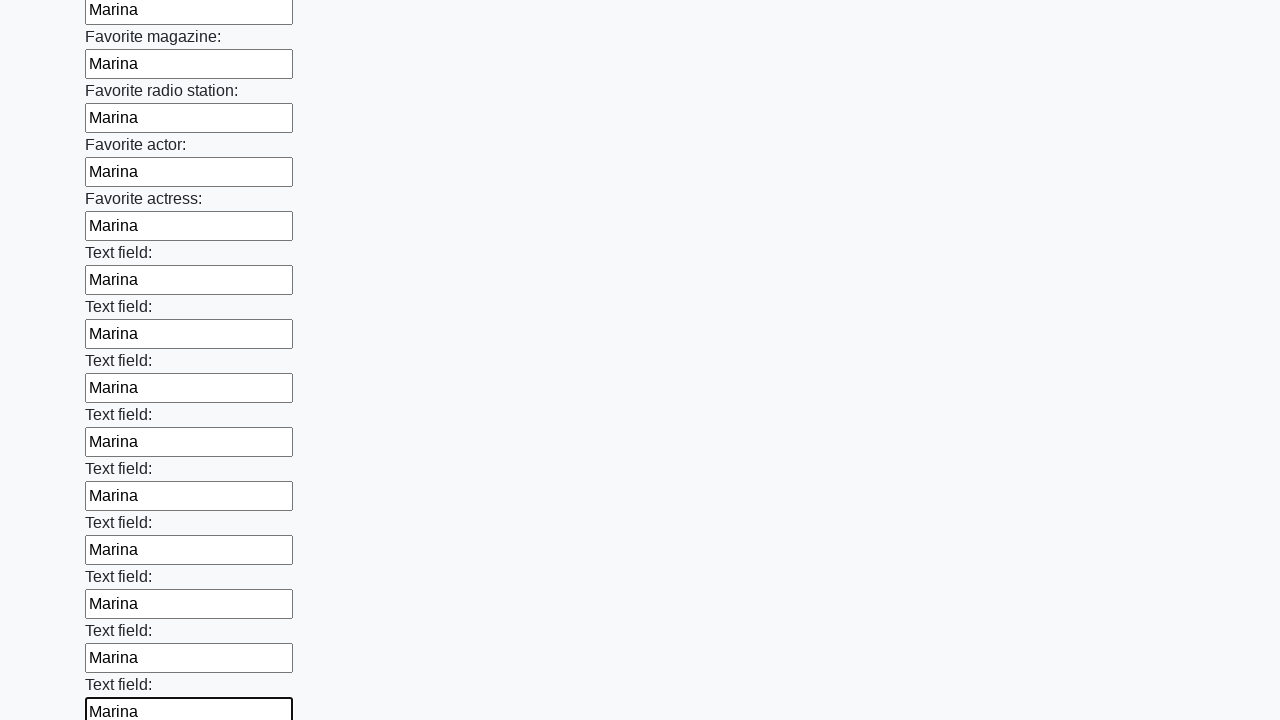

Filled input field with 'Marina' on input >> nth=35
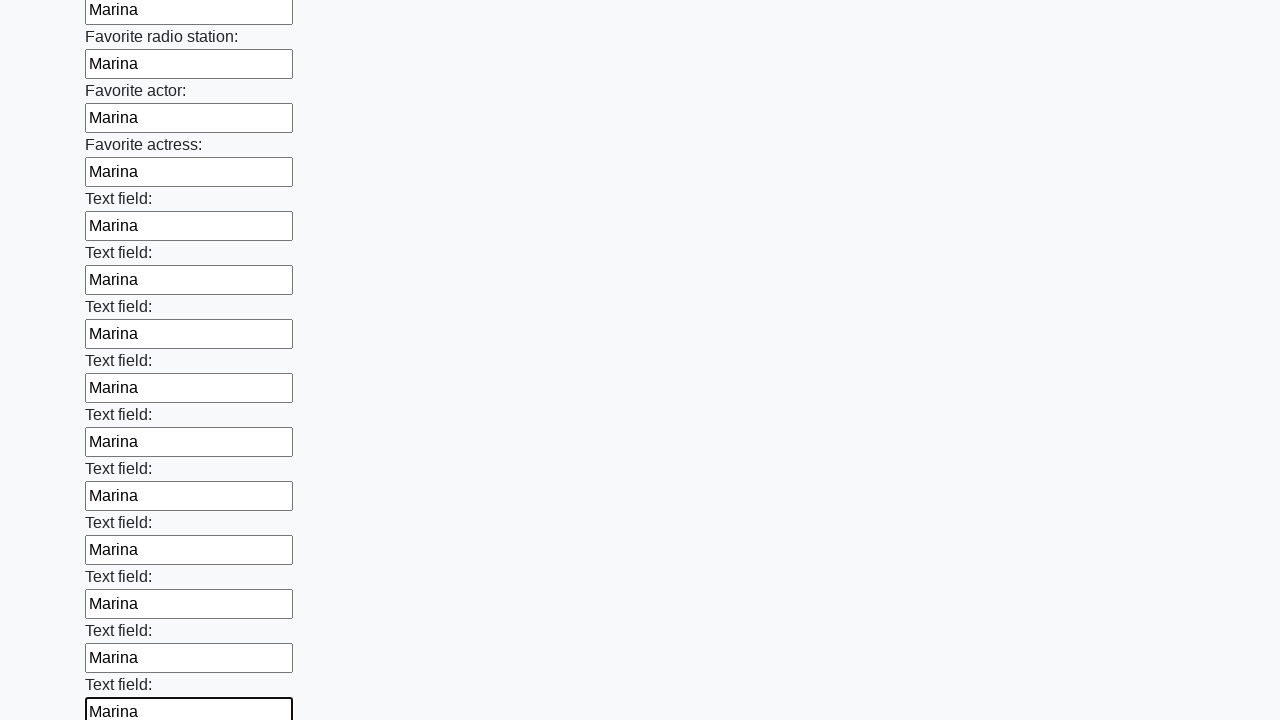

Filled input field with 'Marina' on input >> nth=36
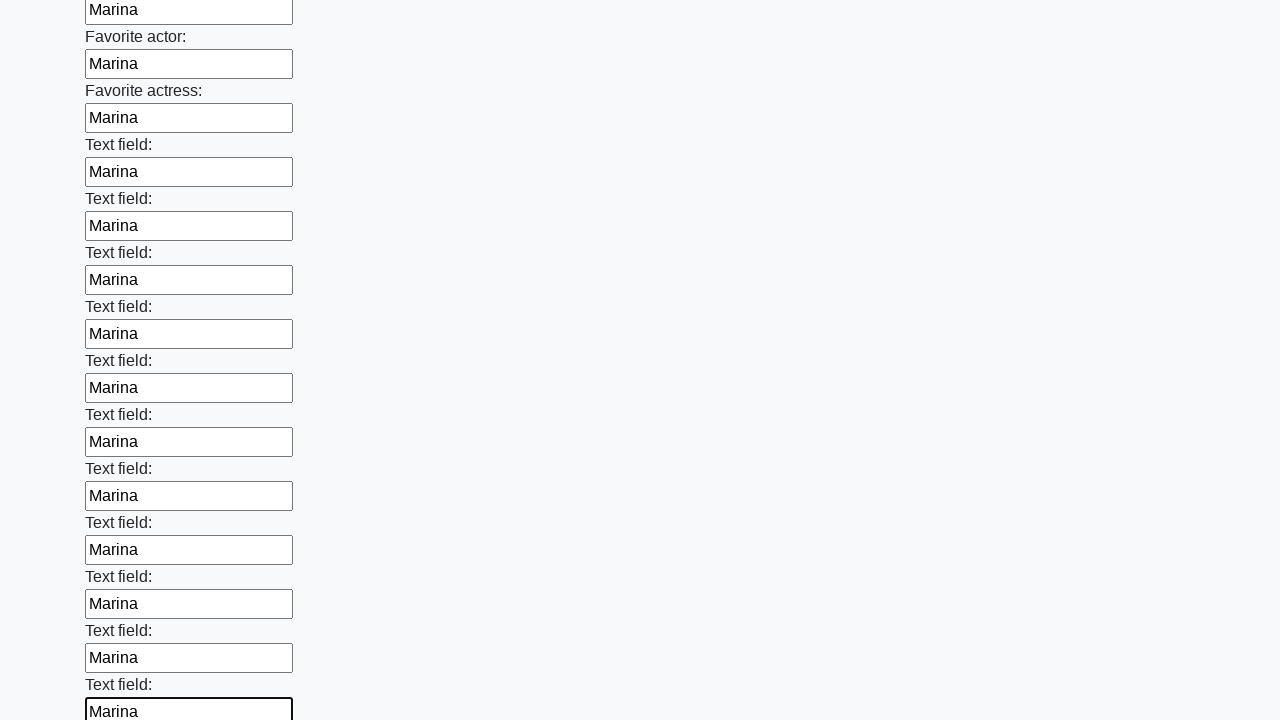

Filled input field with 'Marina' on input >> nth=37
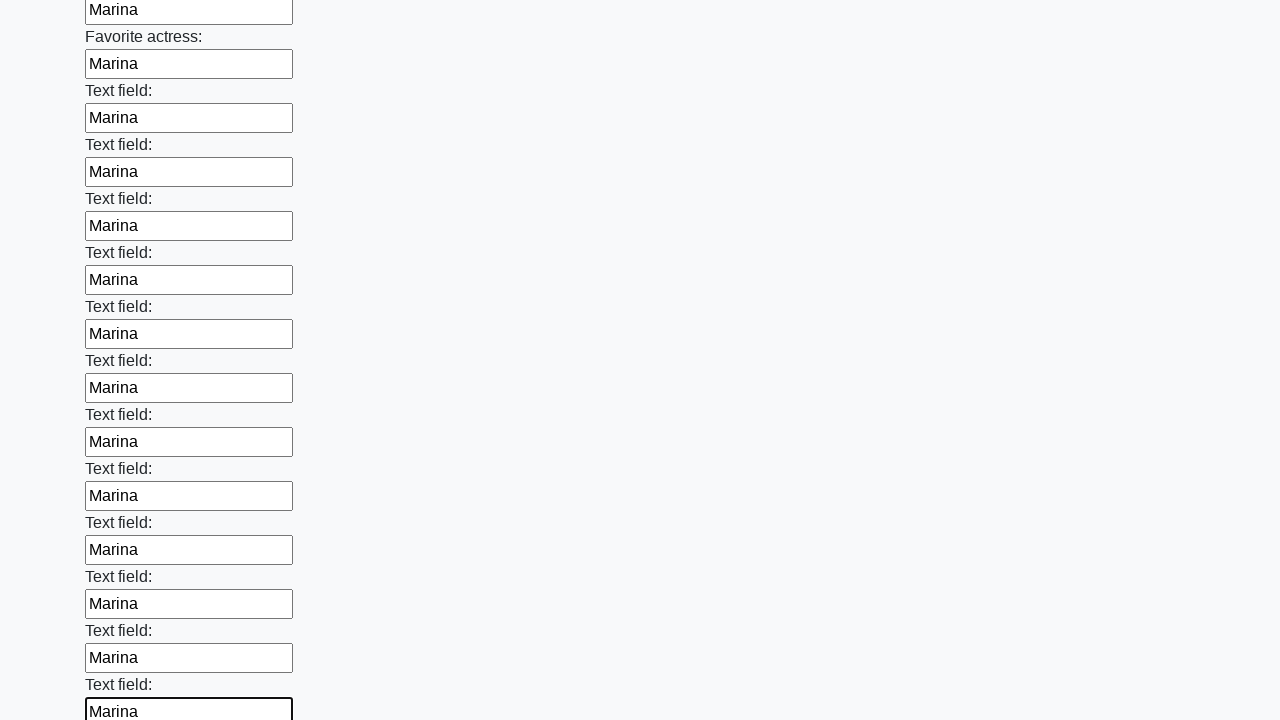

Filled input field with 'Marina' on input >> nth=38
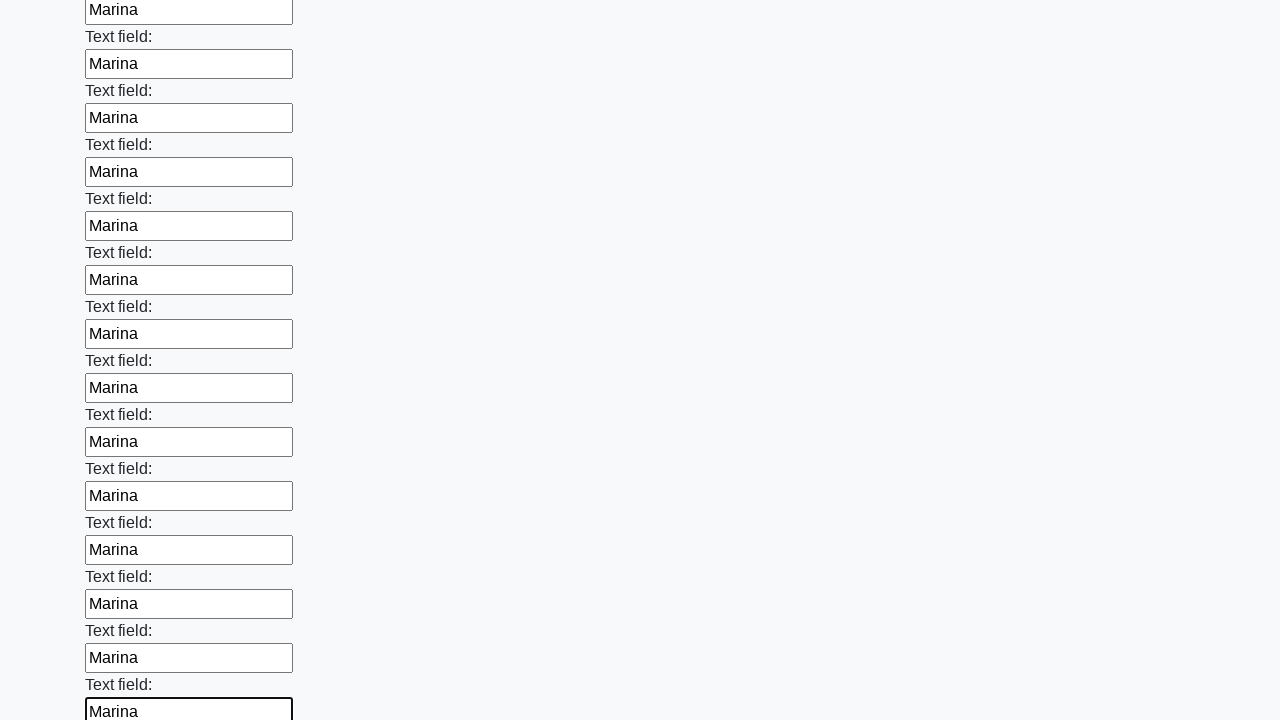

Filled input field with 'Marina' on input >> nth=39
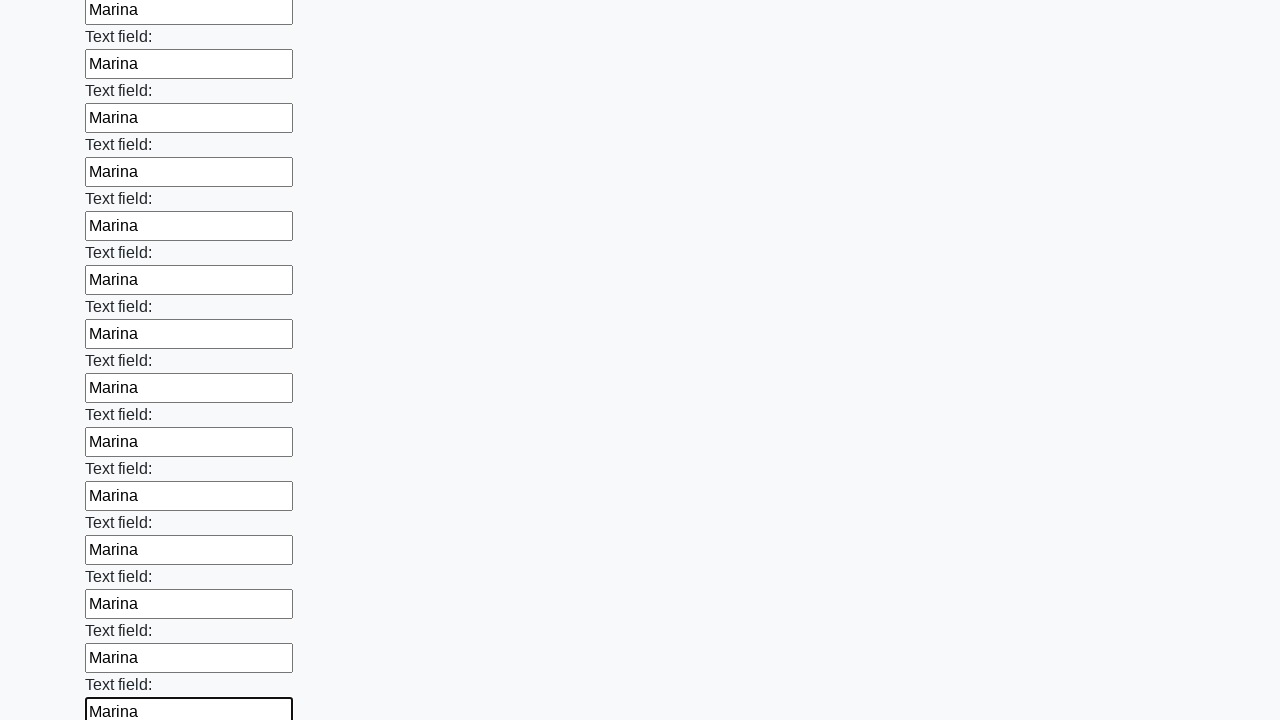

Filled input field with 'Marina' on input >> nth=40
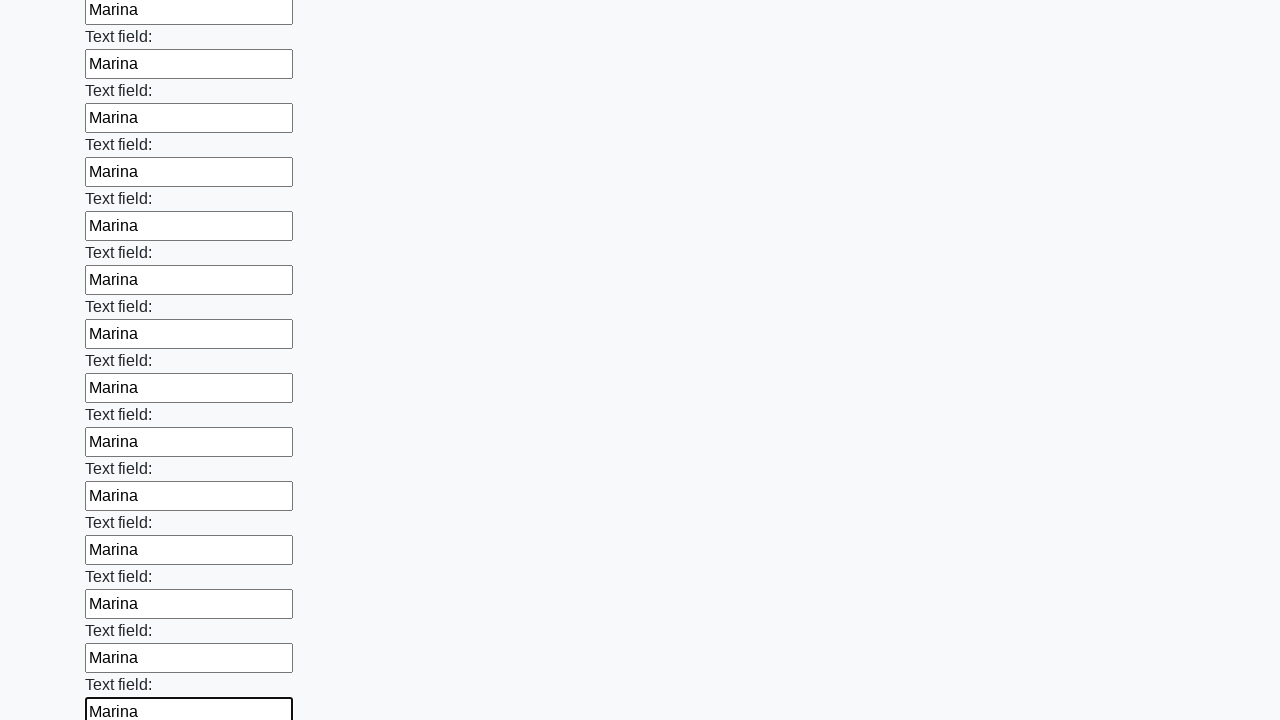

Filled input field with 'Marina' on input >> nth=41
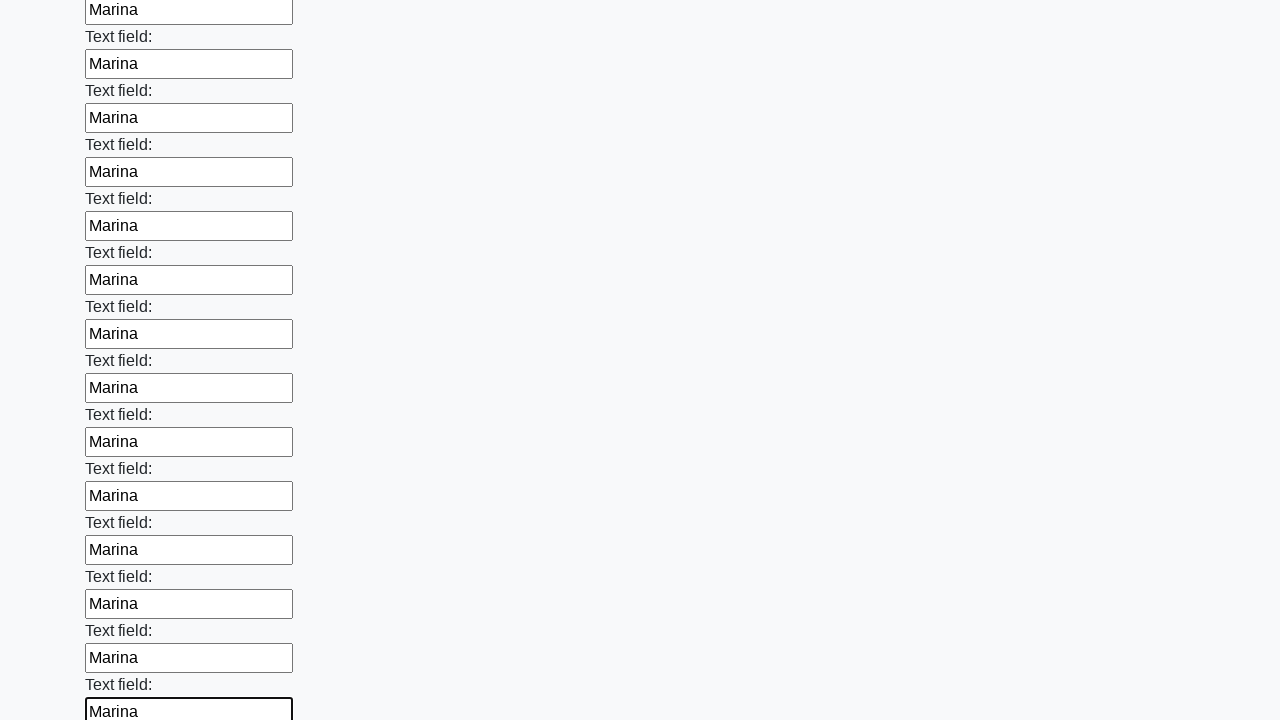

Filled input field with 'Marina' on input >> nth=42
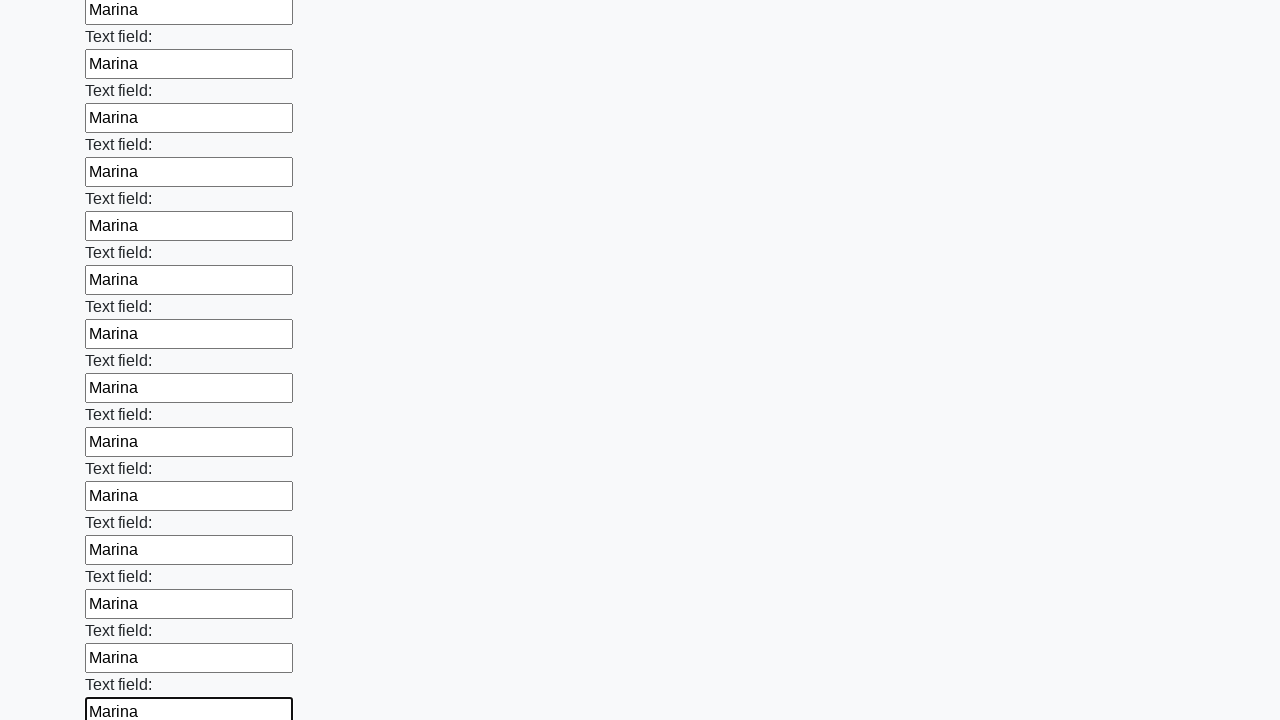

Filled input field with 'Marina' on input >> nth=43
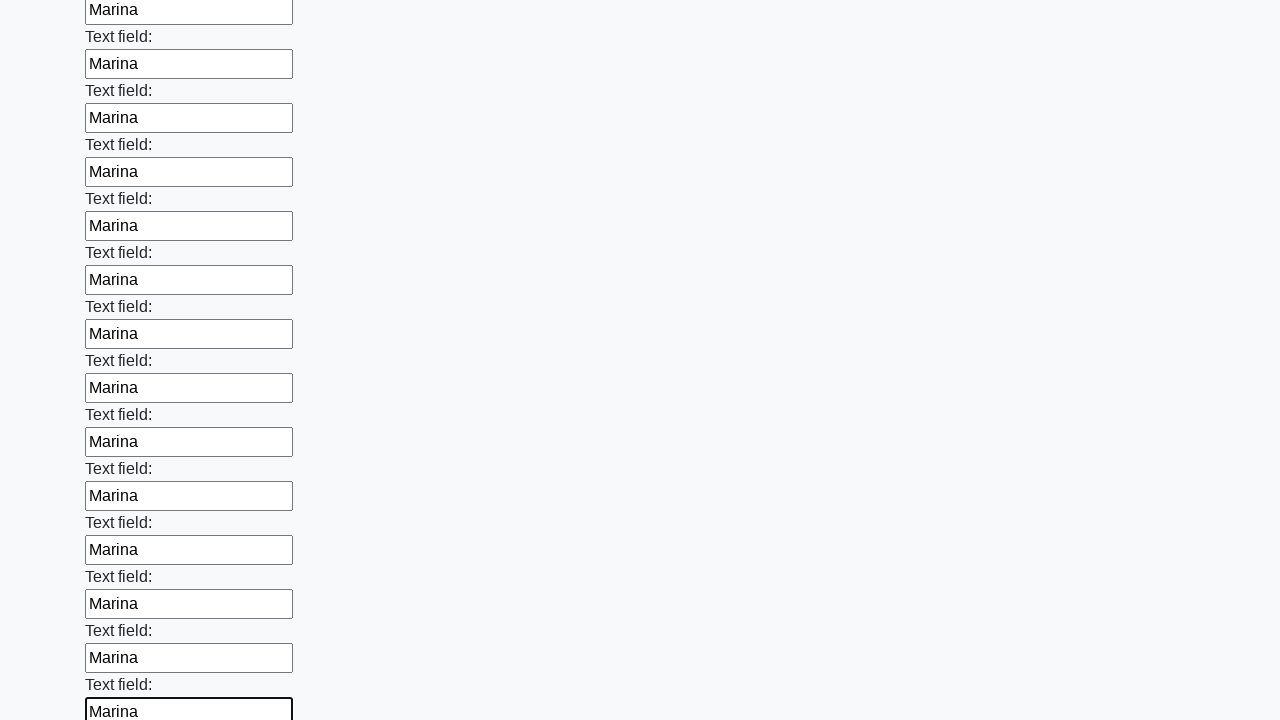

Filled input field with 'Marina' on input >> nth=44
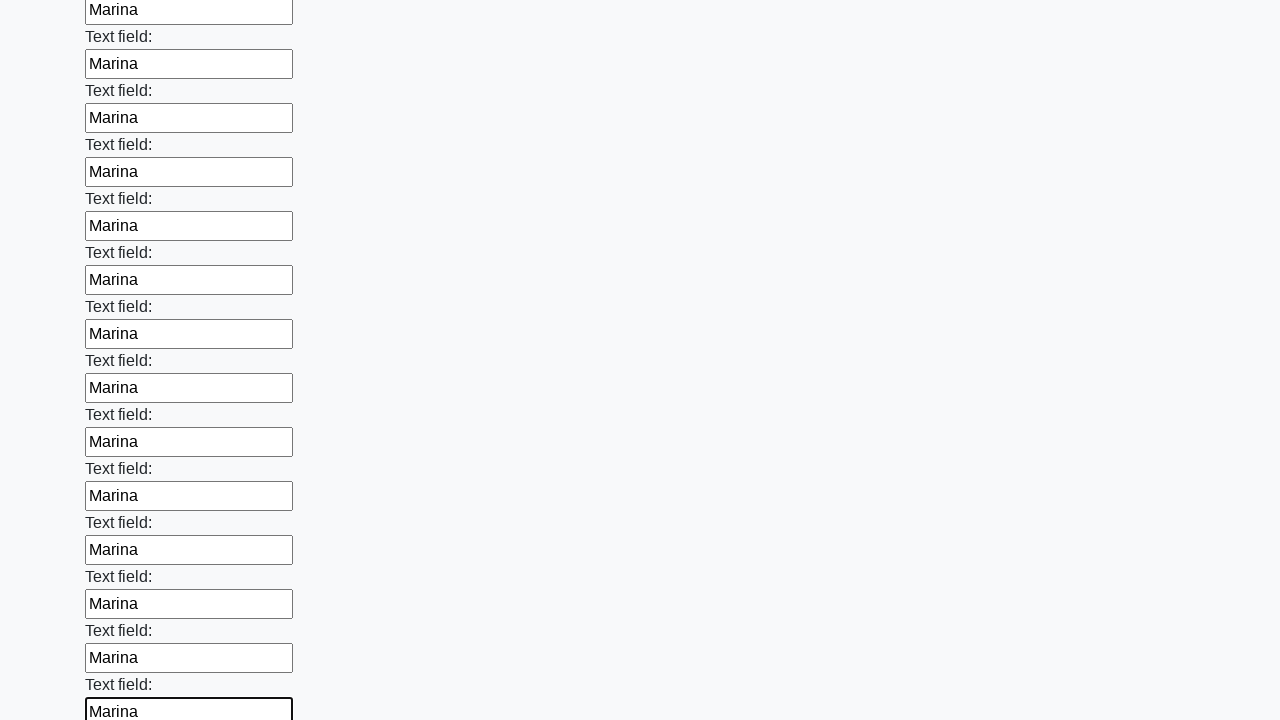

Filled input field with 'Marina' on input >> nth=45
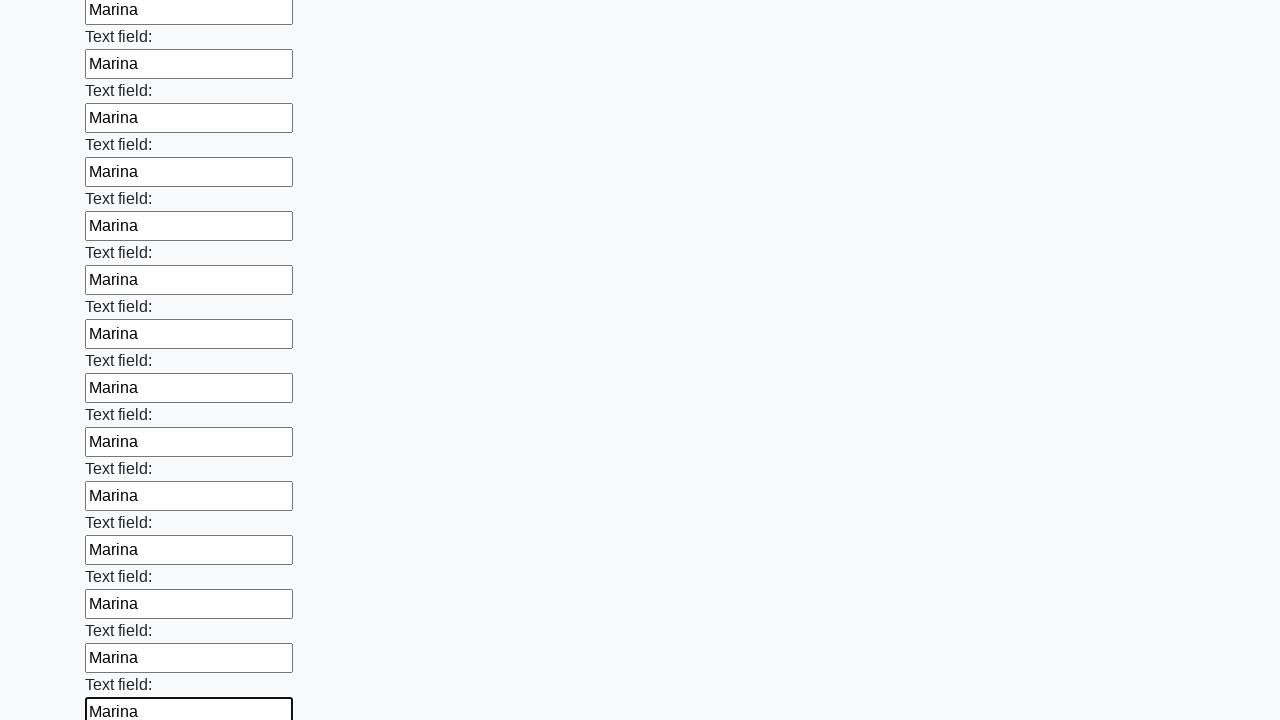

Filled input field with 'Marina' on input >> nth=46
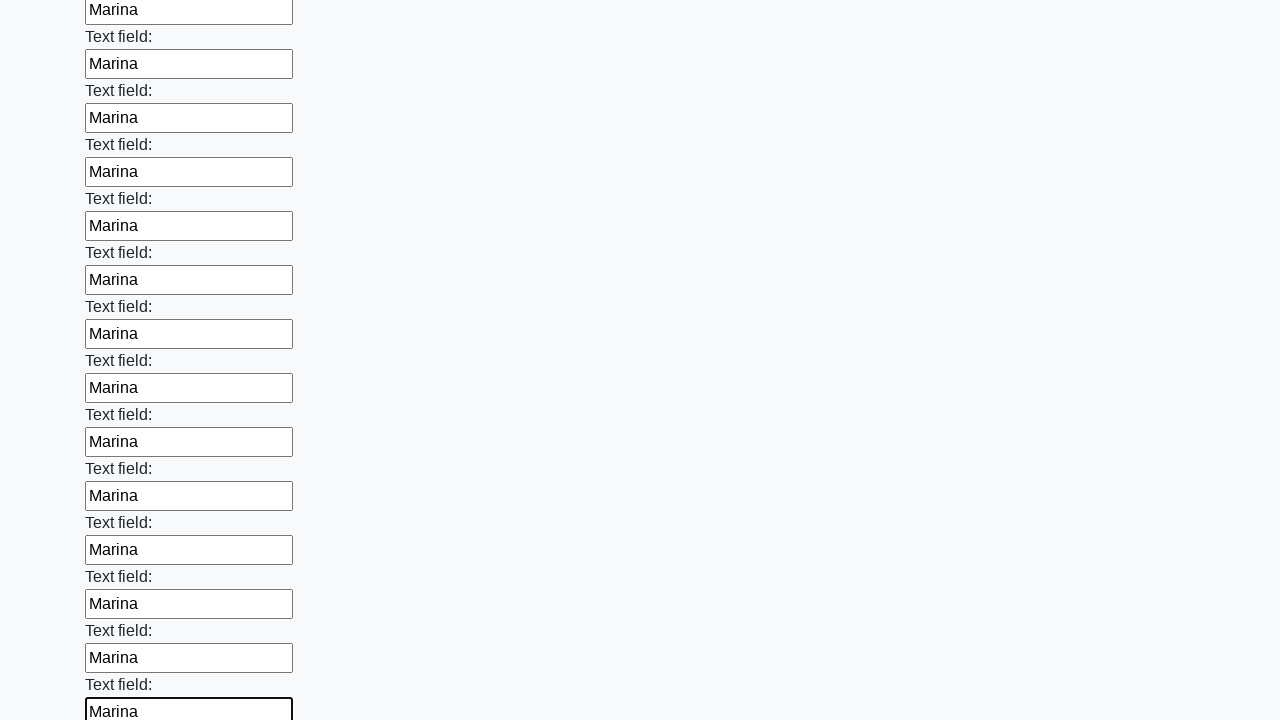

Filled input field with 'Marina' on input >> nth=47
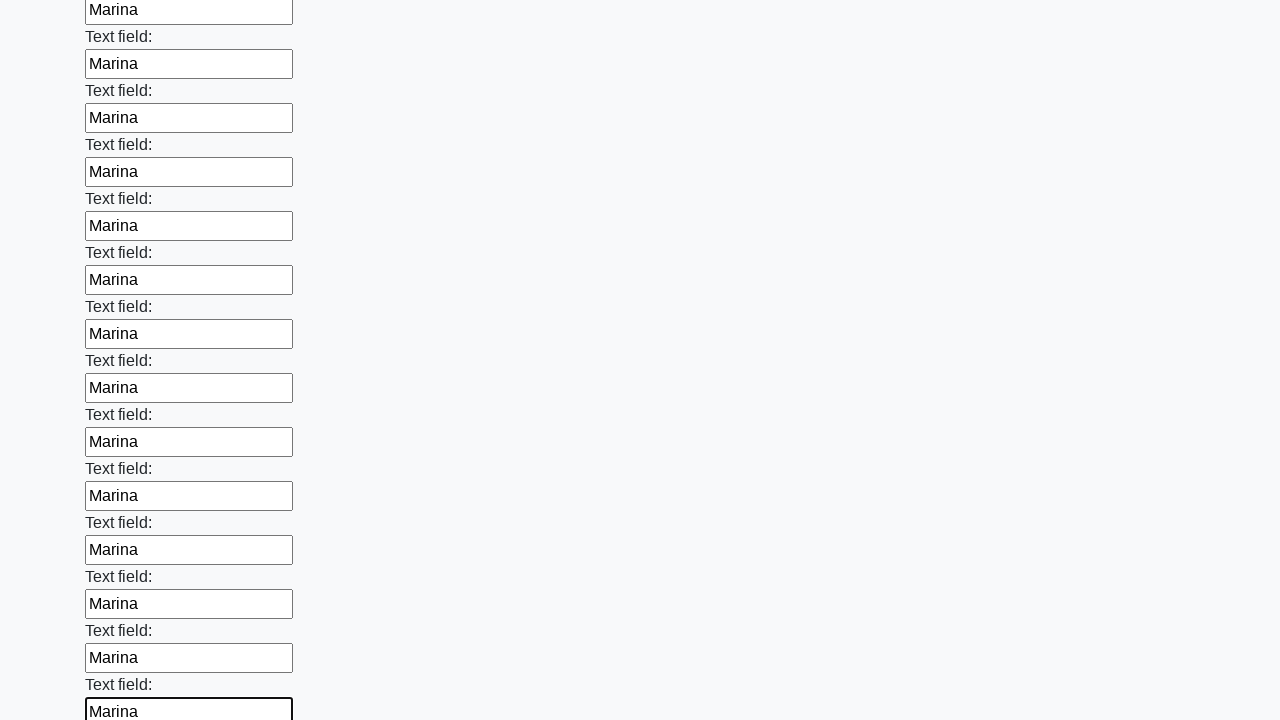

Filled input field with 'Marina' on input >> nth=48
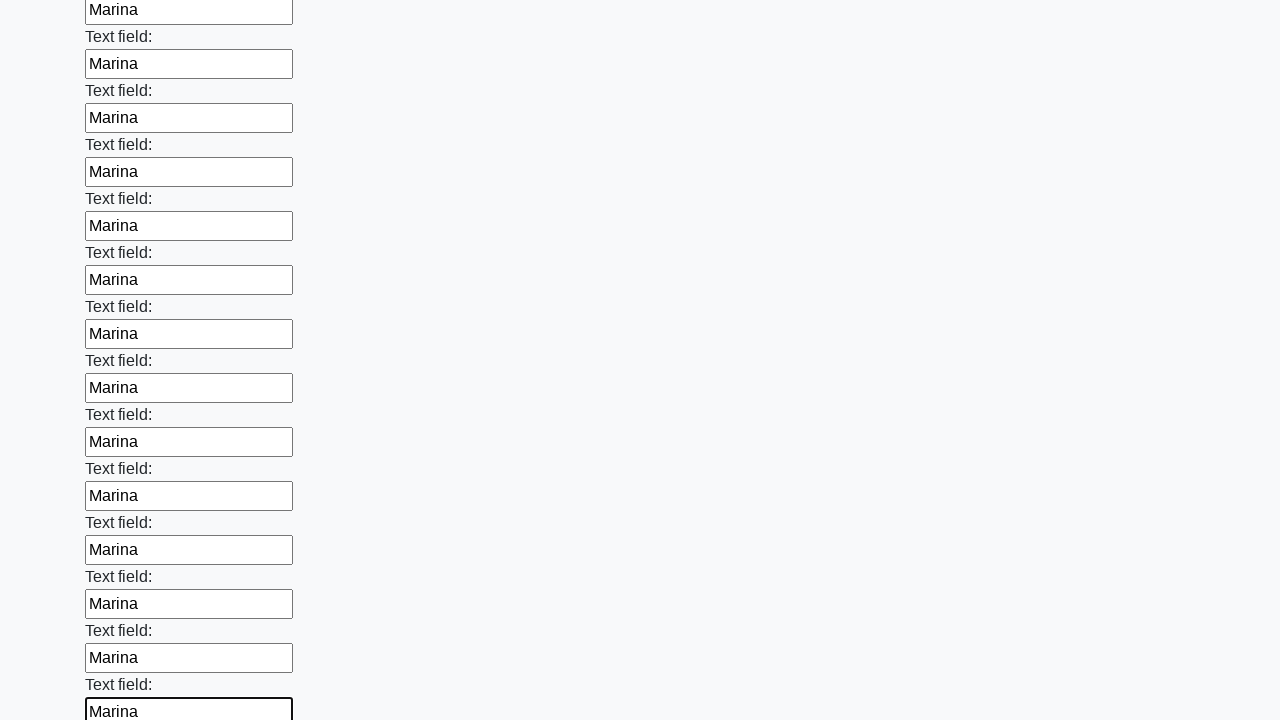

Filled input field with 'Marina' on input >> nth=49
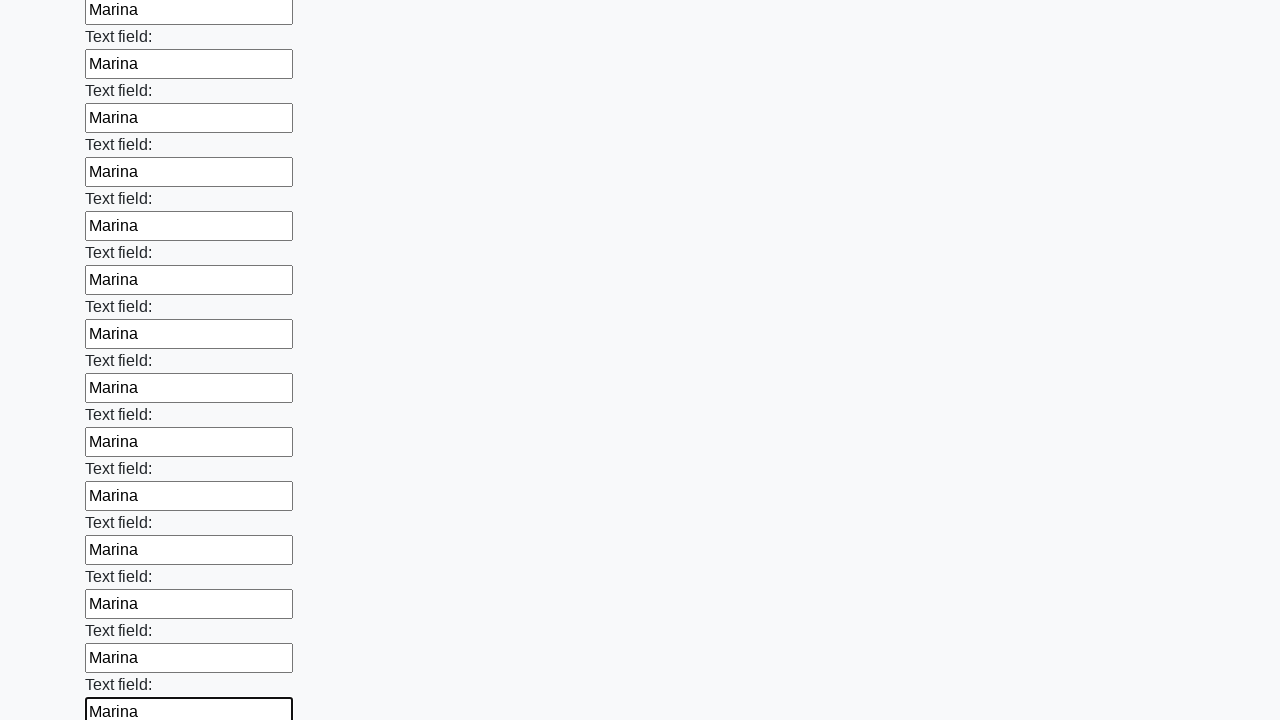

Filled input field with 'Marina' on input >> nth=50
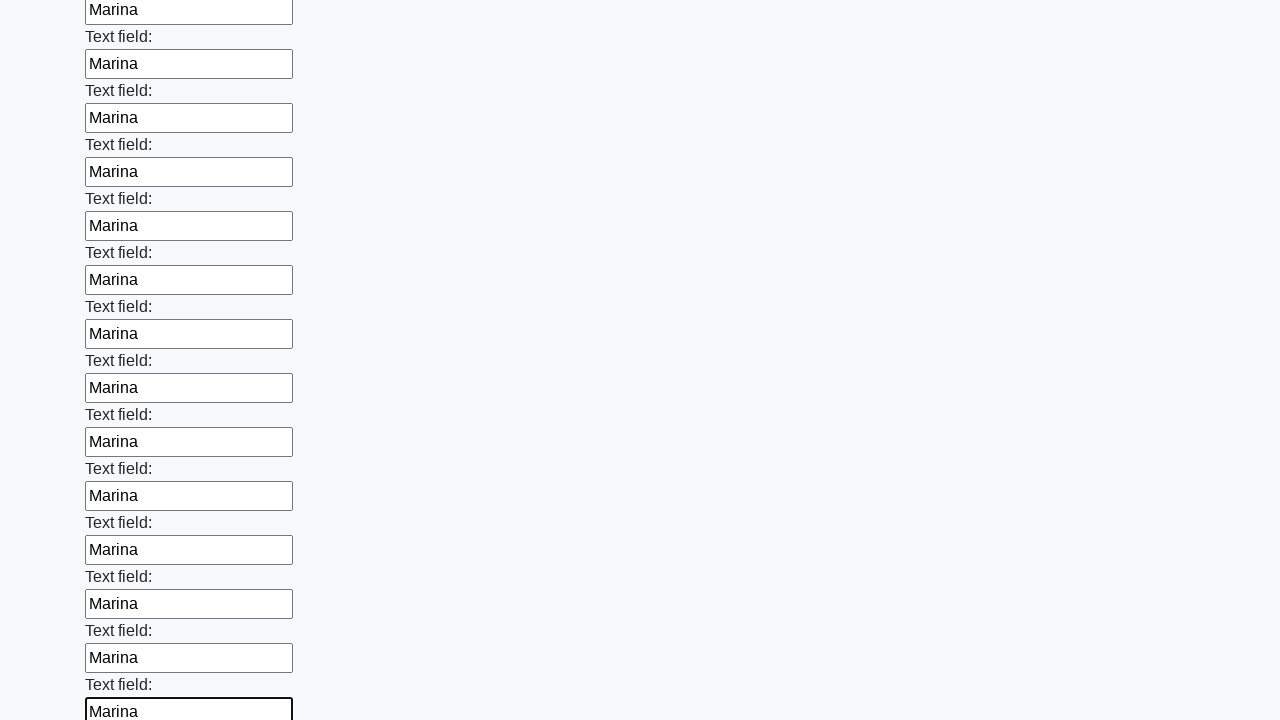

Filled input field with 'Marina' on input >> nth=51
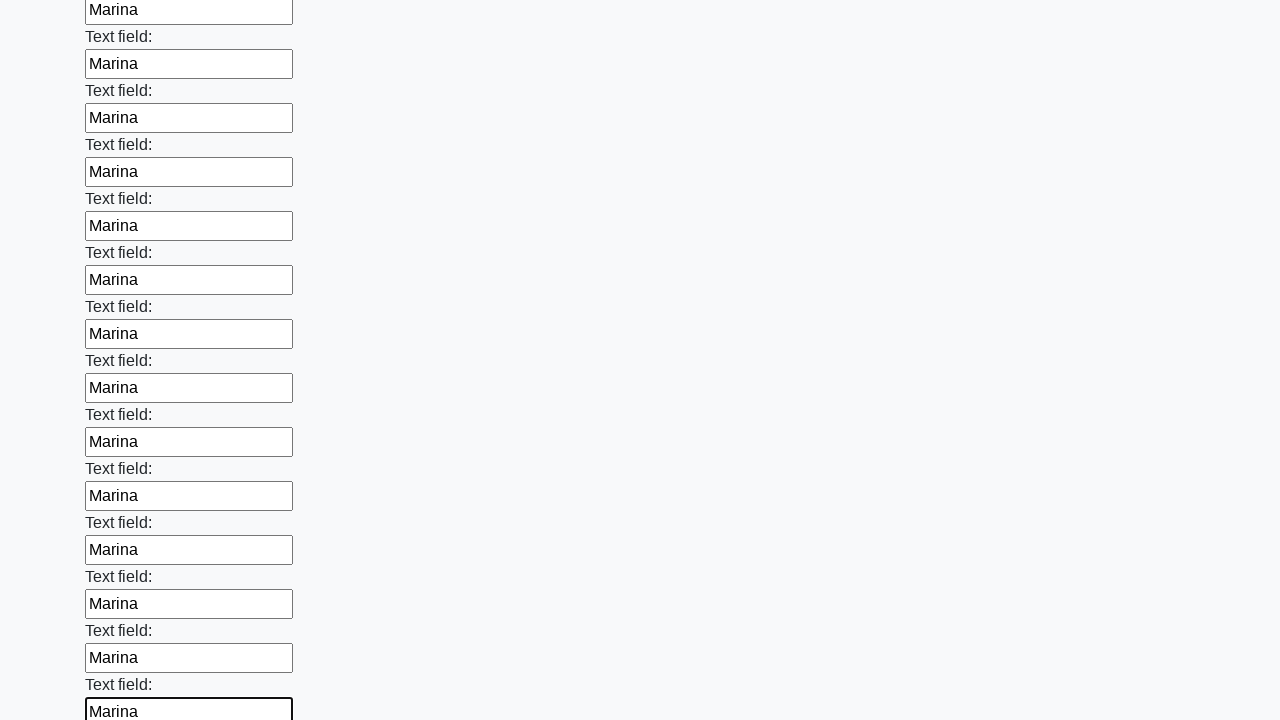

Filled input field with 'Marina' on input >> nth=52
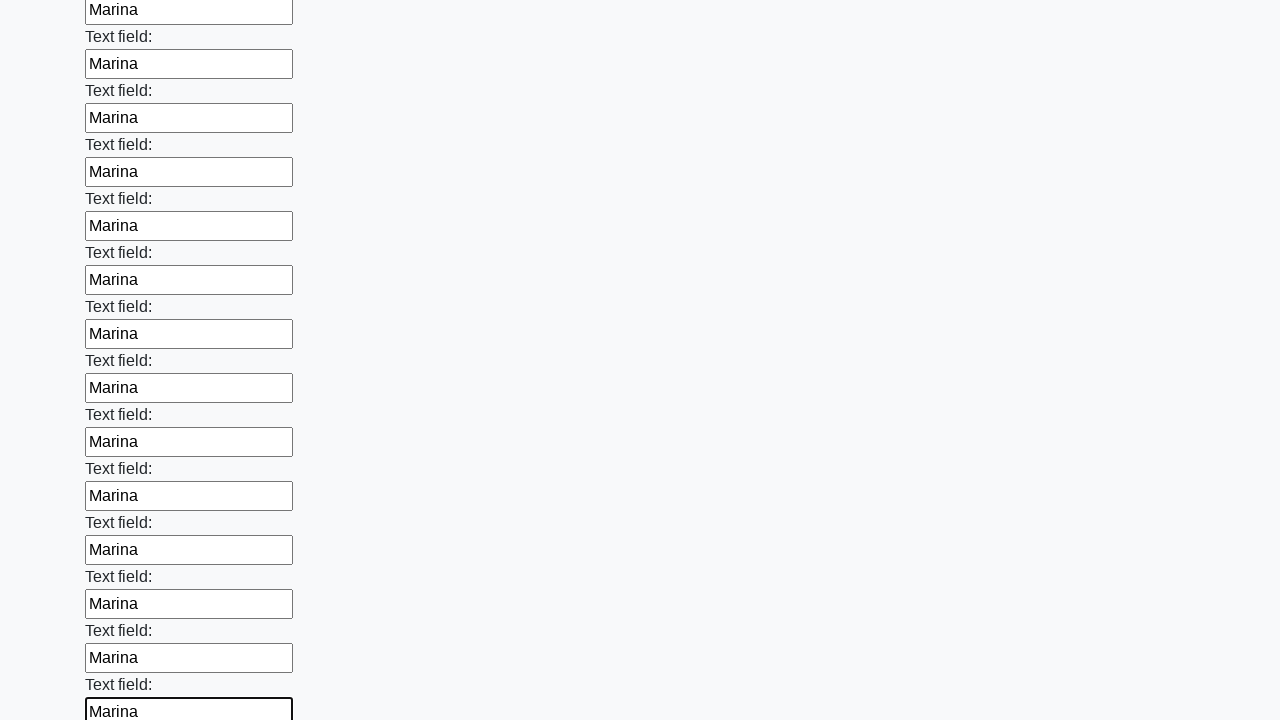

Filled input field with 'Marina' on input >> nth=53
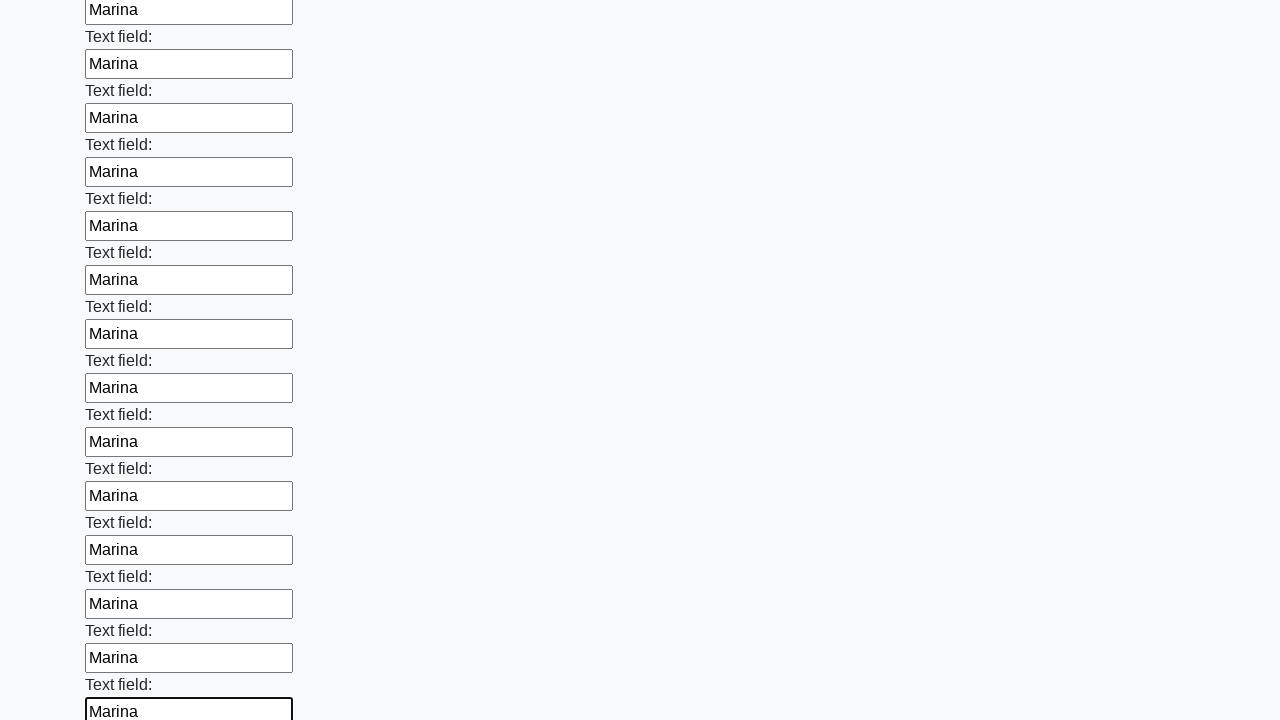

Filled input field with 'Marina' on input >> nth=54
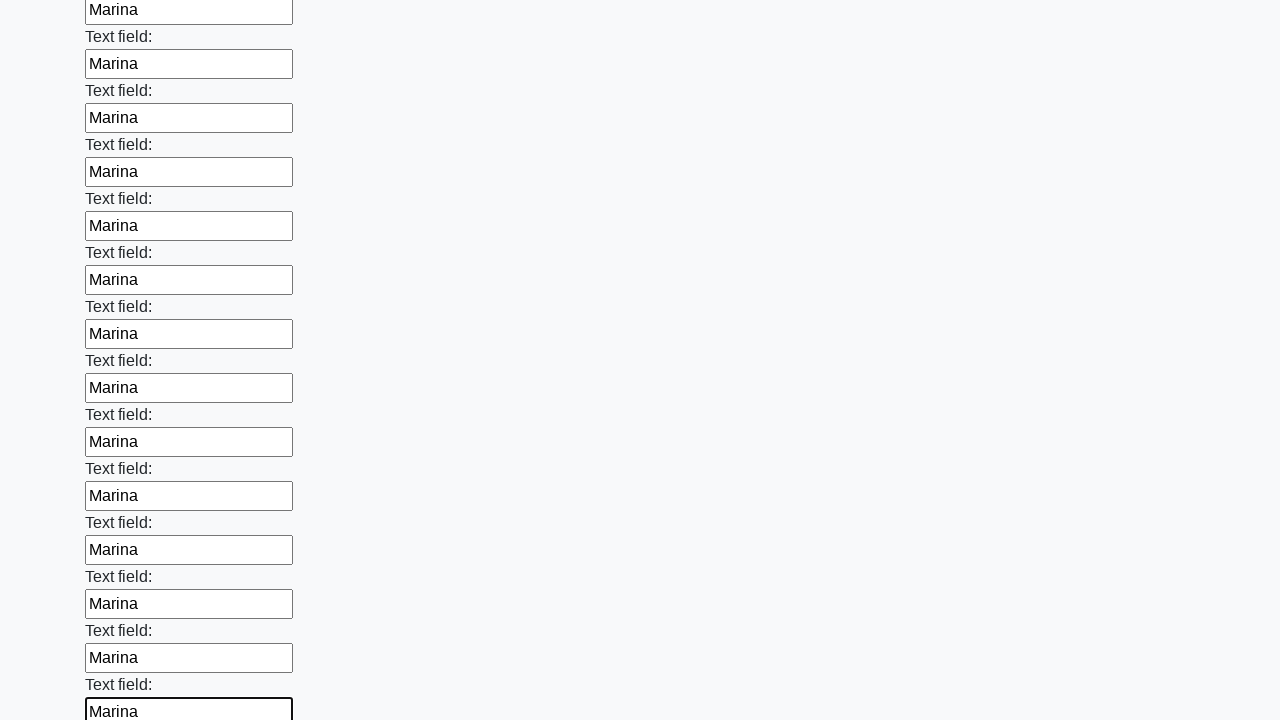

Filled input field with 'Marina' on input >> nth=55
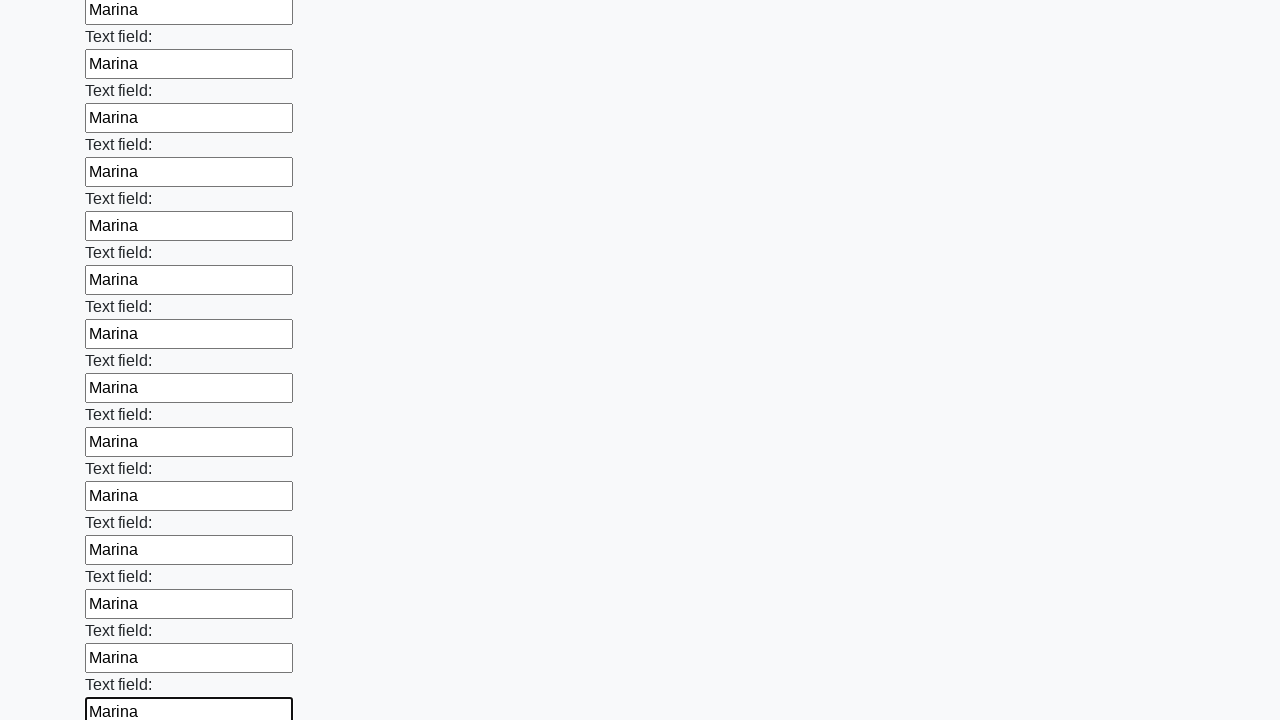

Filled input field with 'Marina' on input >> nth=56
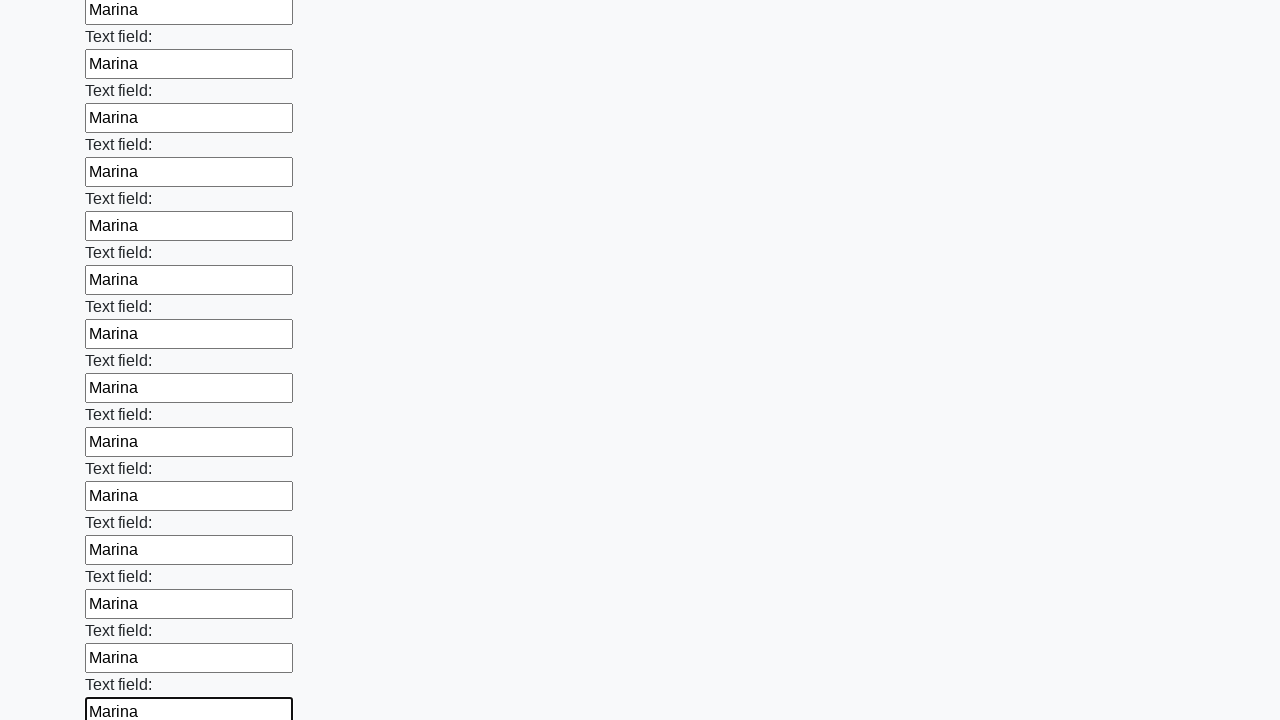

Filled input field with 'Marina' on input >> nth=57
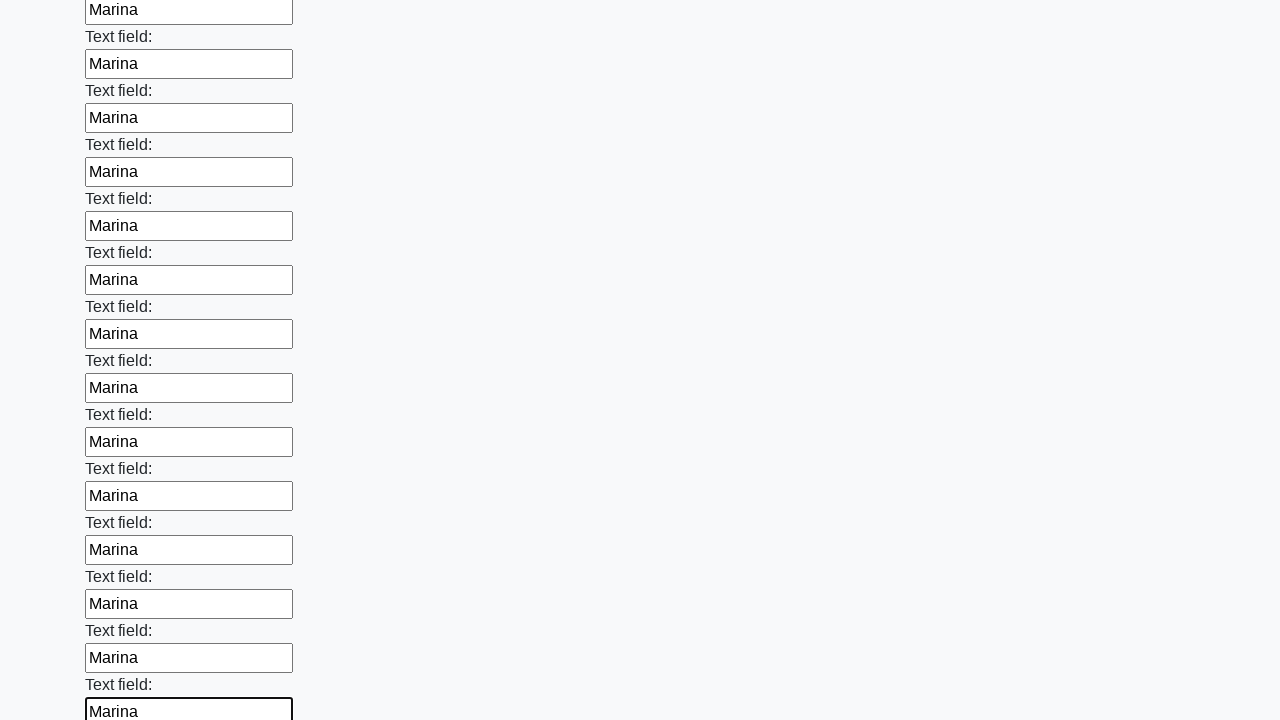

Filled input field with 'Marina' on input >> nth=58
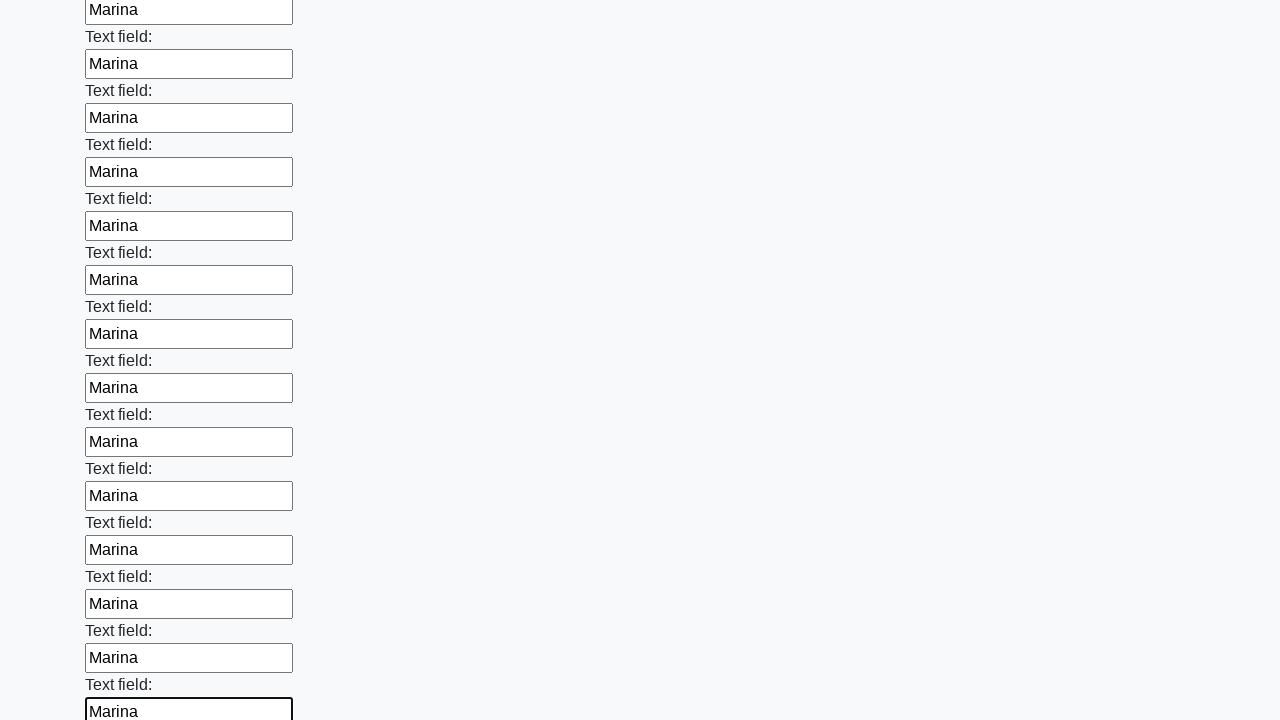

Filled input field with 'Marina' on input >> nth=59
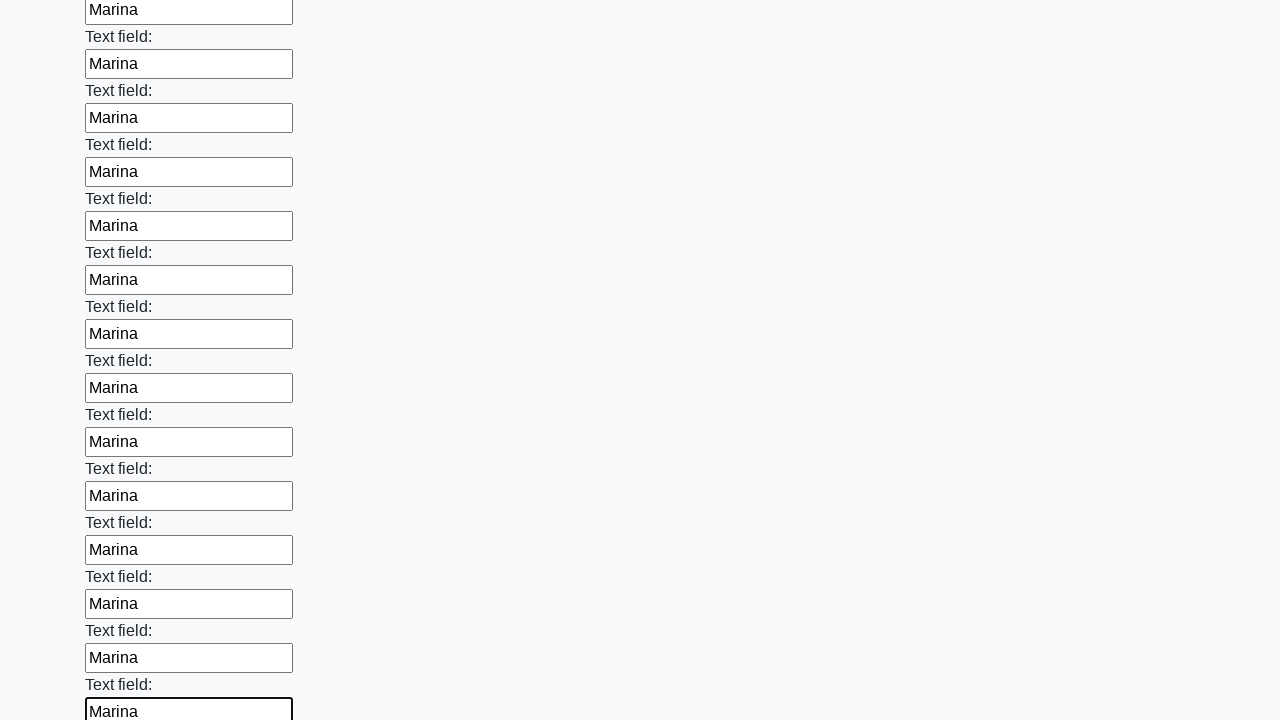

Filled input field with 'Marina' on input >> nth=60
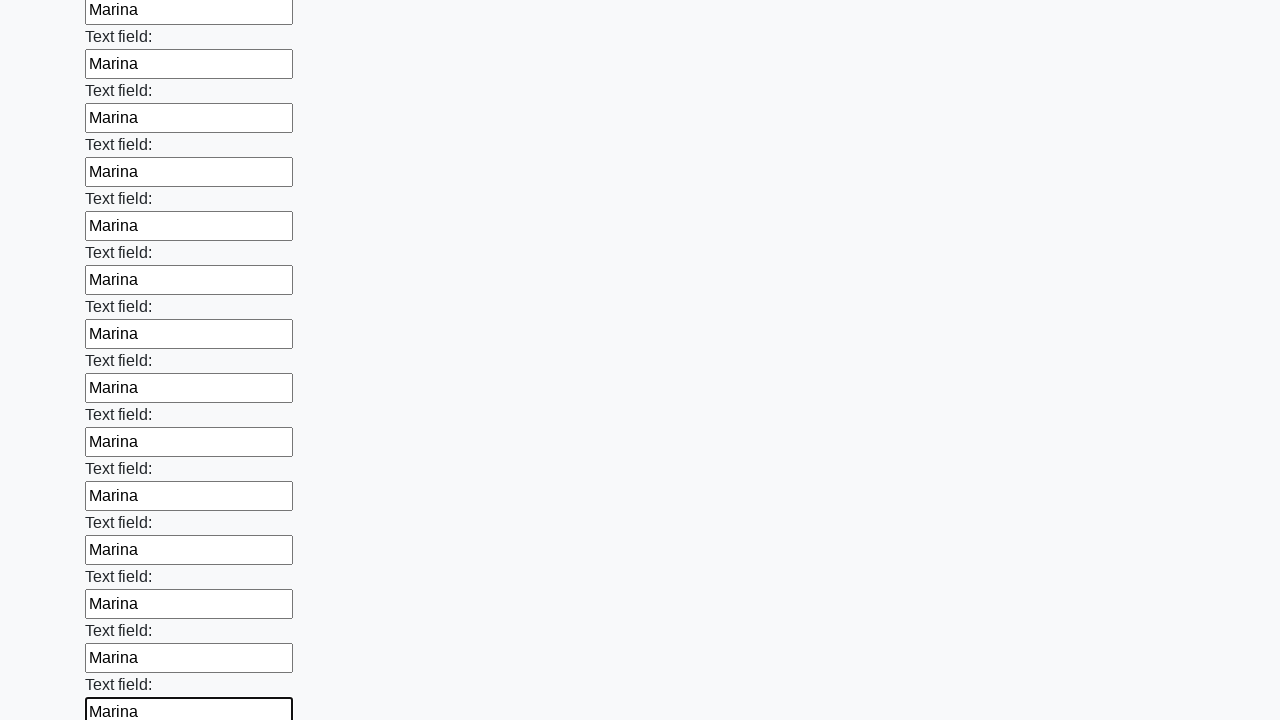

Filled input field with 'Marina' on input >> nth=61
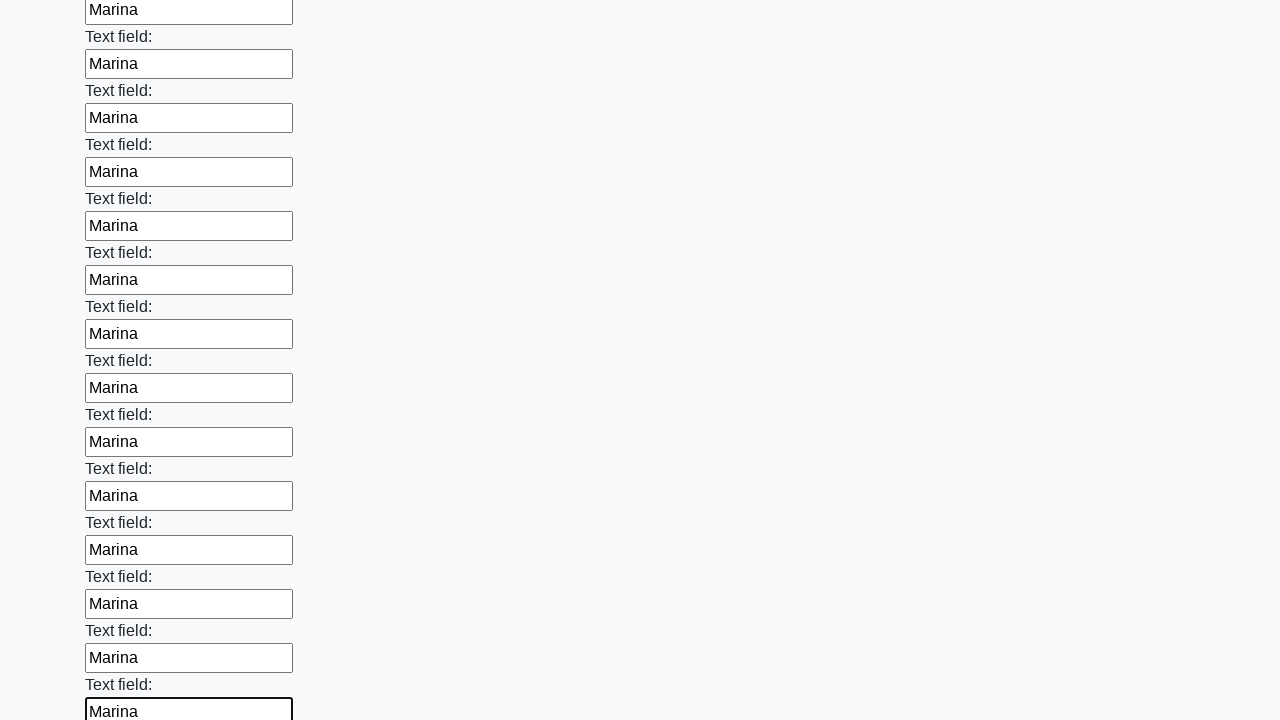

Filled input field with 'Marina' on input >> nth=62
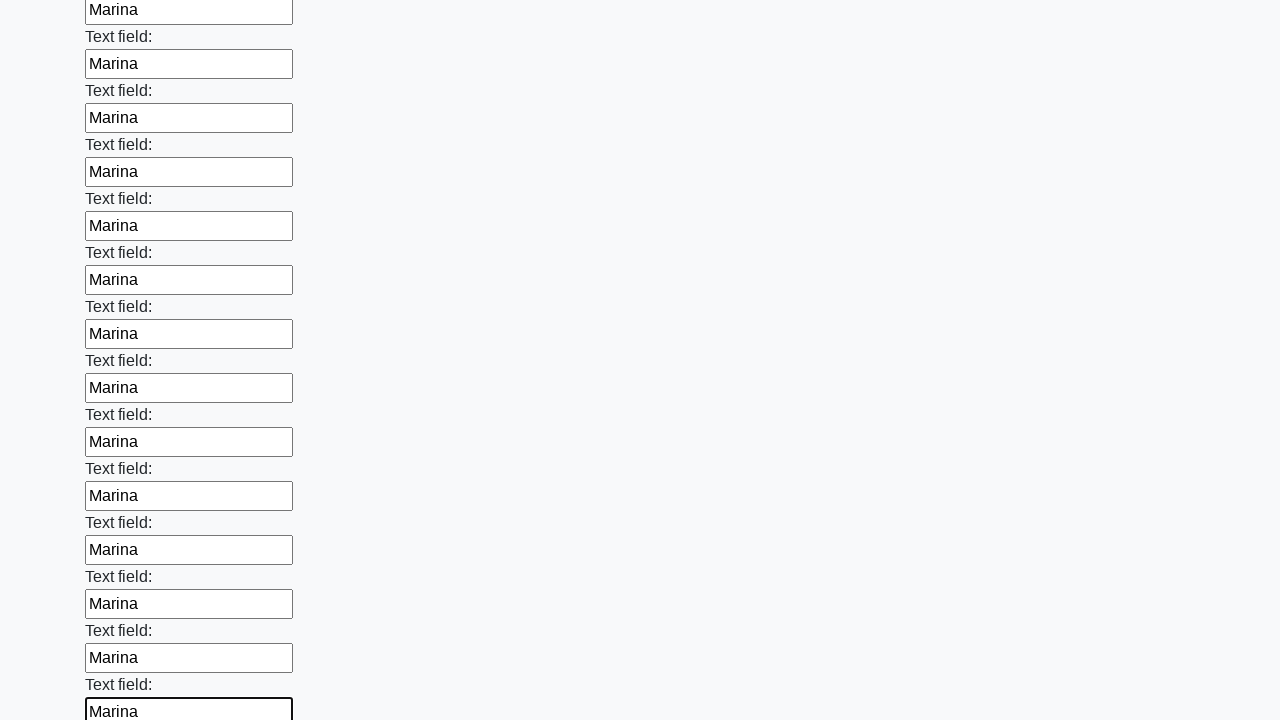

Filled input field with 'Marina' on input >> nth=63
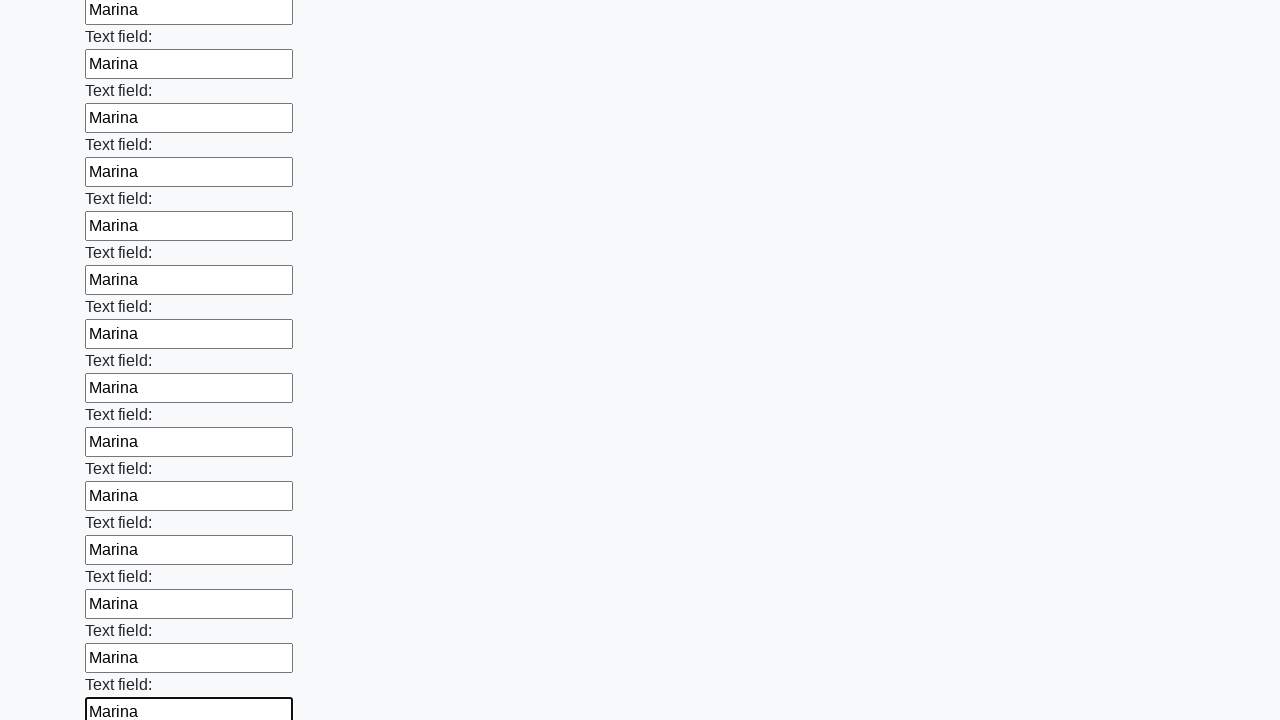

Filled input field with 'Marina' on input >> nth=64
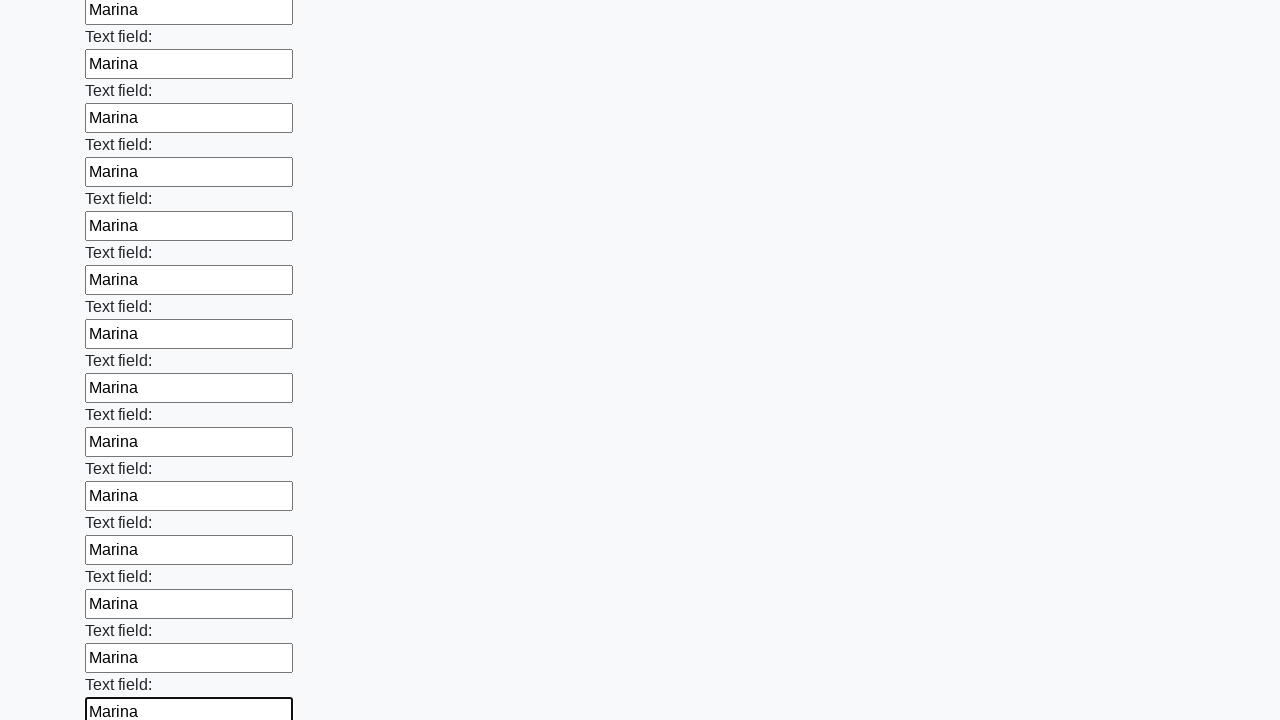

Filled input field with 'Marina' on input >> nth=65
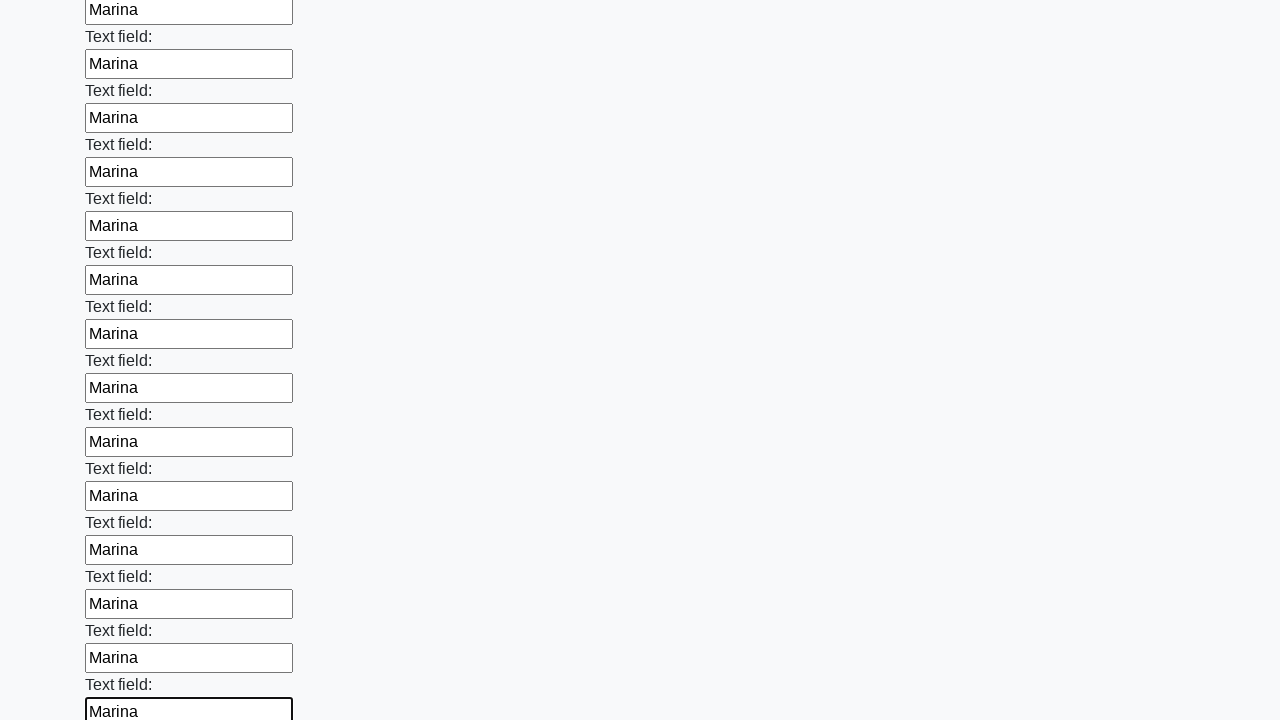

Filled input field with 'Marina' on input >> nth=66
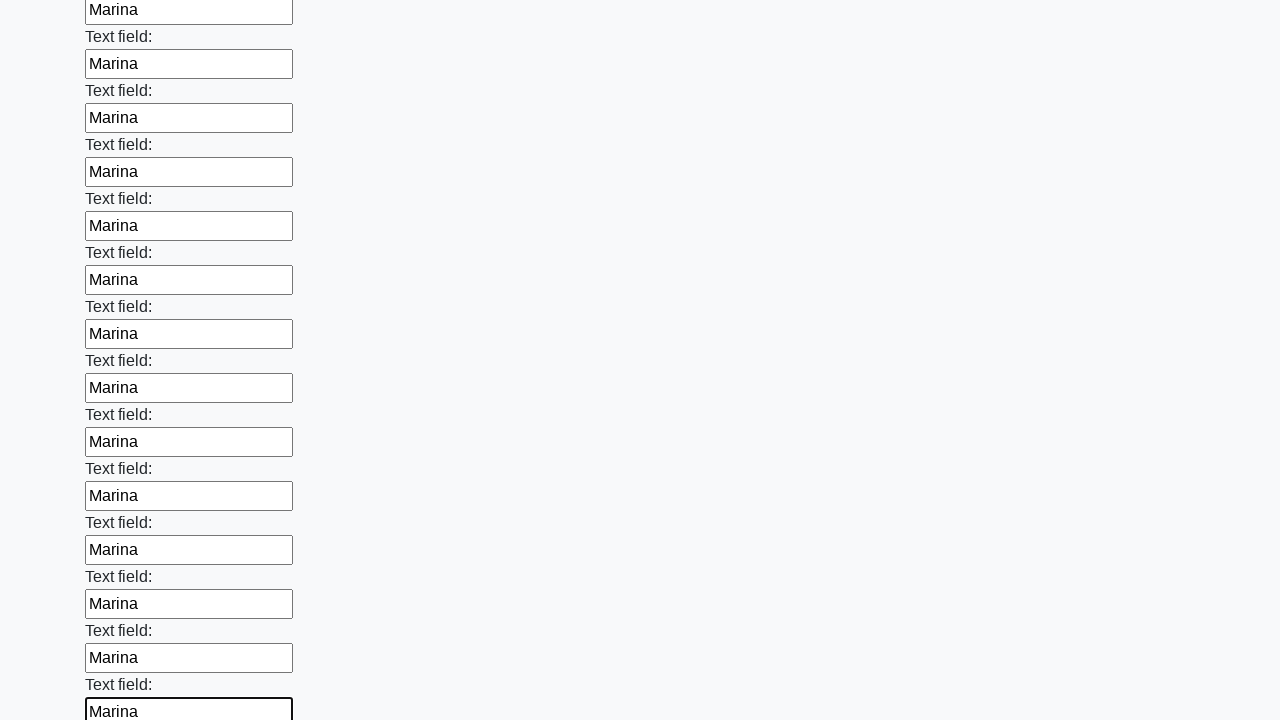

Filled input field with 'Marina' on input >> nth=67
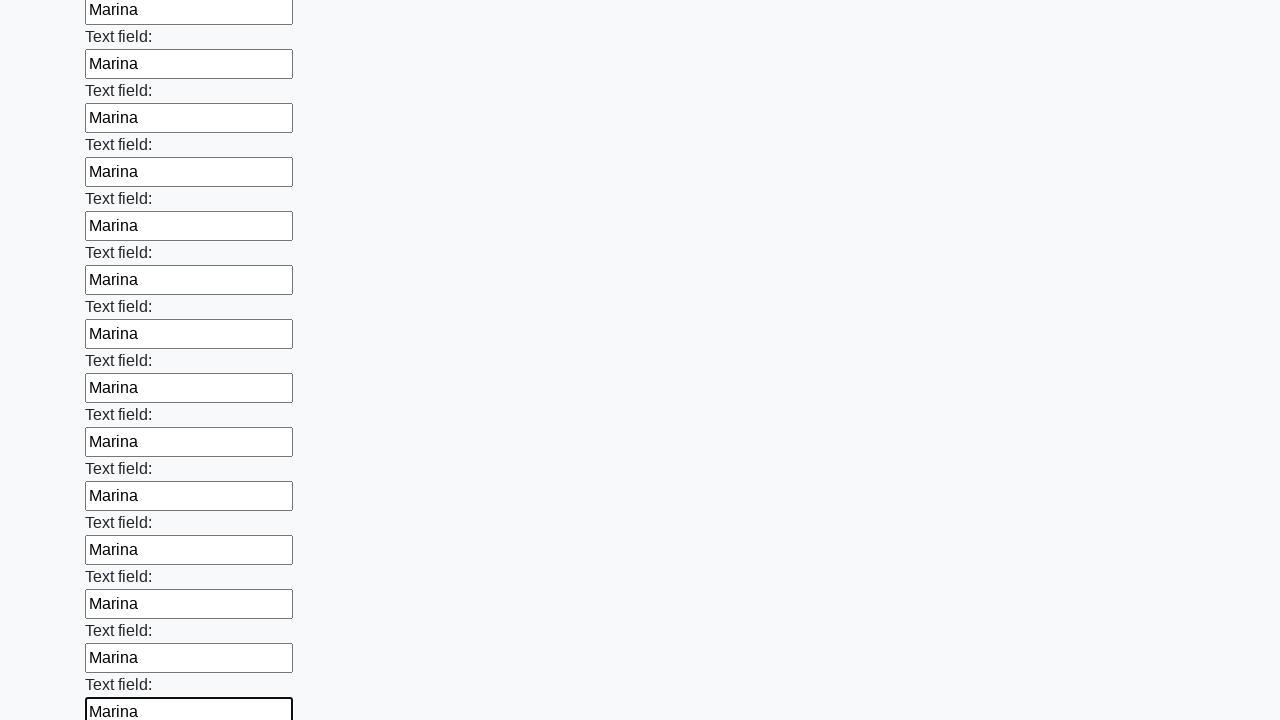

Filled input field with 'Marina' on input >> nth=68
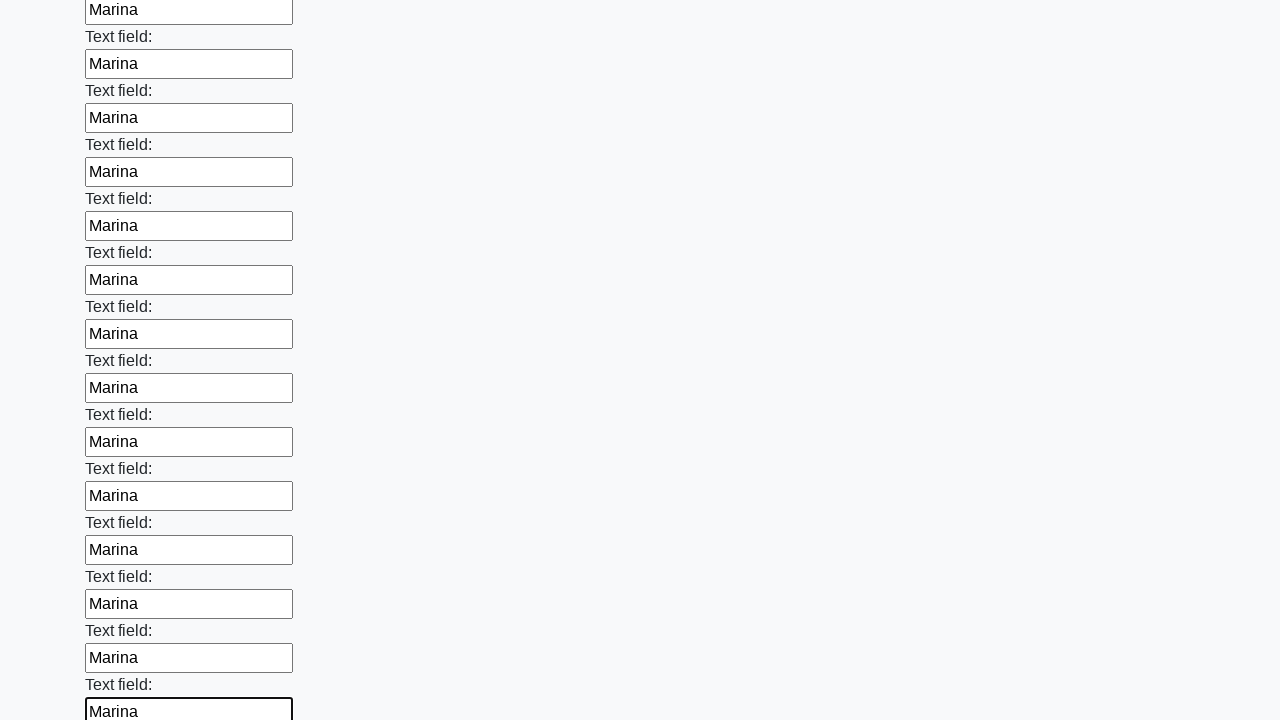

Filled input field with 'Marina' on input >> nth=69
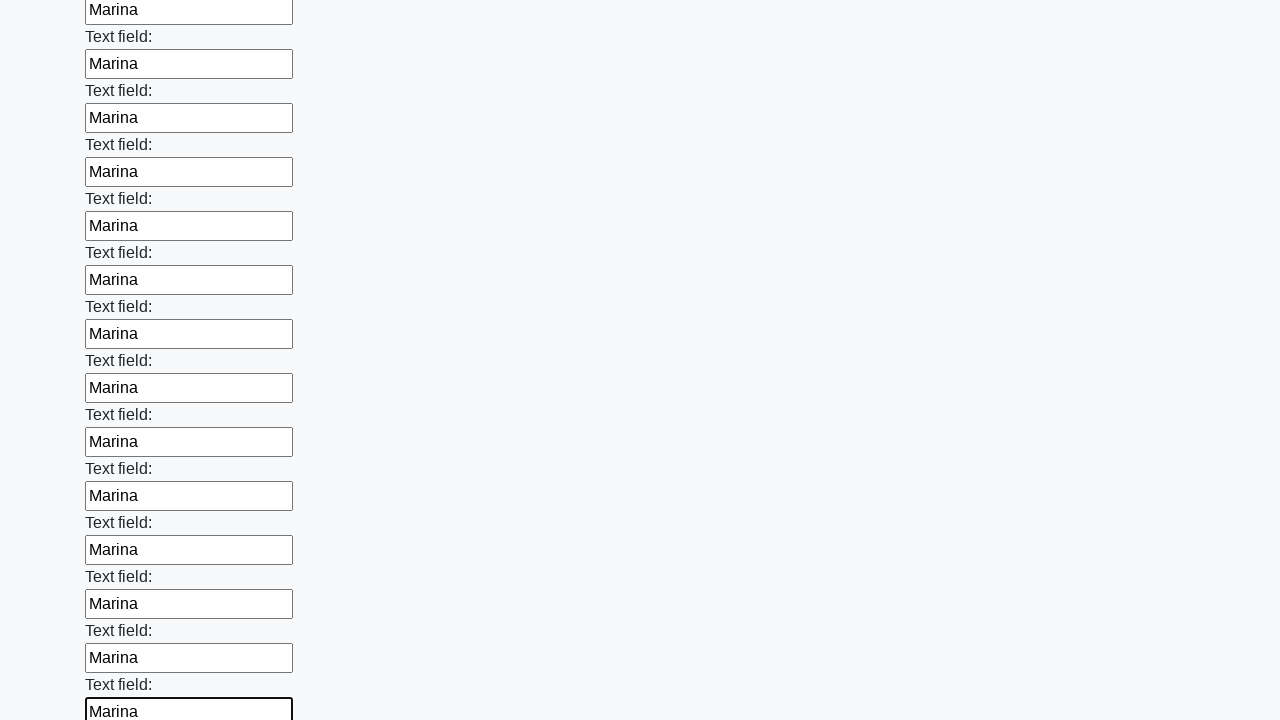

Filled input field with 'Marina' on input >> nth=70
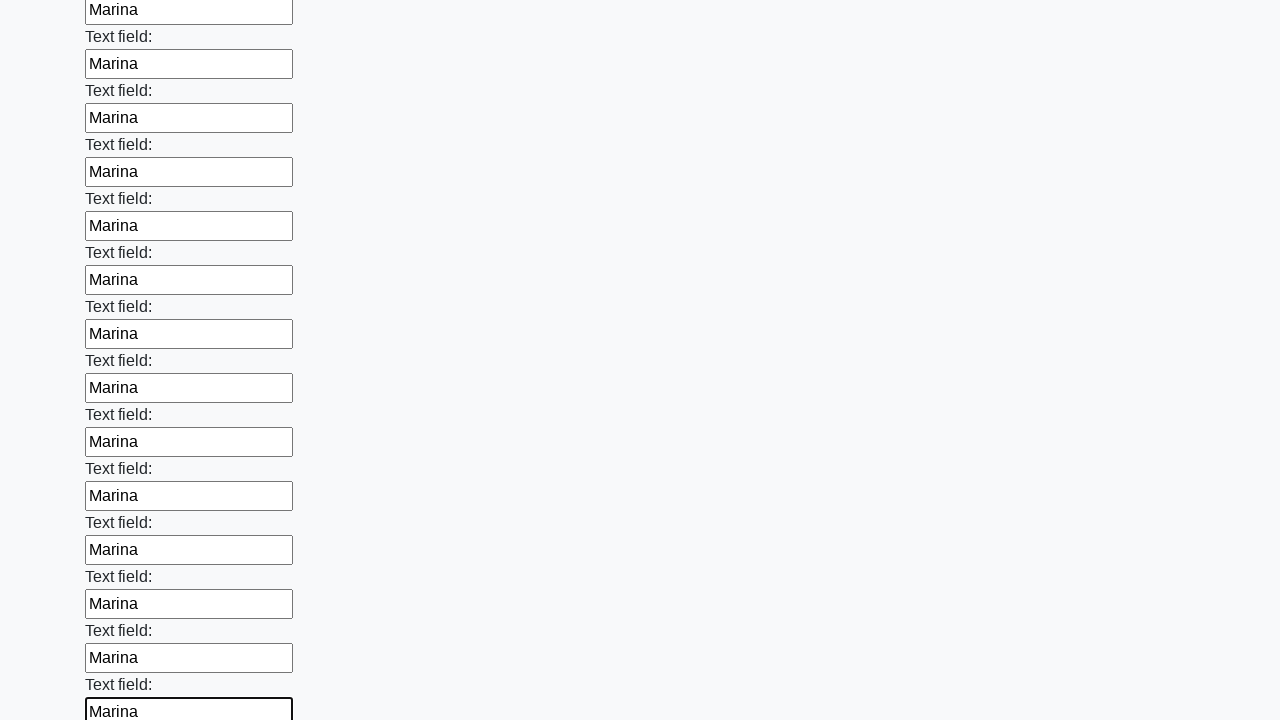

Filled input field with 'Marina' on input >> nth=71
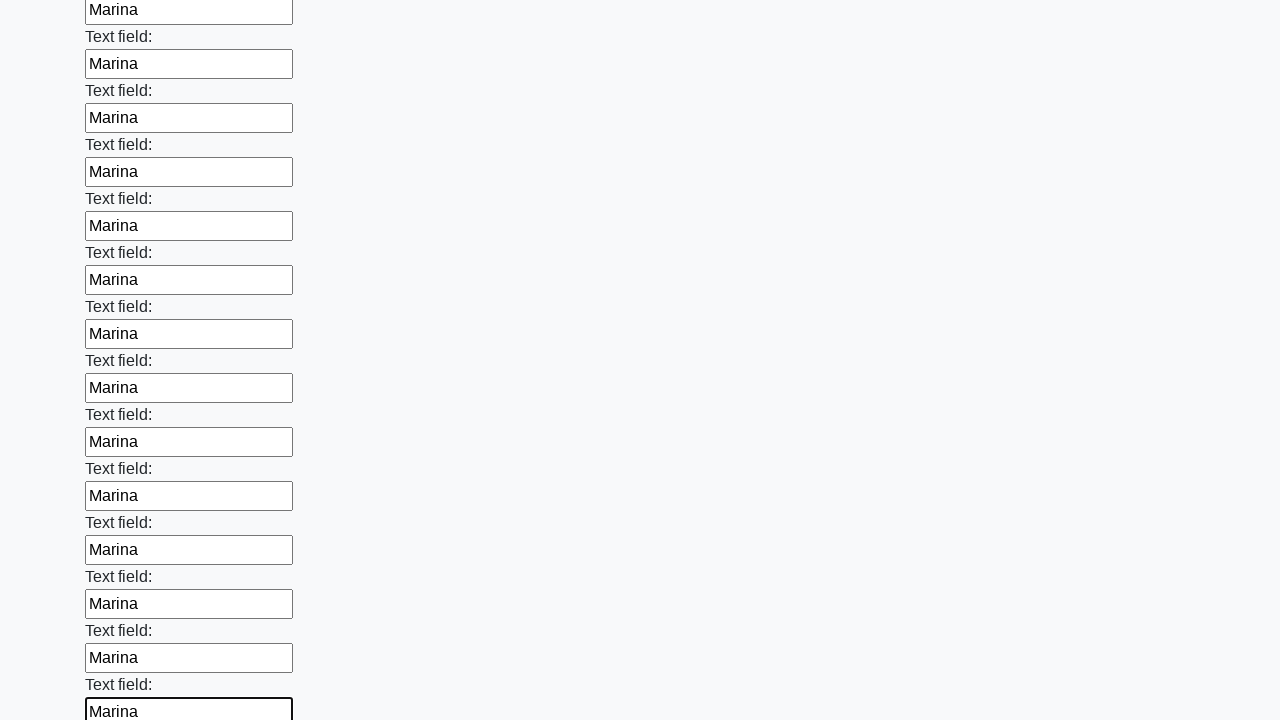

Filled input field with 'Marina' on input >> nth=72
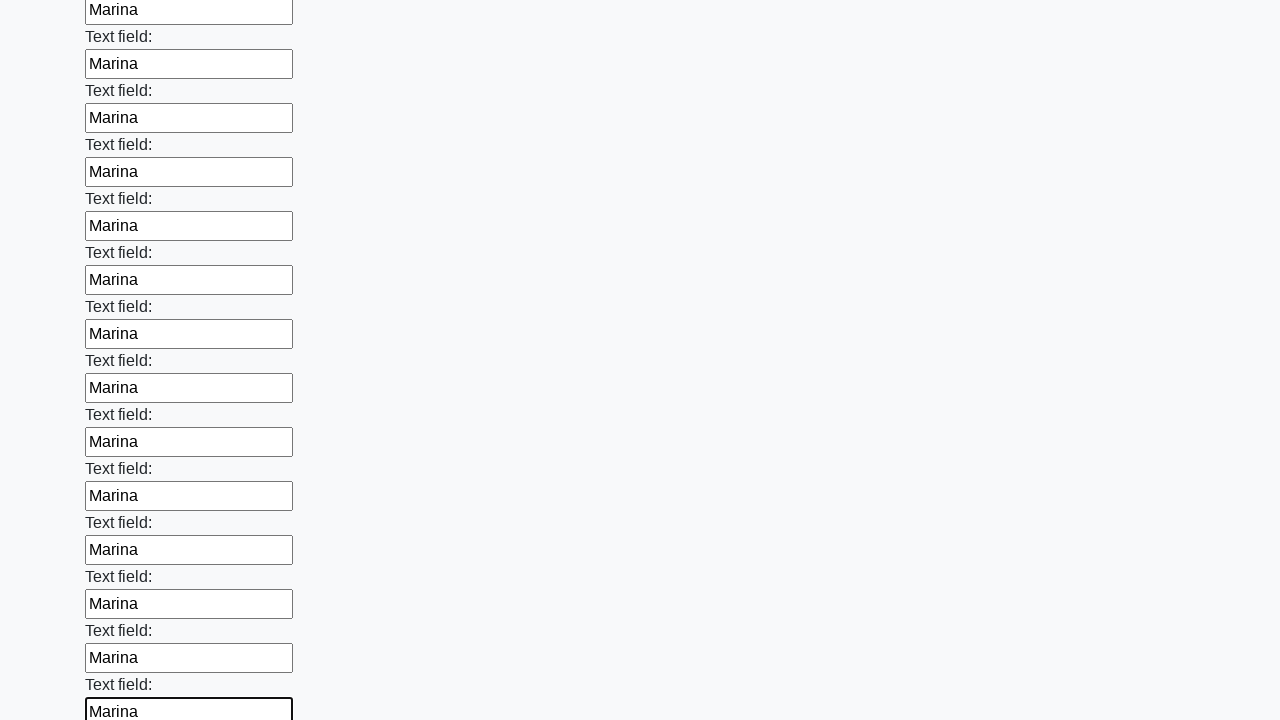

Filled input field with 'Marina' on input >> nth=73
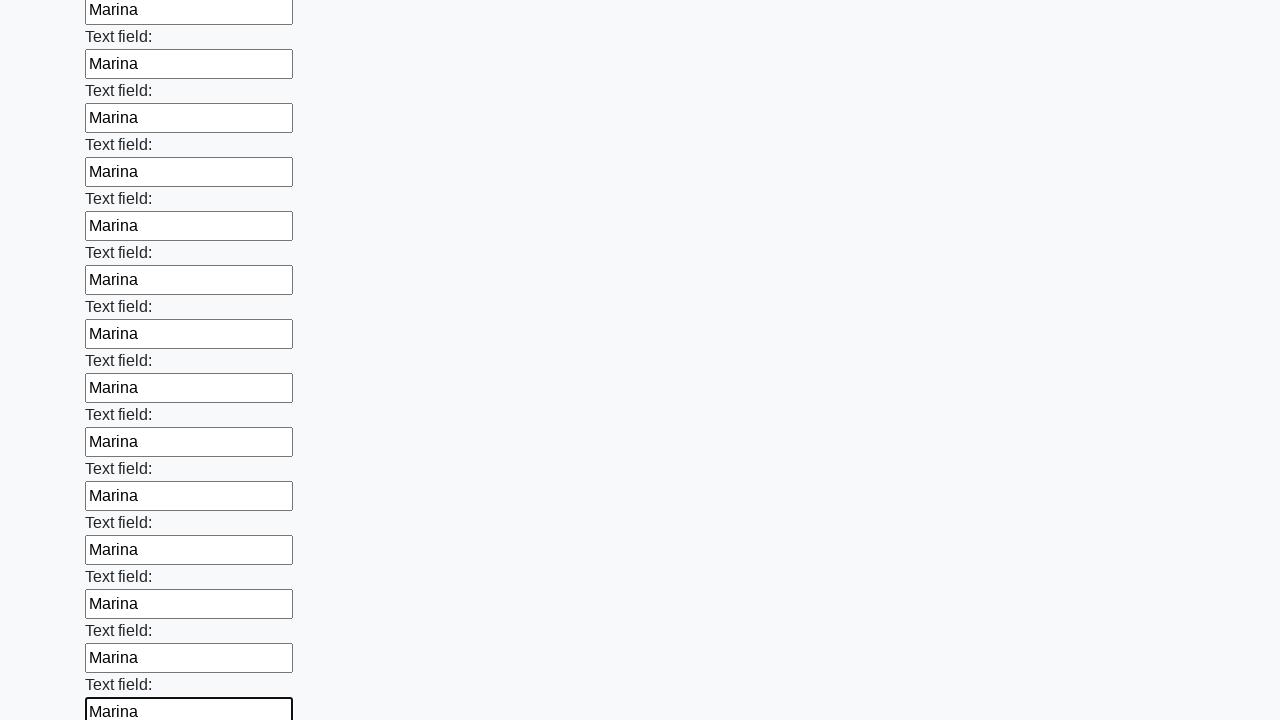

Filled input field with 'Marina' on input >> nth=74
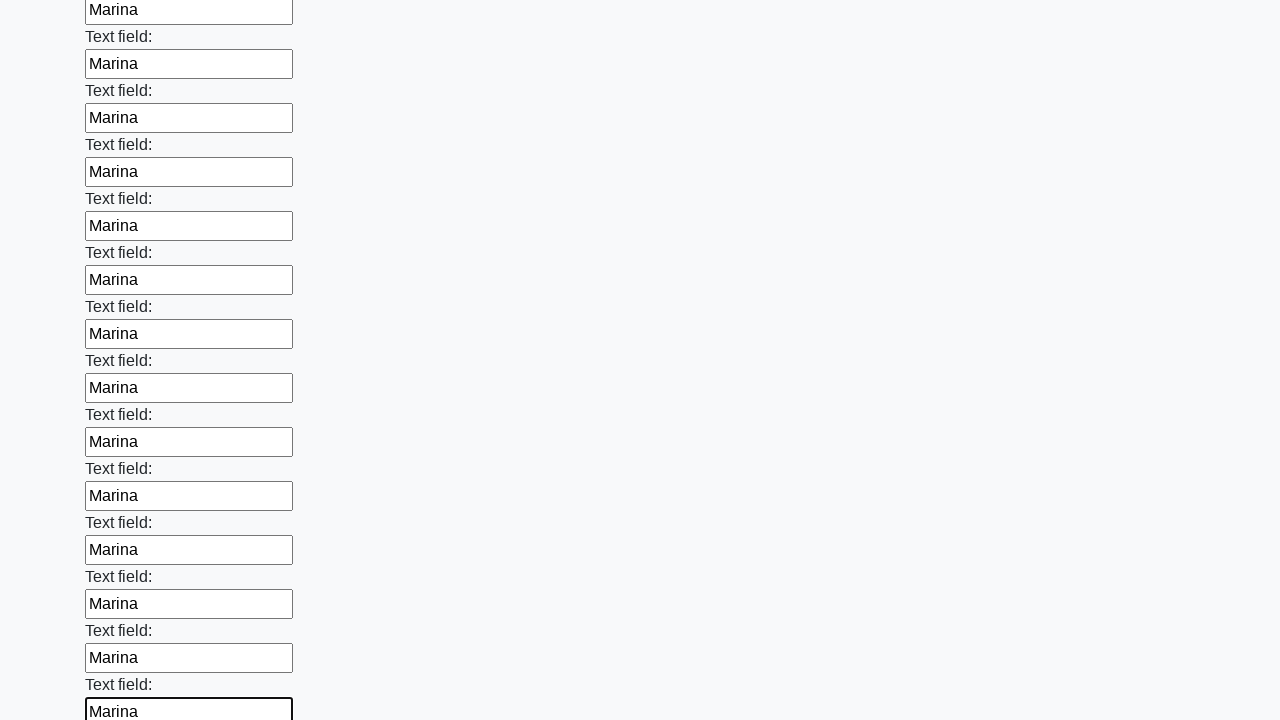

Filled input field with 'Marina' on input >> nth=75
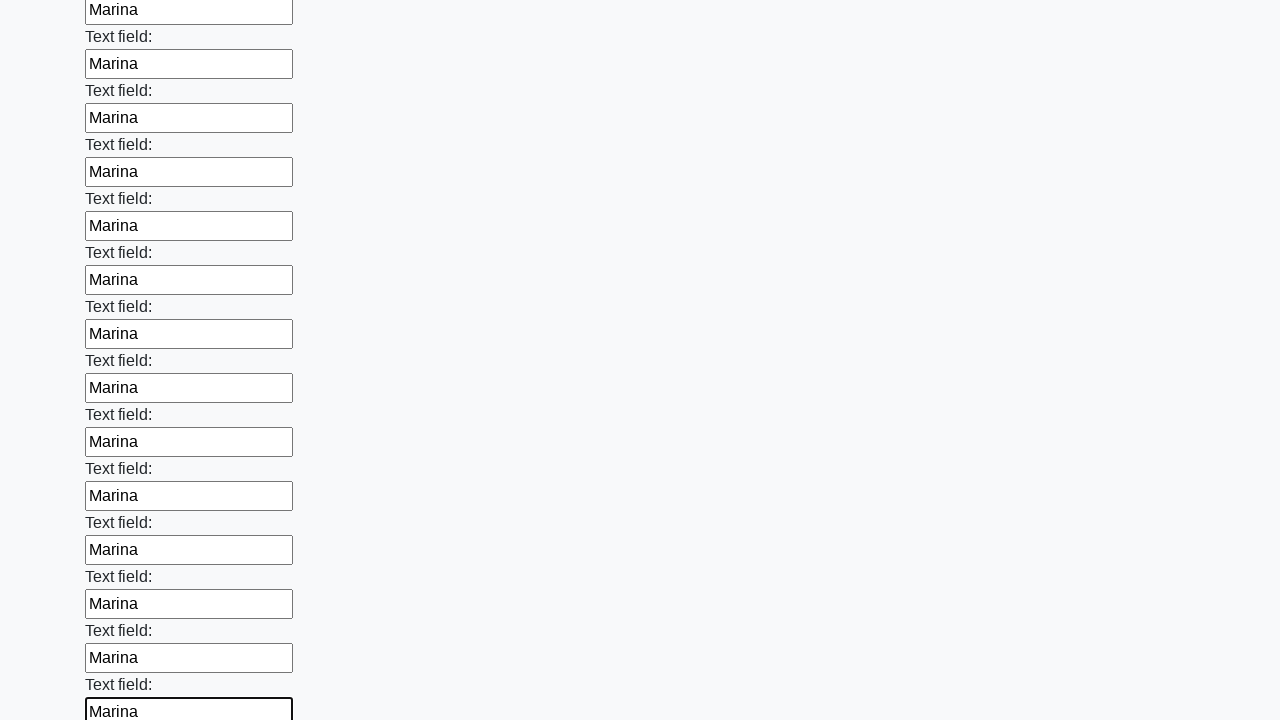

Filled input field with 'Marina' on input >> nth=76
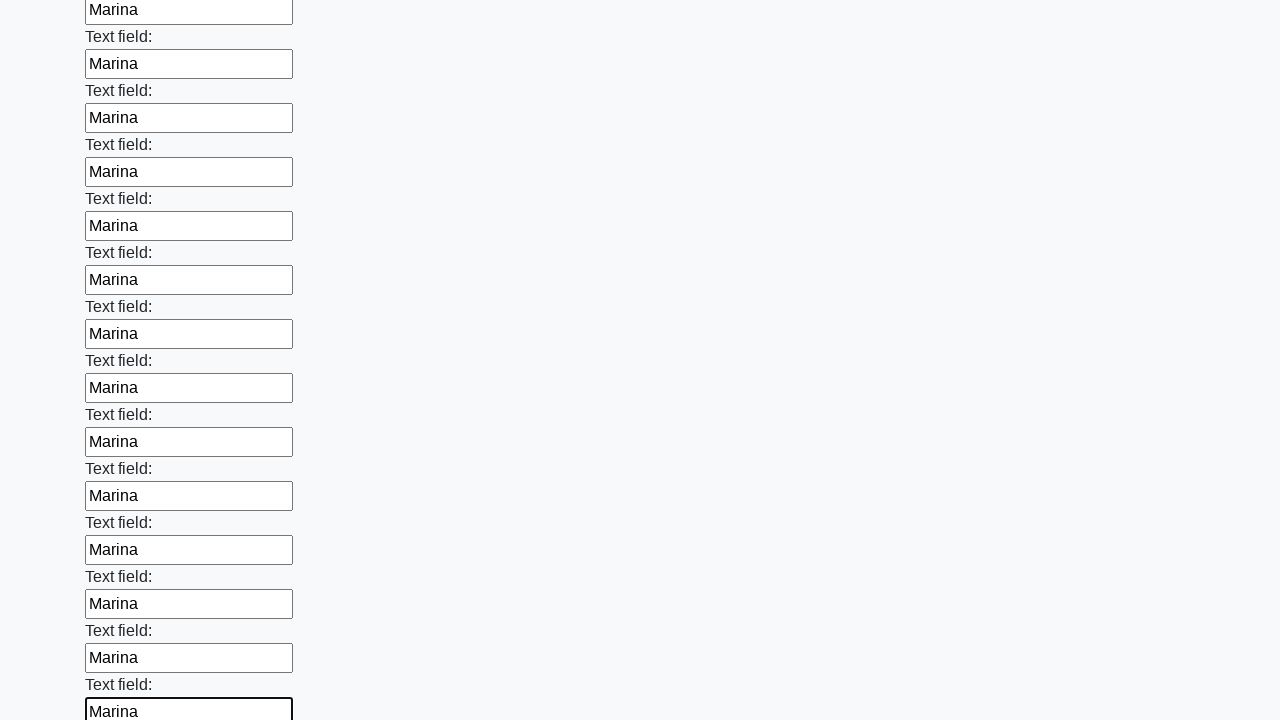

Filled input field with 'Marina' on input >> nth=77
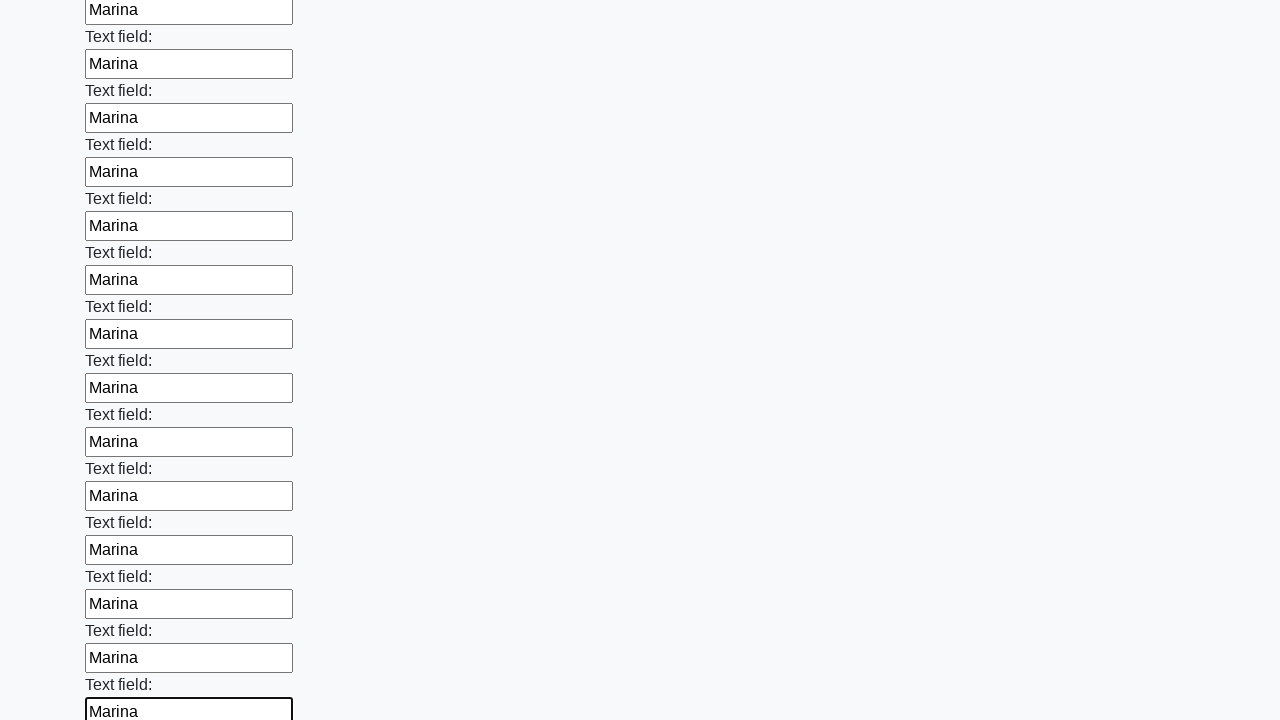

Filled input field with 'Marina' on input >> nth=78
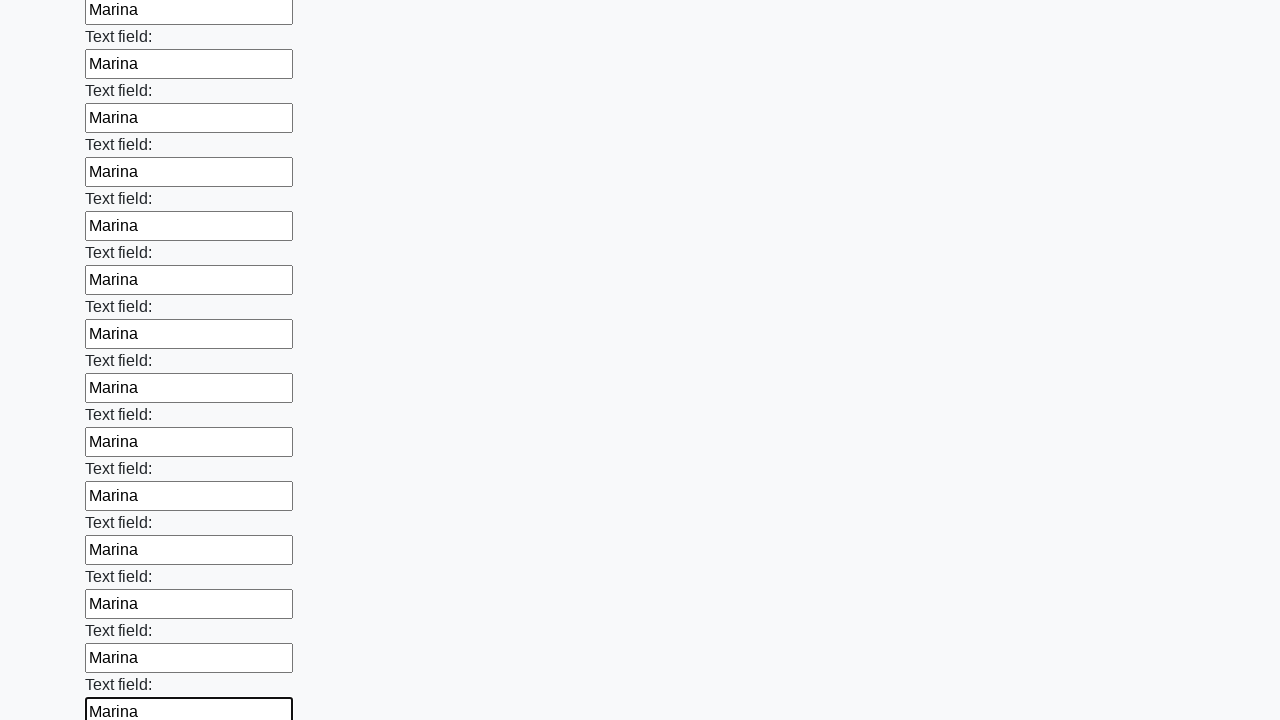

Filled input field with 'Marina' on input >> nth=79
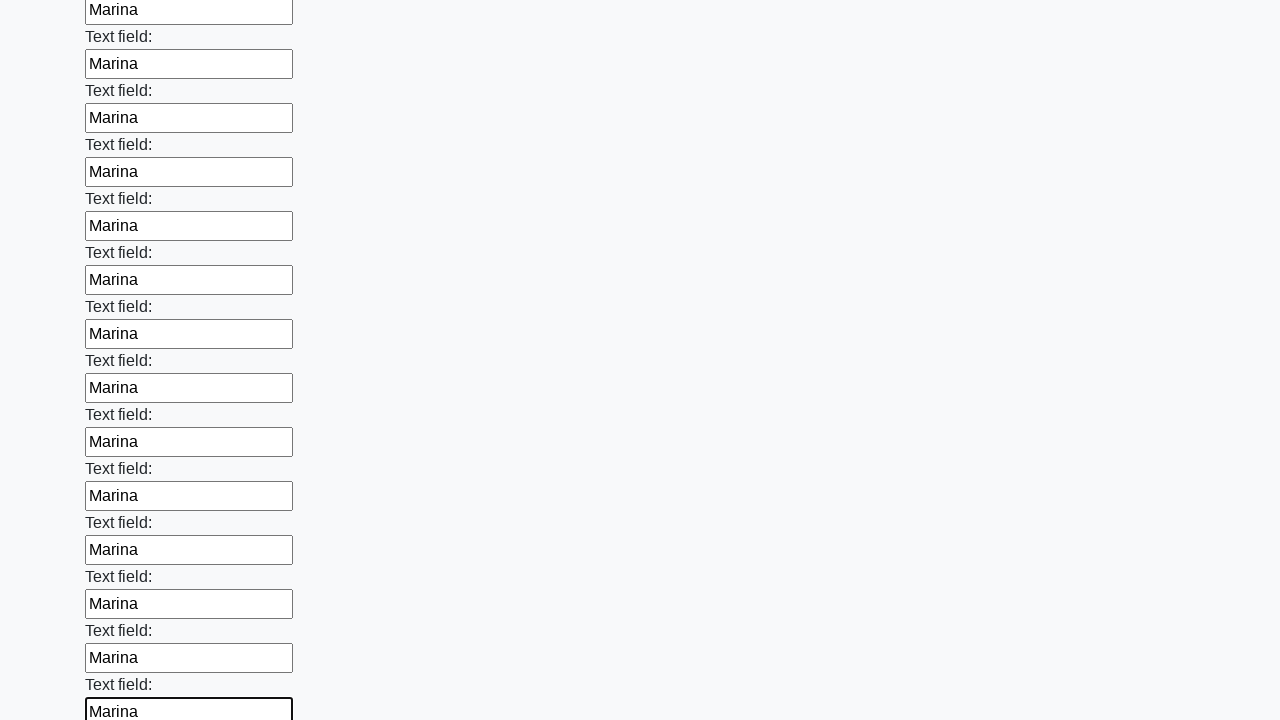

Filled input field with 'Marina' on input >> nth=80
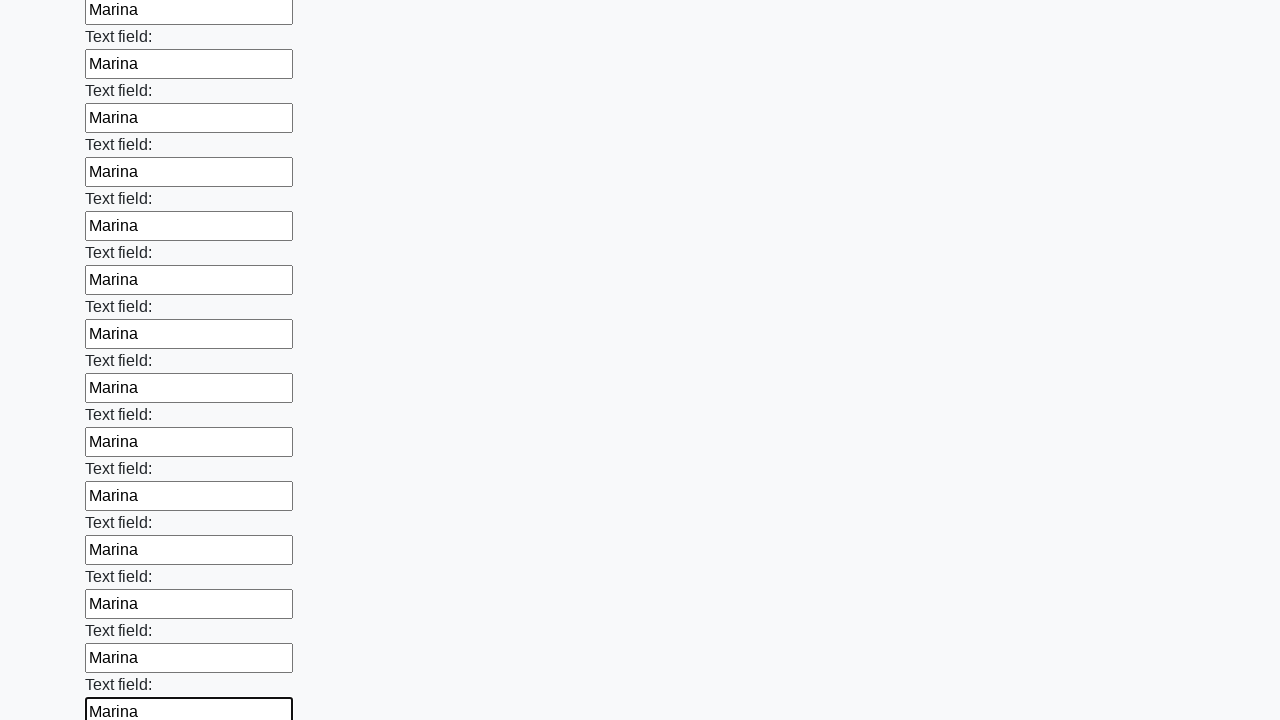

Filled input field with 'Marina' on input >> nth=81
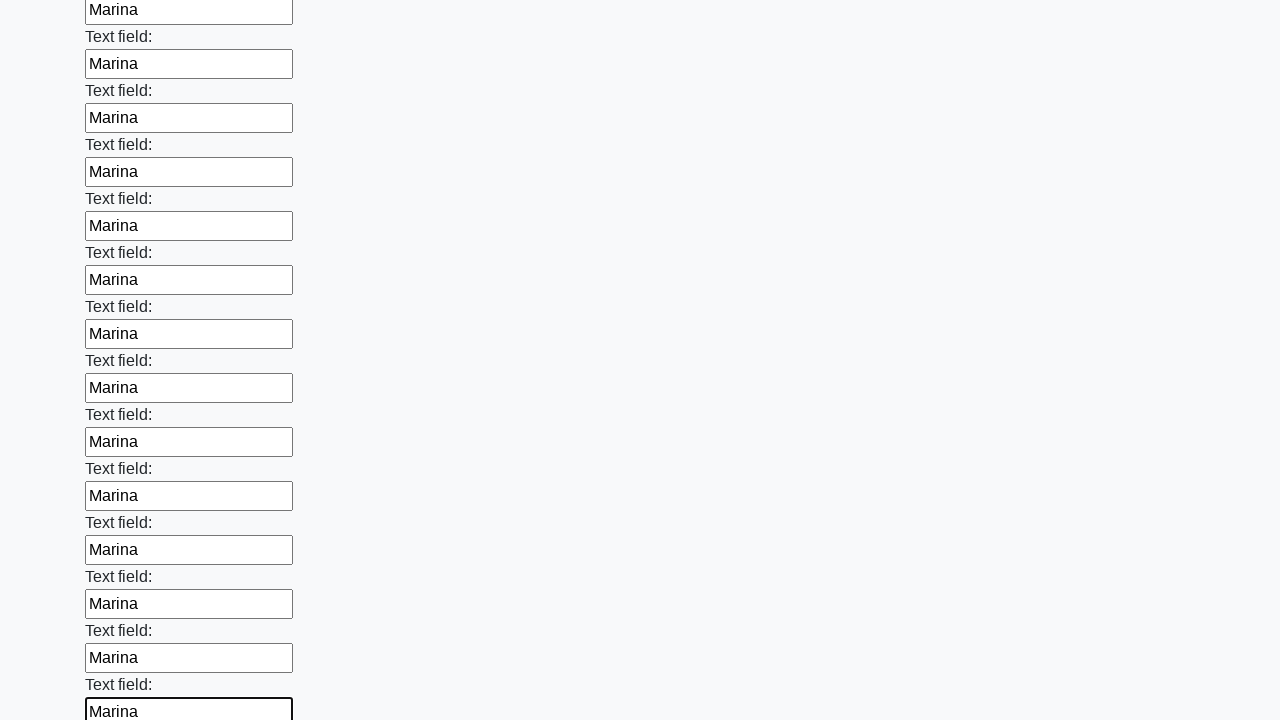

Filled input field with 'Marina' on input >> nth=82
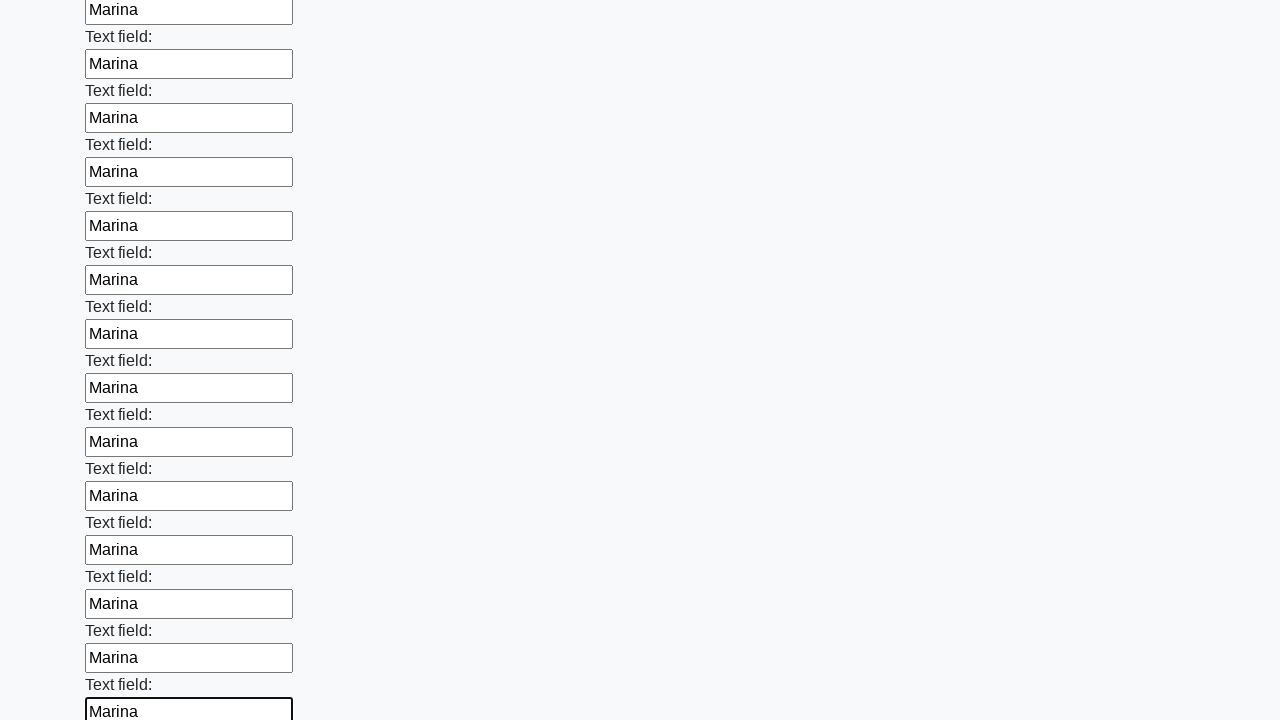

Filled input field with 'Marina' on input >> nth=83
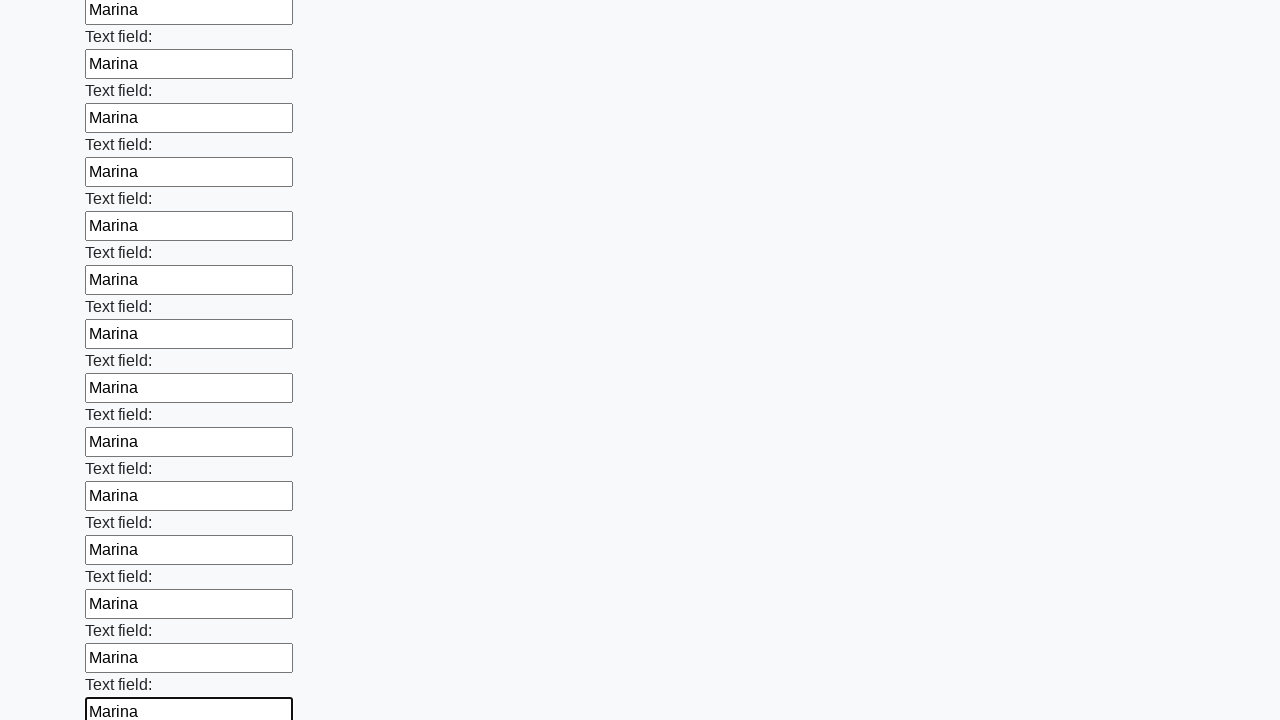

Filled input field with 'Marina' on input >> nth=84
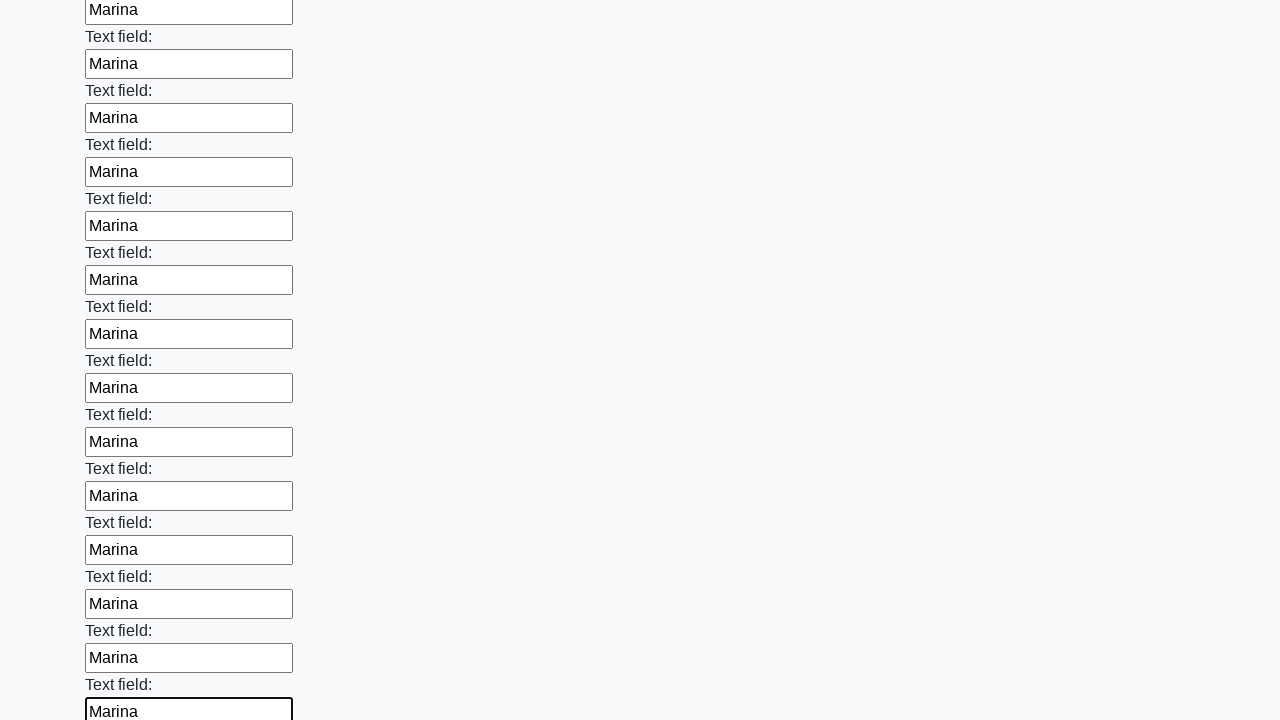

Filled input field with 'Marina' on input >> nth=85
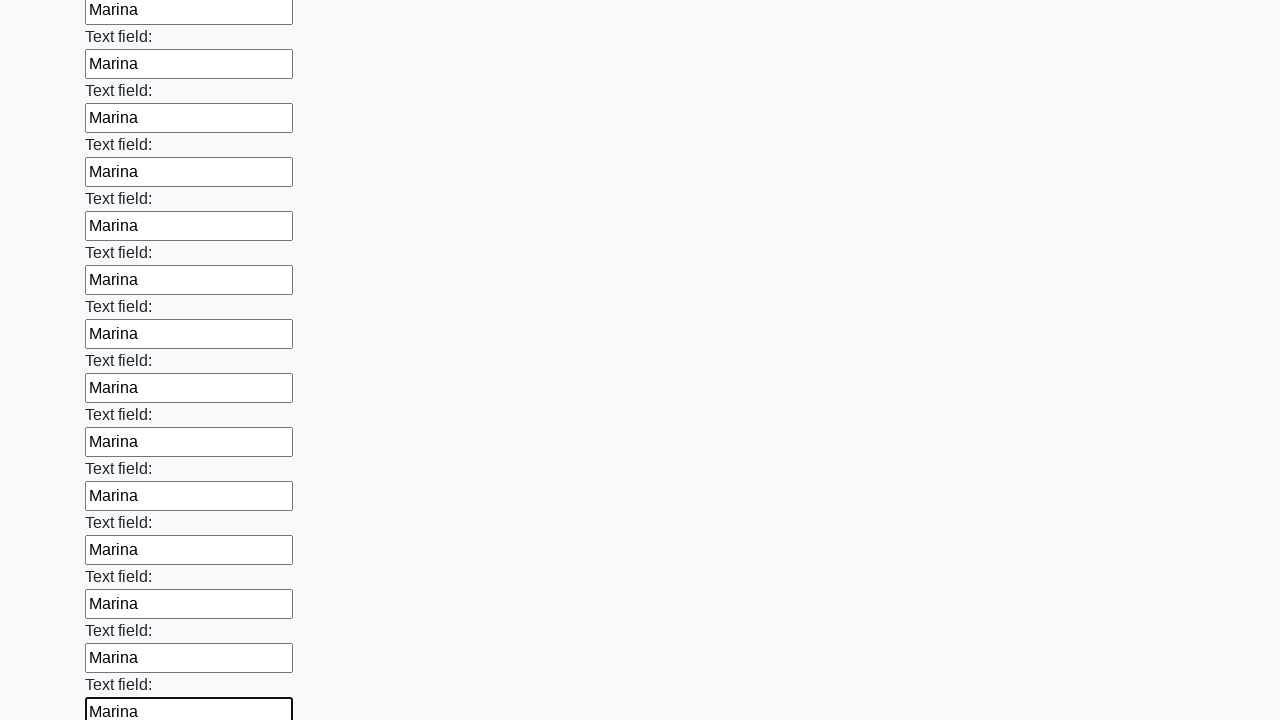

Filled input field with 'Marina' on input >> nth=86
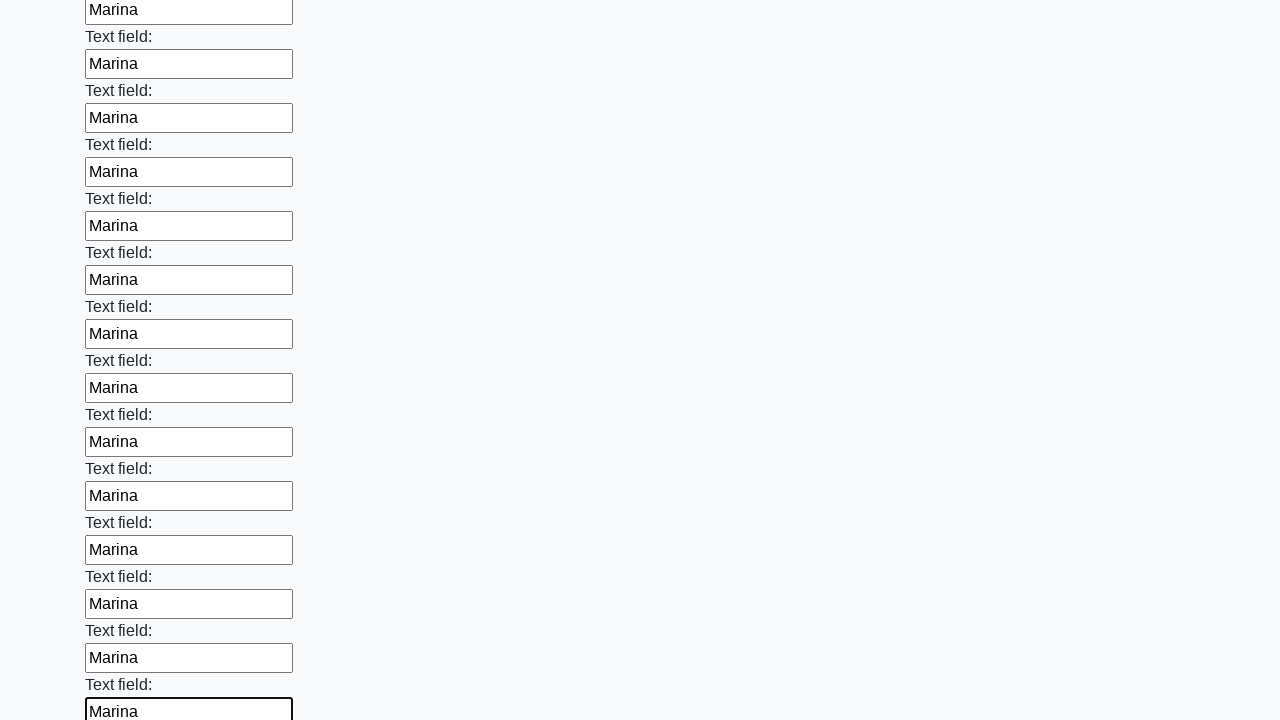

Filled input field with 'Marina' on input >> nth=87
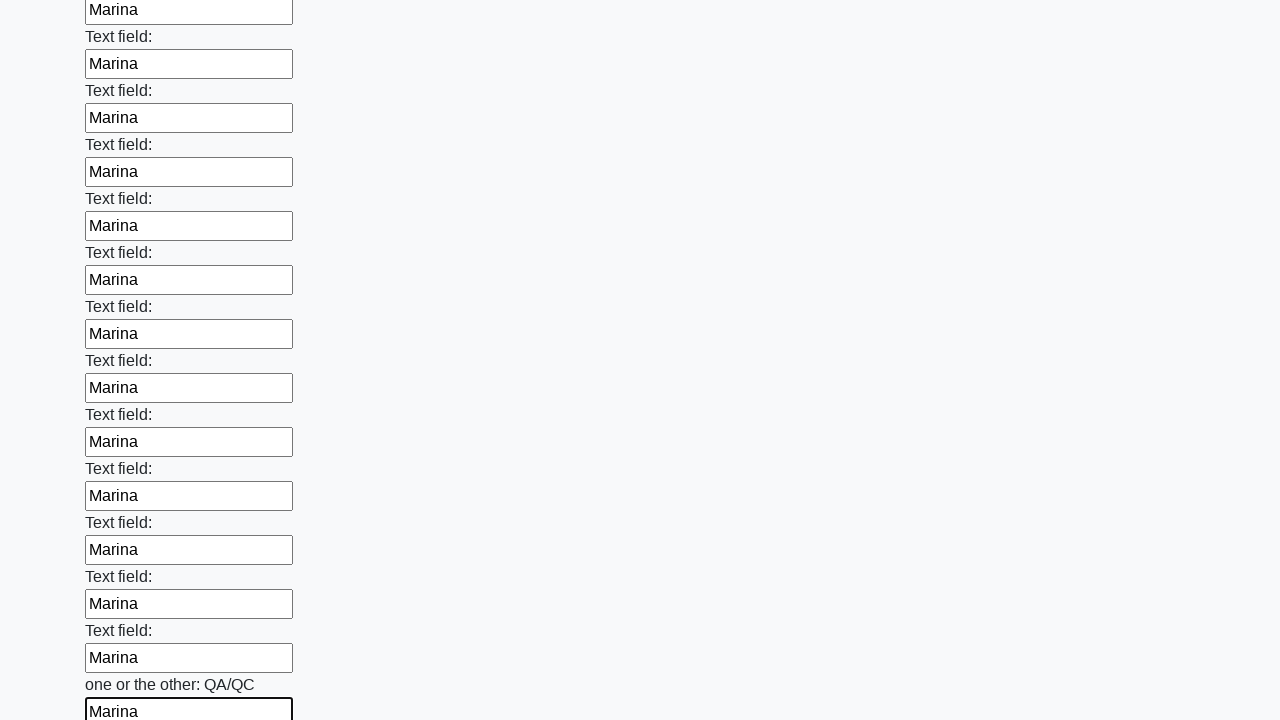

Filled input field with 'Marina' on input >> nth=88
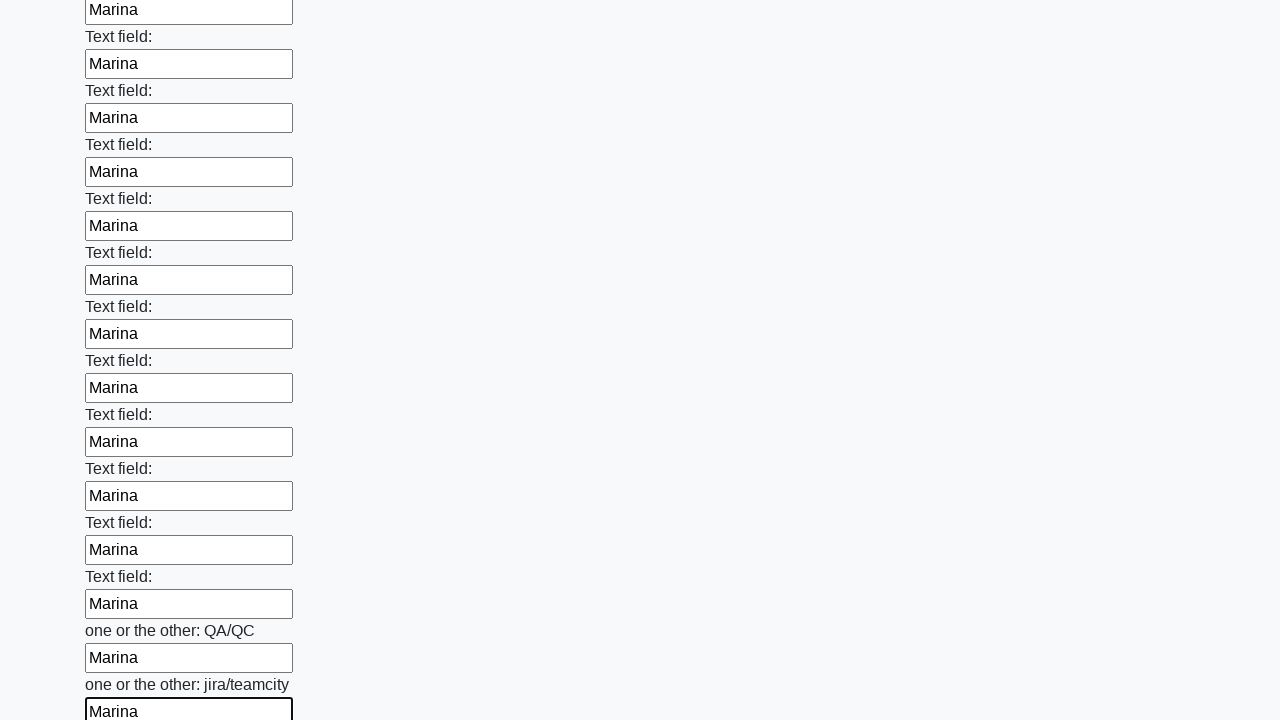

Filled input field with 'Marina' on input >> nth=89
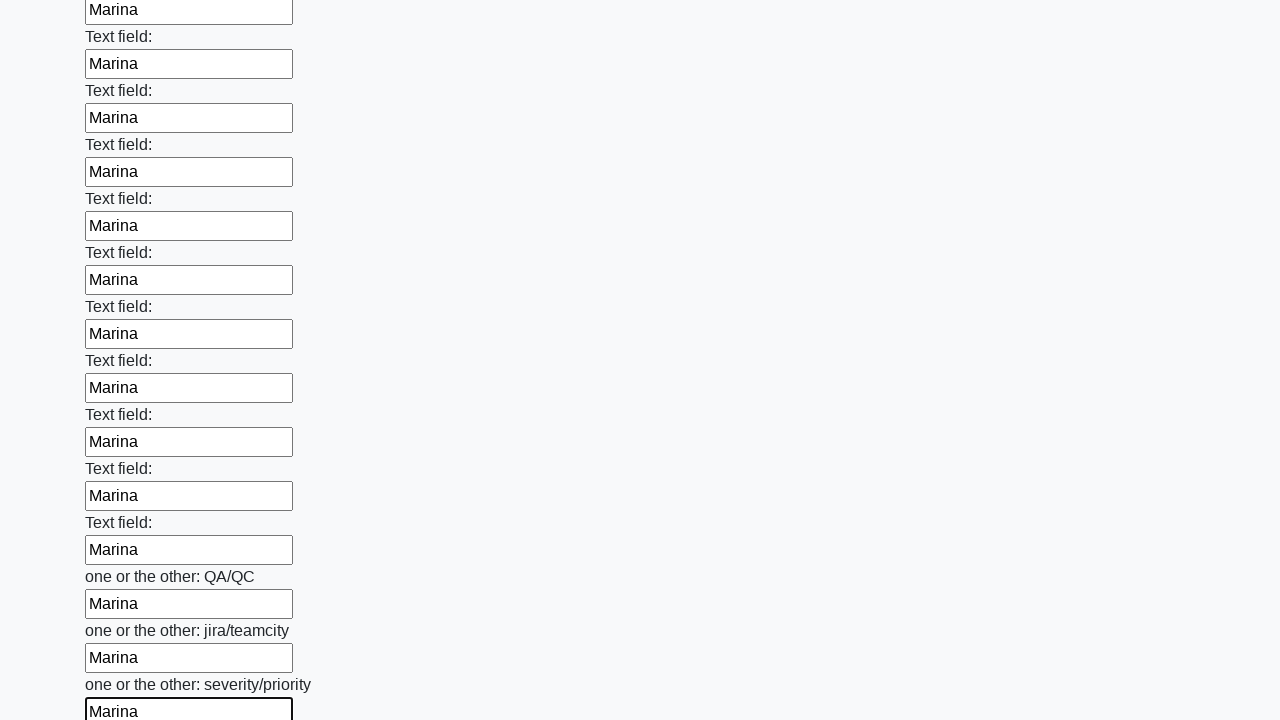

Filled input field with 'Marina' on input >> nth=90
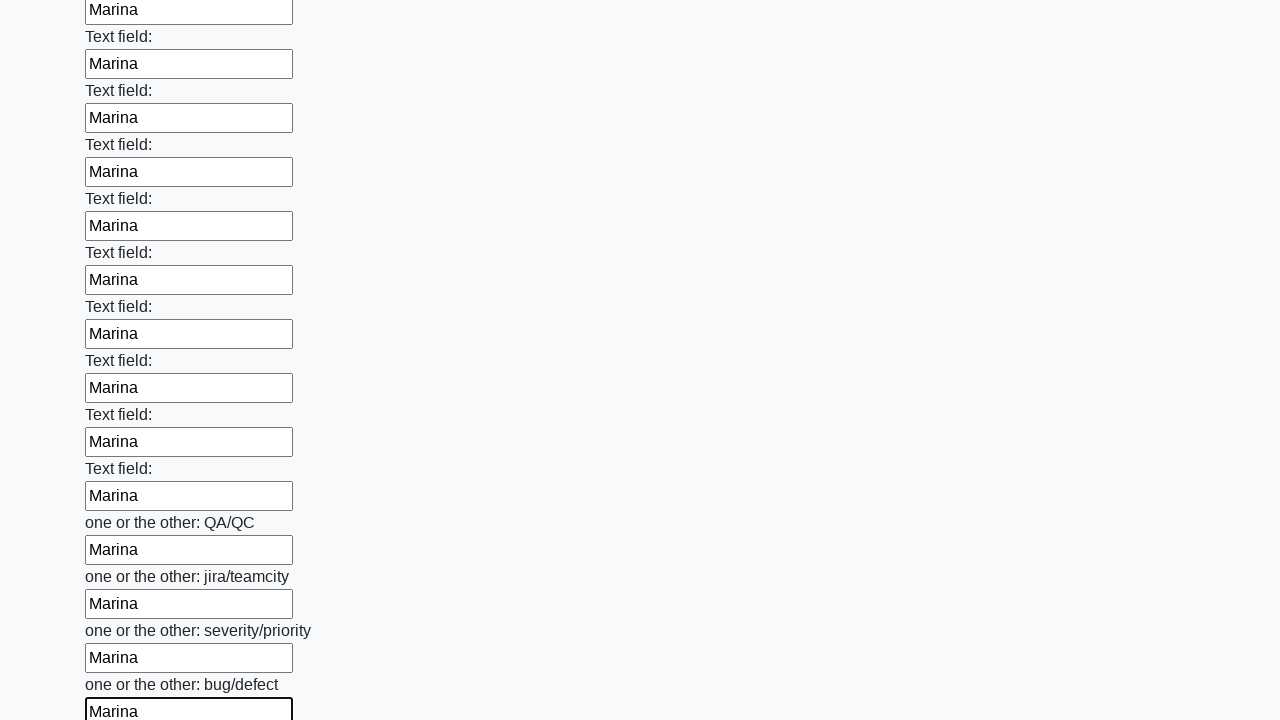

Filled input field with 'Marina' on input >> nth=91
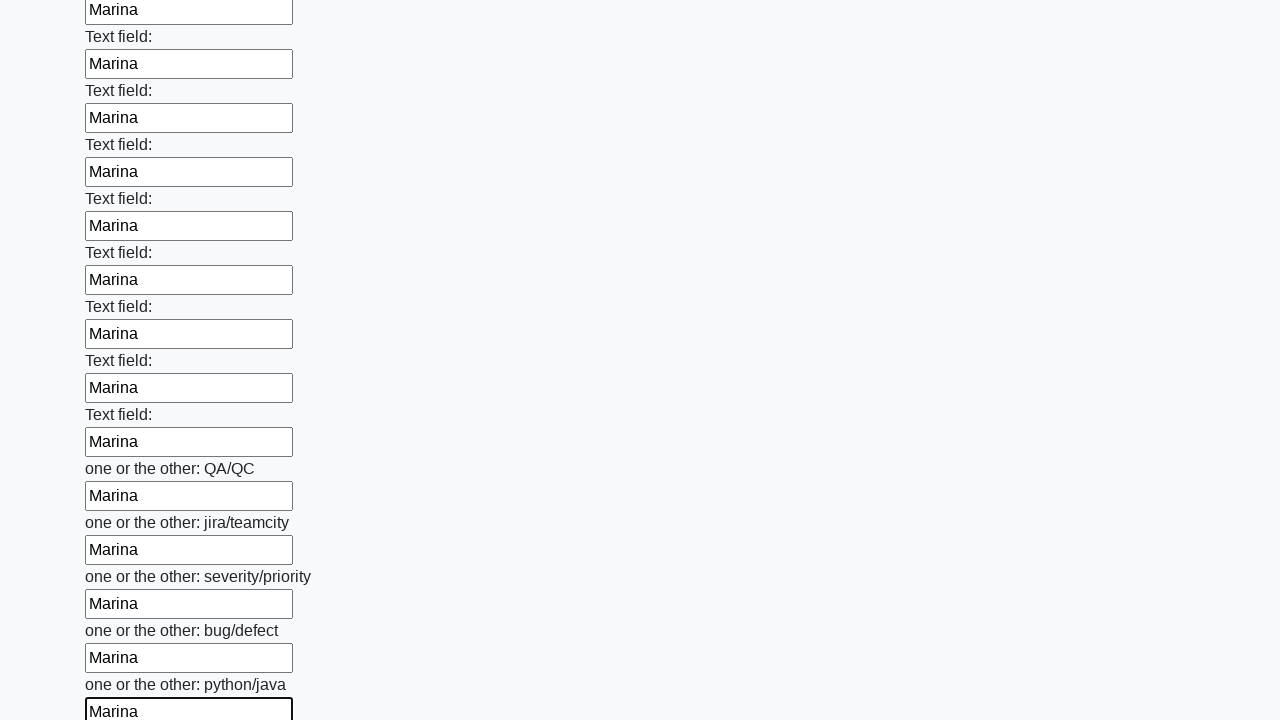

Filled input field with 'Marina' on input >> nth=92
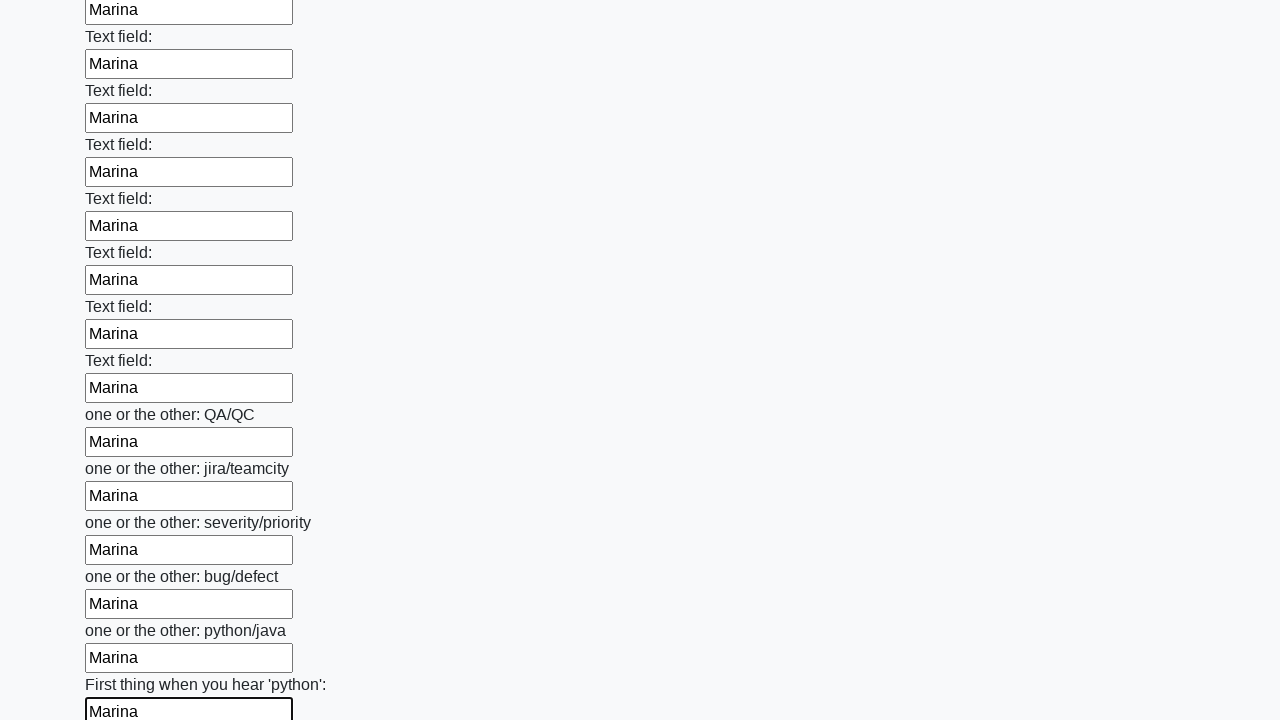

Filled input field with 'Marina' on input >> nth=93
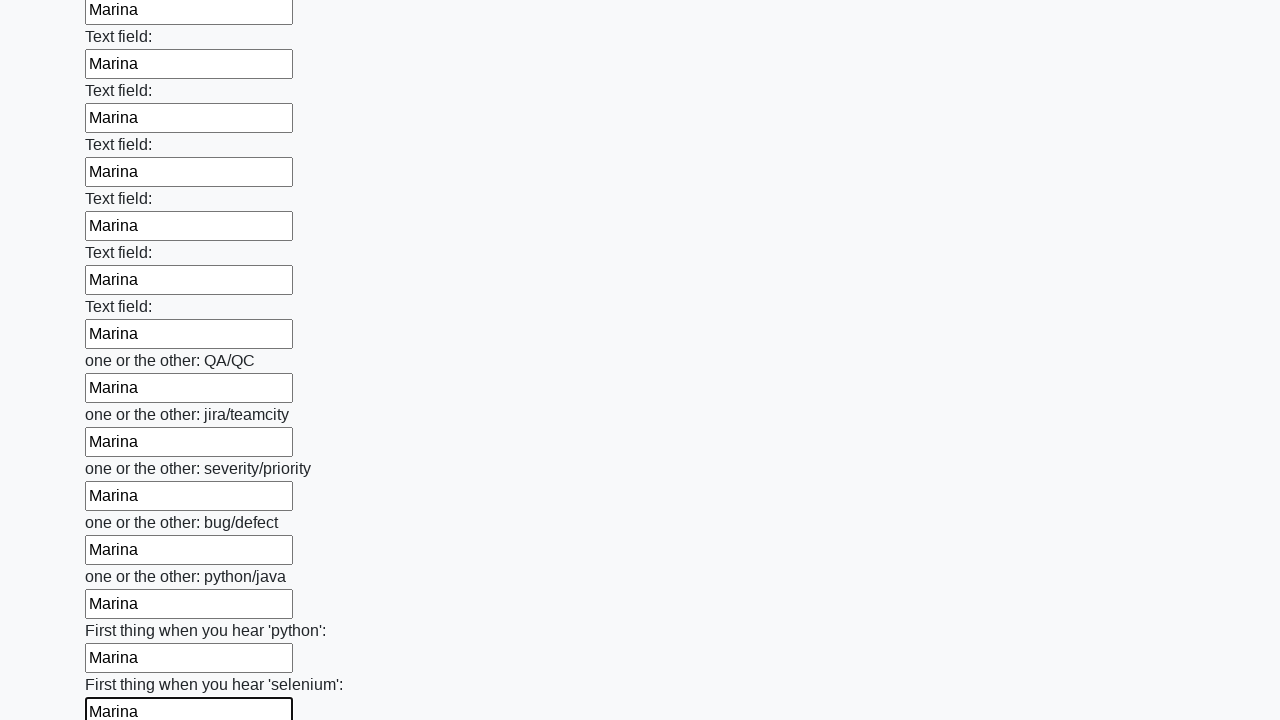

Filled input field with 'Marina' on input >> nth=94
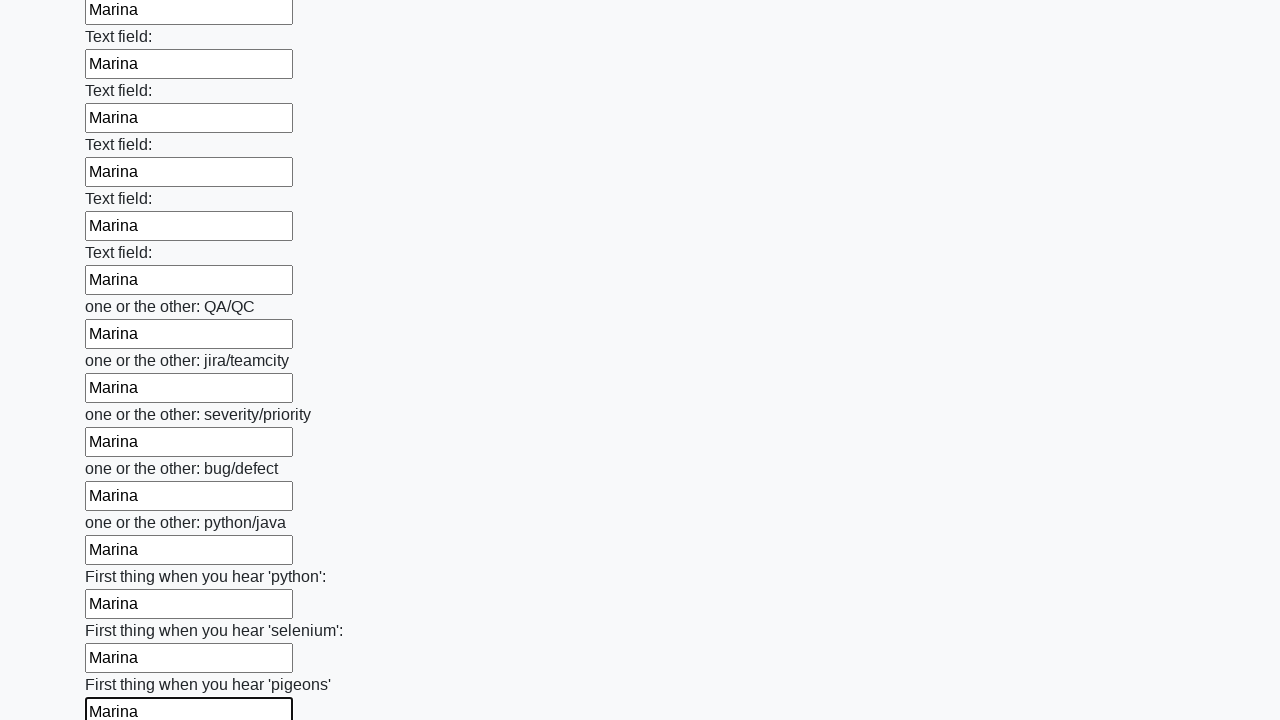

Filled input field with 'Marina' on input >> nth=95
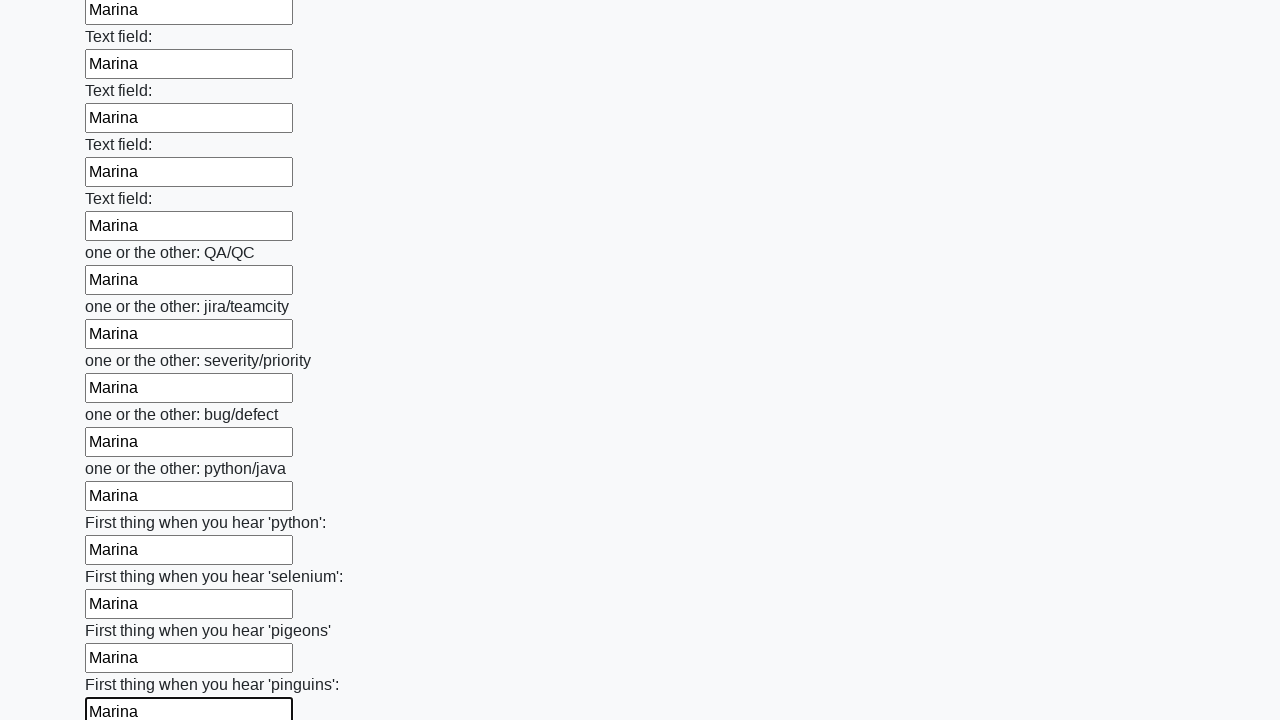

Filled input field with 'Marina' on input >> nth=96
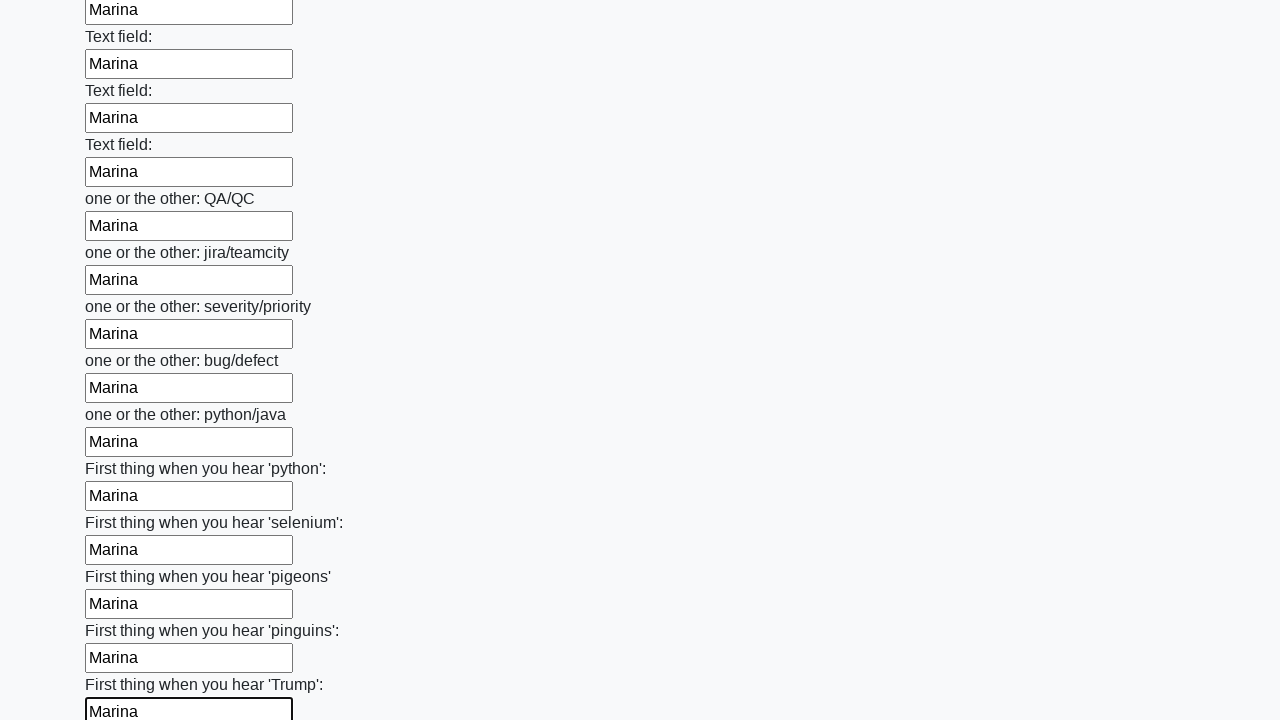

Filled input field with 'Marina' on input >> nth=97
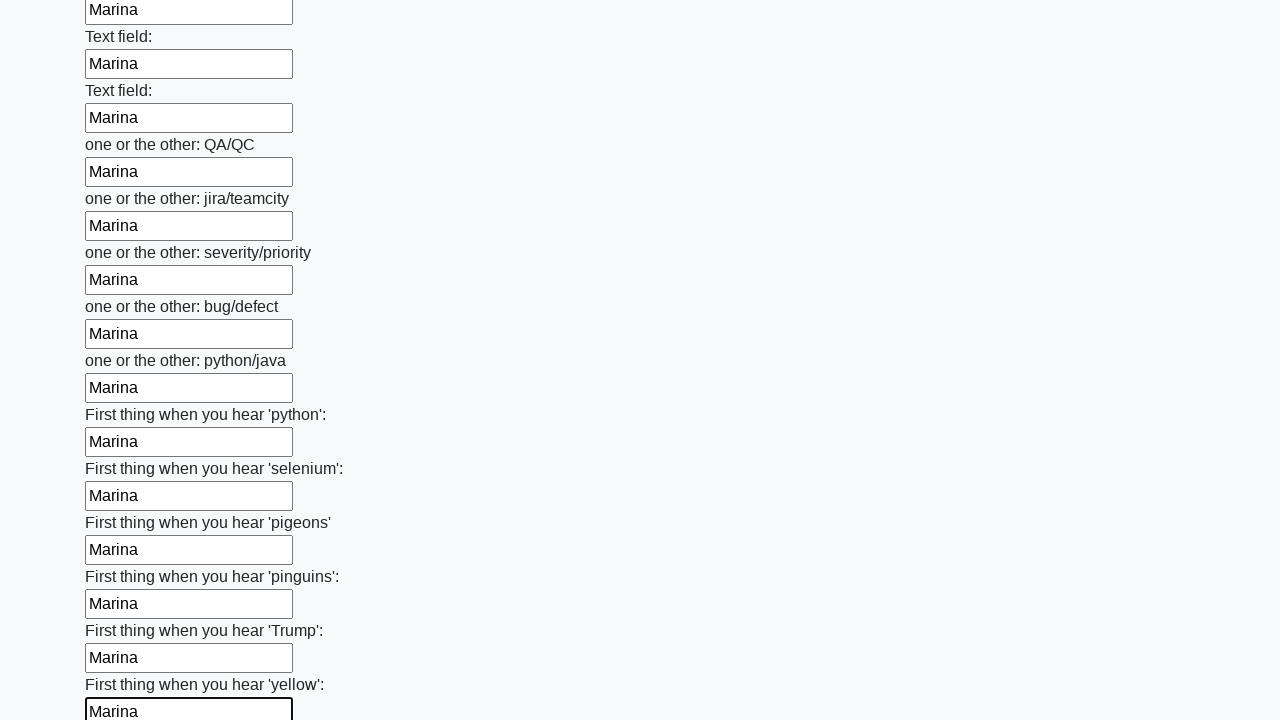

Filled input field with 'Marina' on input >> nth=98
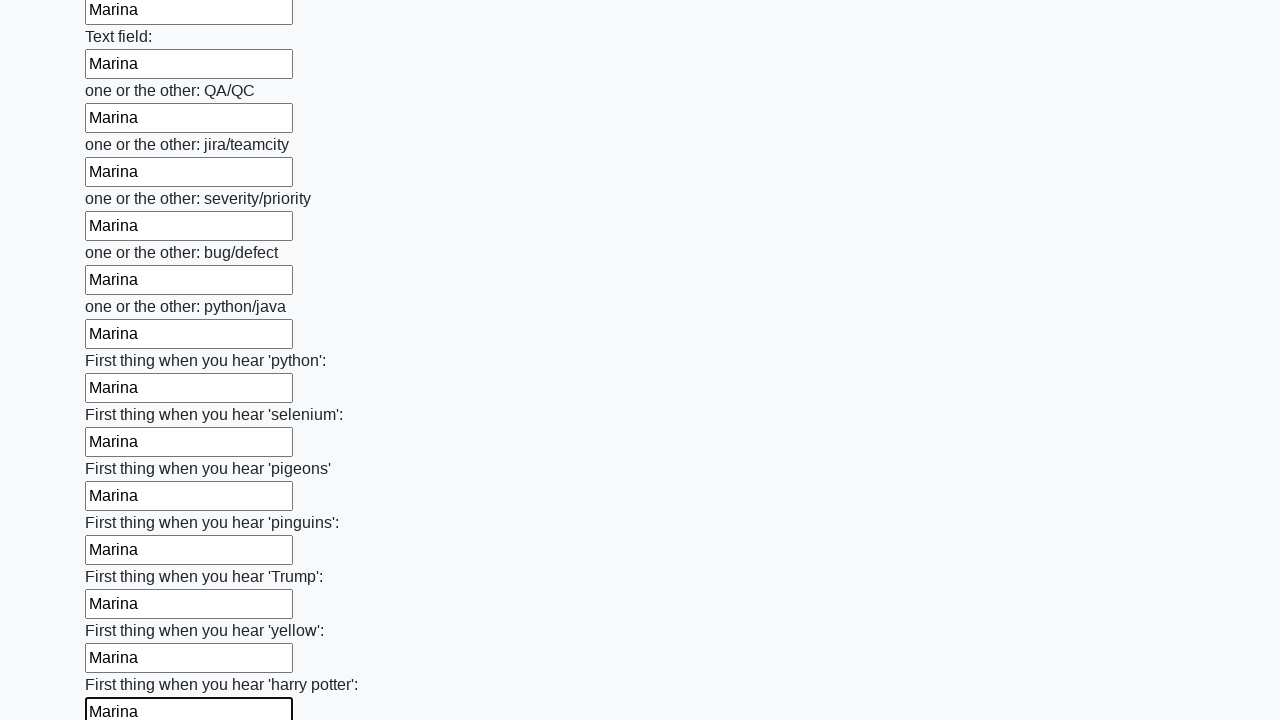

Filled input field with 'Marina' on input >> nth=99
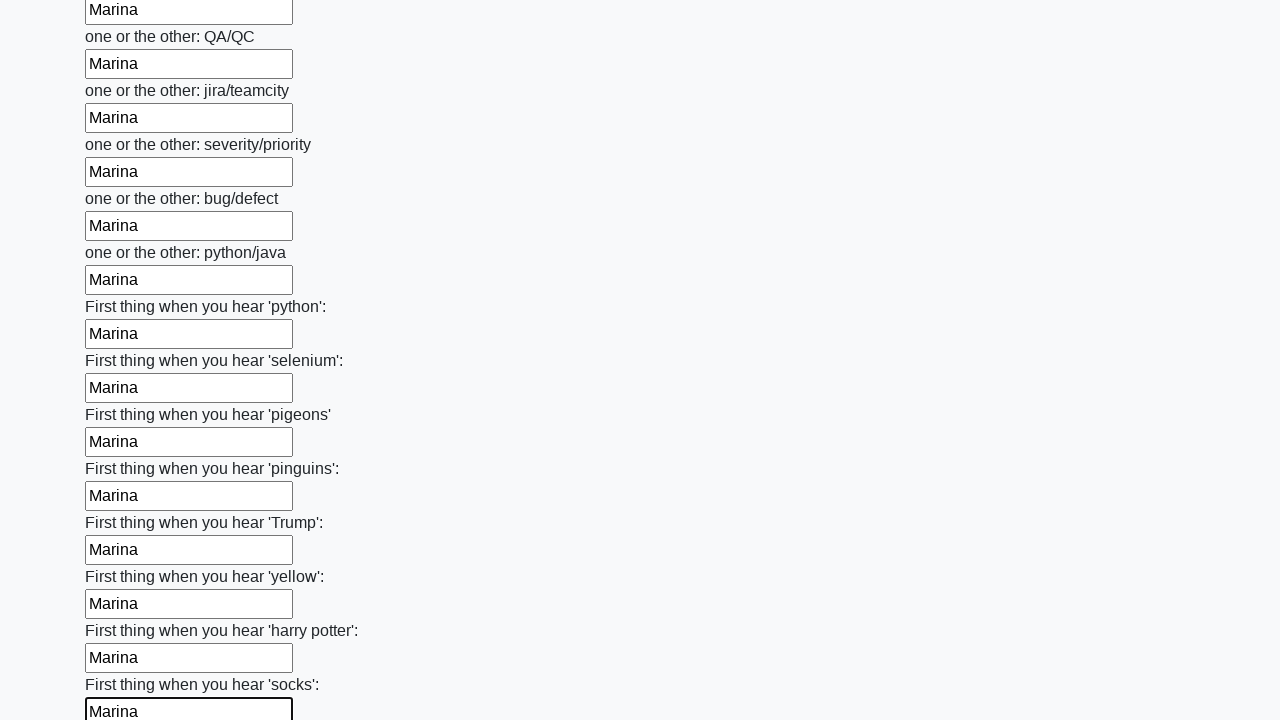

Clicked the submit button to submit the form at (123, 611) on button.btn
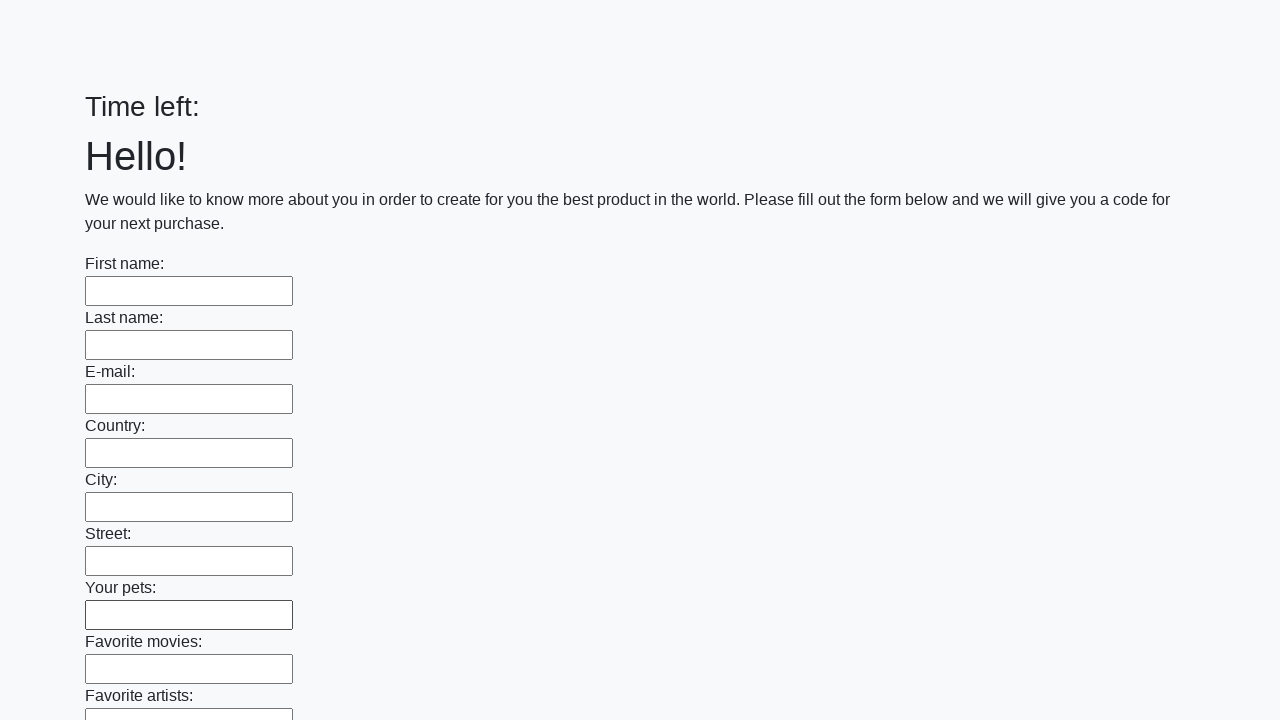

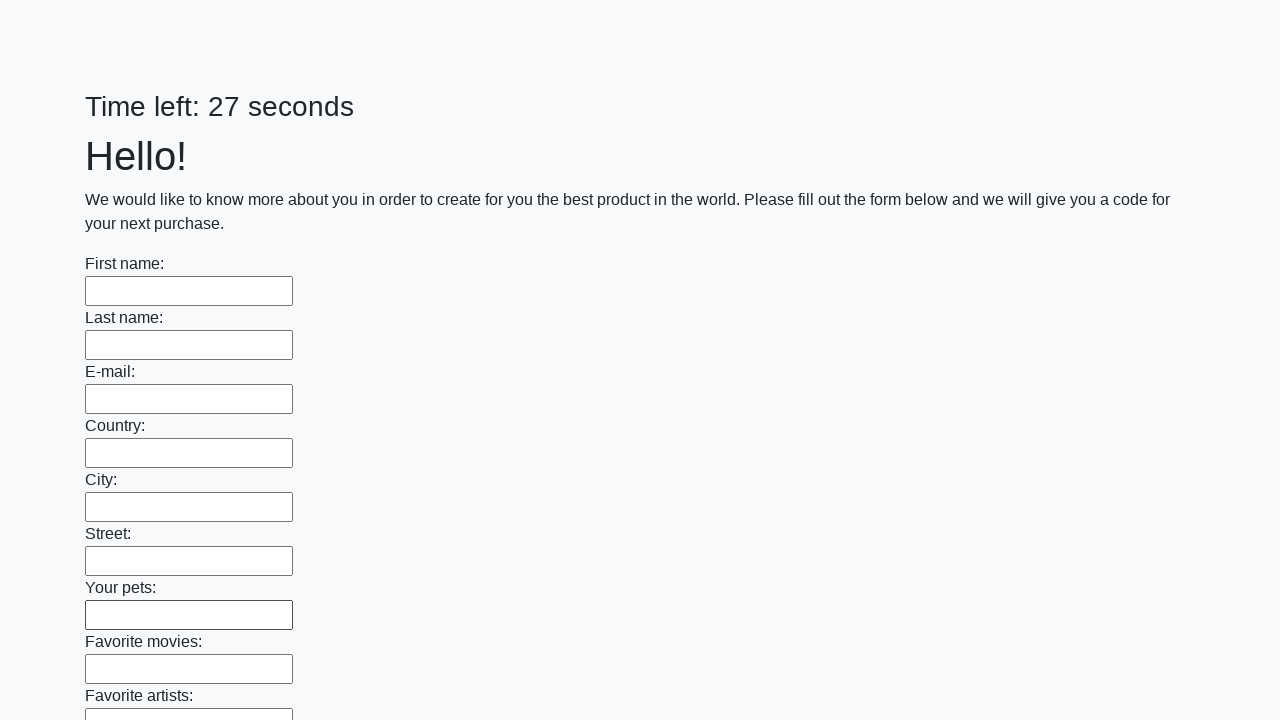